Tests filling a large form by entering text into all text input fields and submitting the form via a button click.

Starting URL: http://suninjuly.github.io/huge_form.html

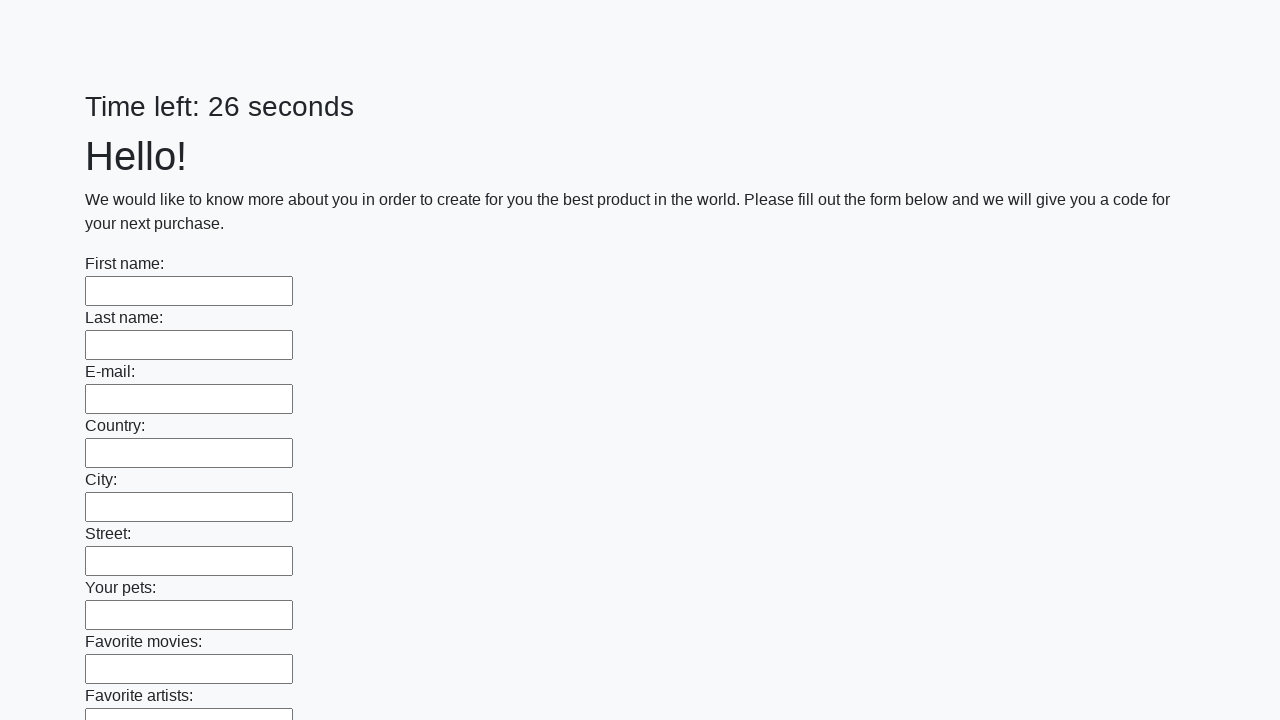

Located all text input fields on the huge form
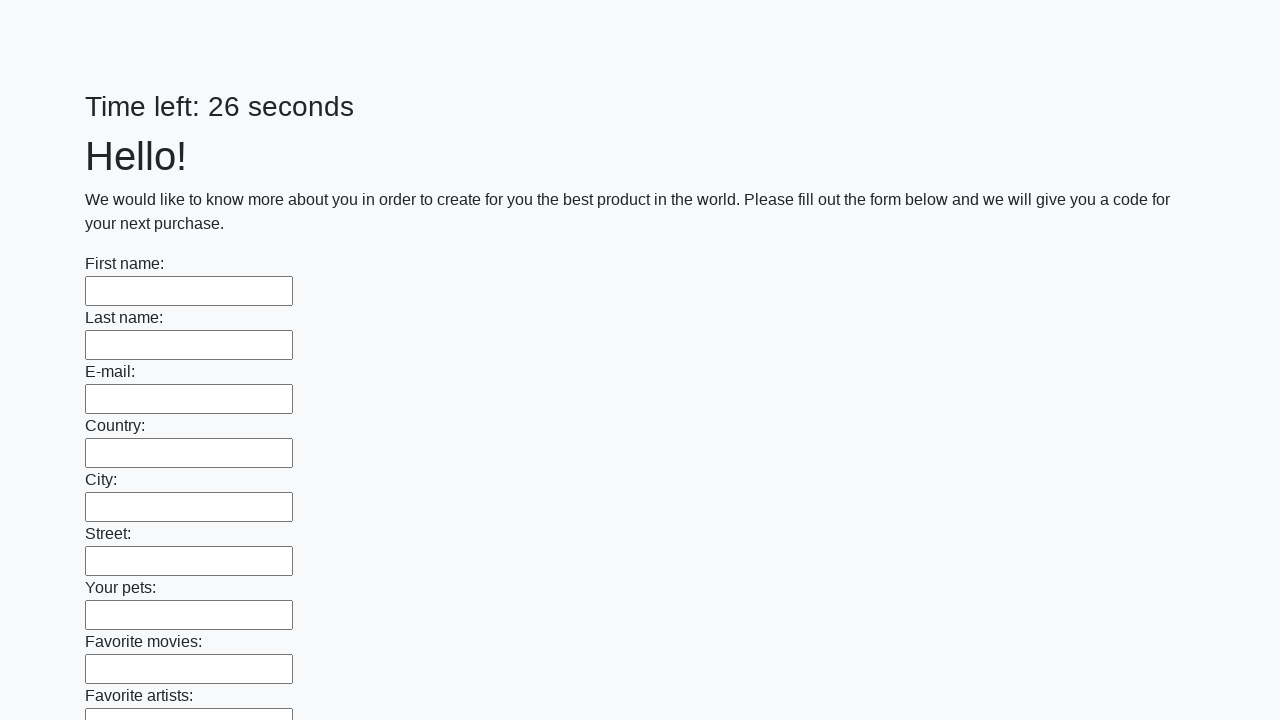

Filled a text input field with 'Hello' on input[type='text'] >> nth=0
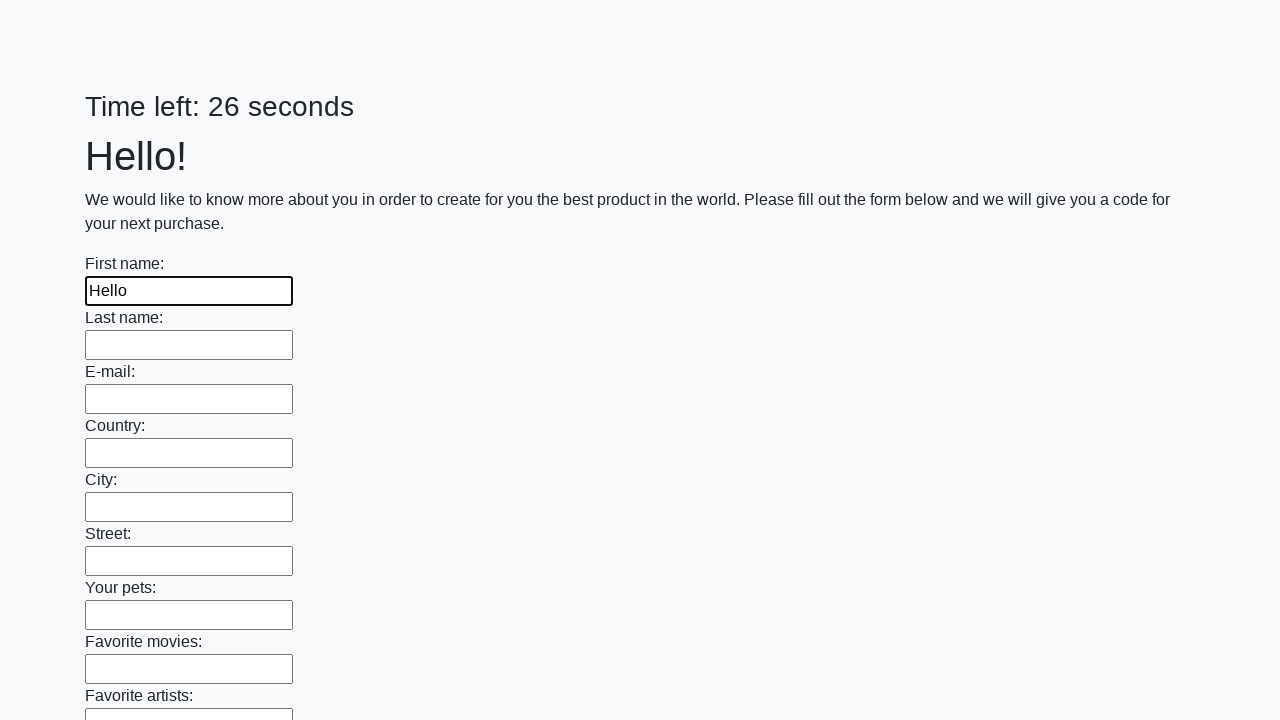

Filled a text input field with 'Hello' on input[type='text'] >> nth=1
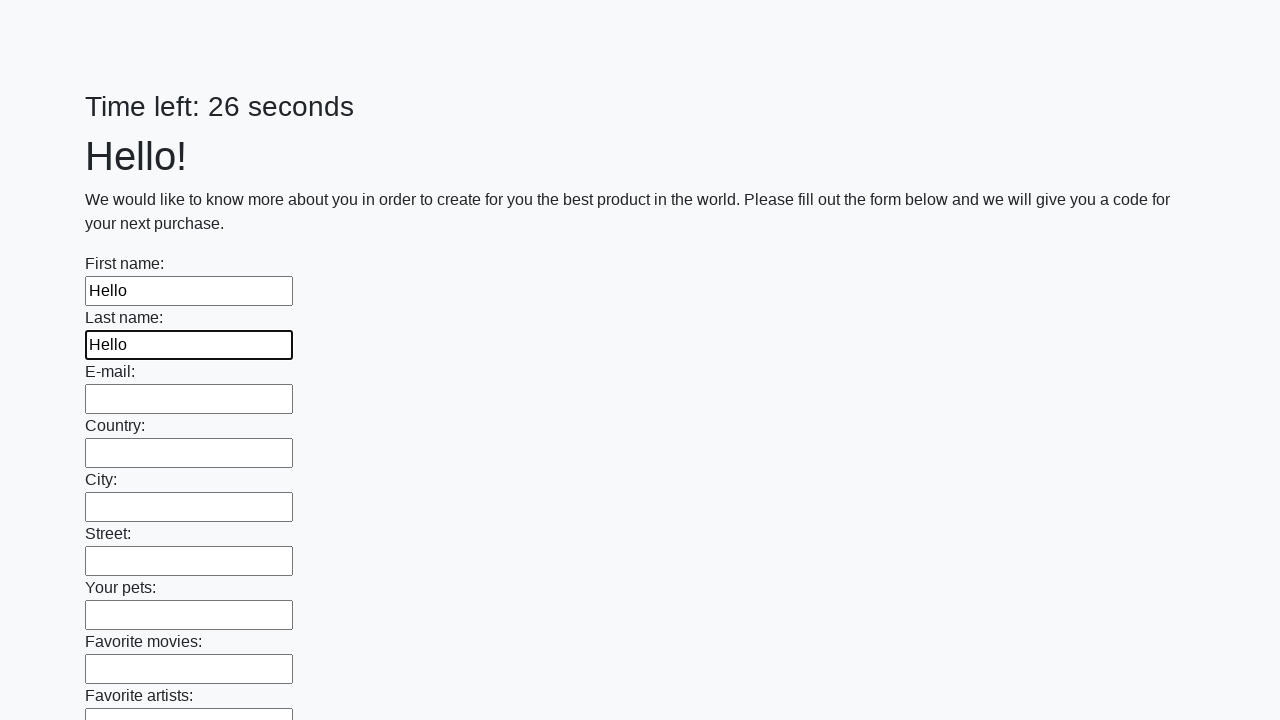

Filled a text input field with 'Hello' on input[type='text'] >> nth=2
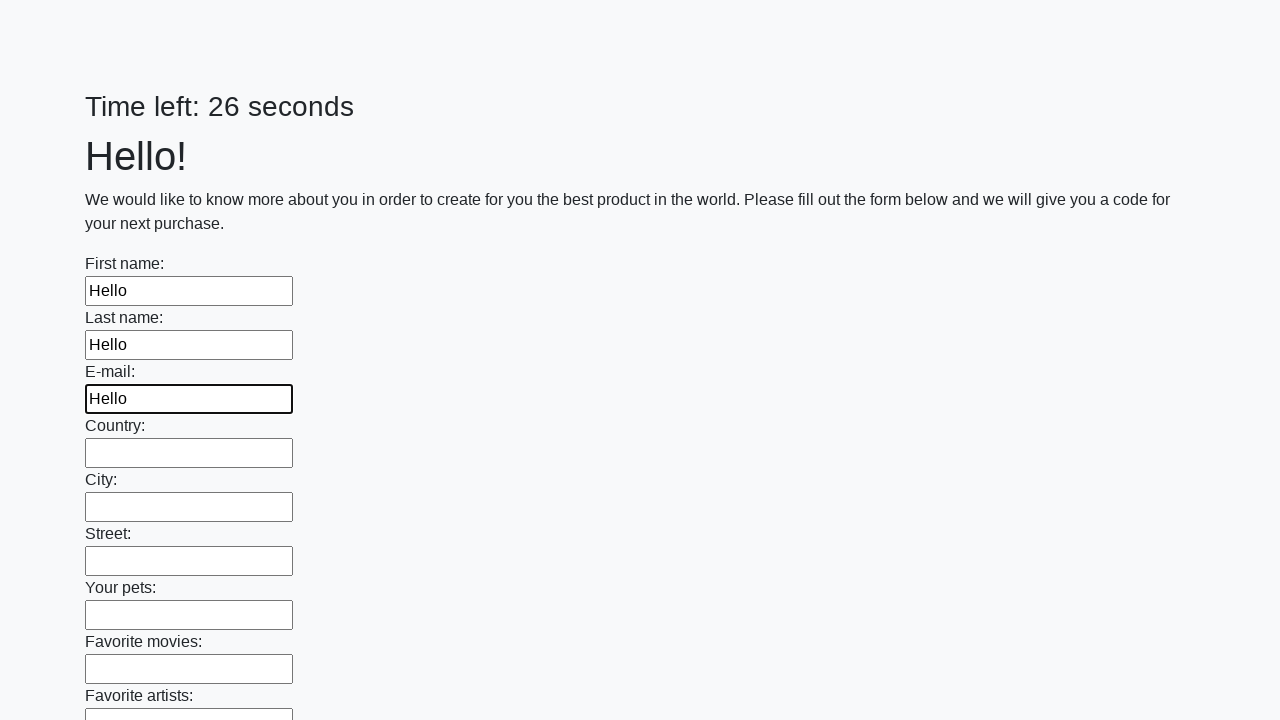

Filled a text input field with 'Hello' on input[type='text'] >> nth=3
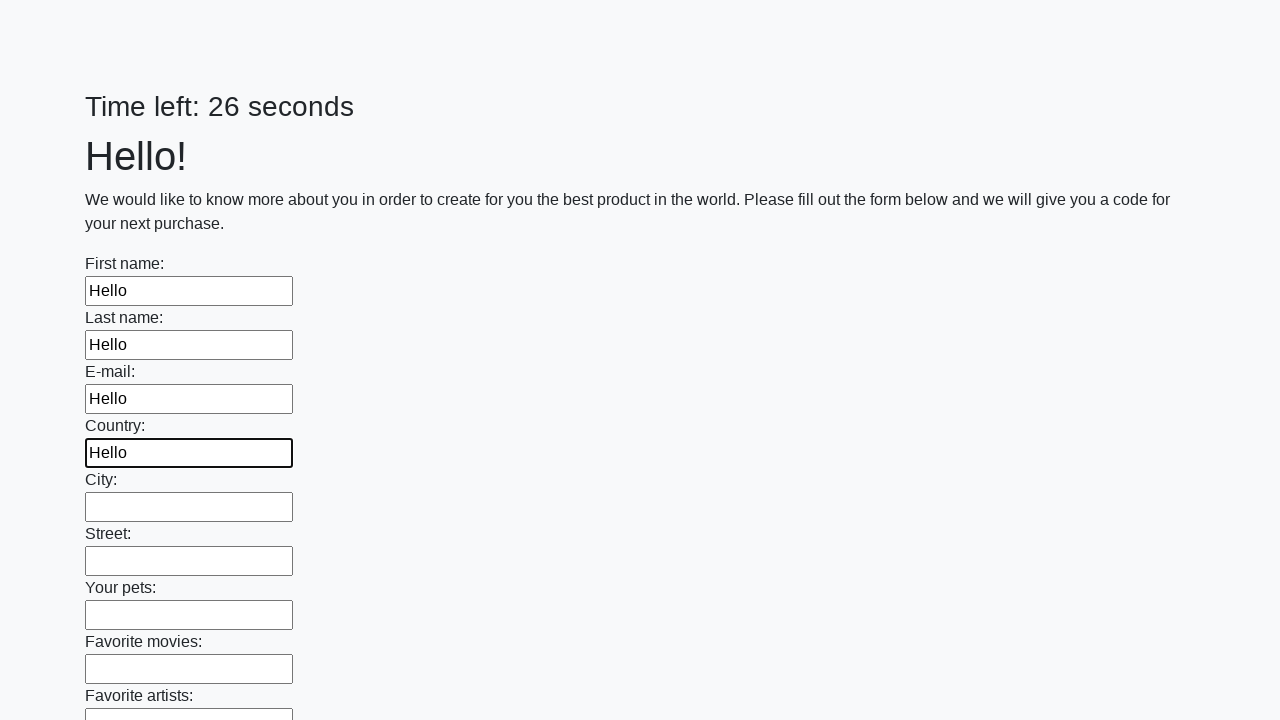

Filled a text input field with 'Hello' on input[type='text'] >> nth=4
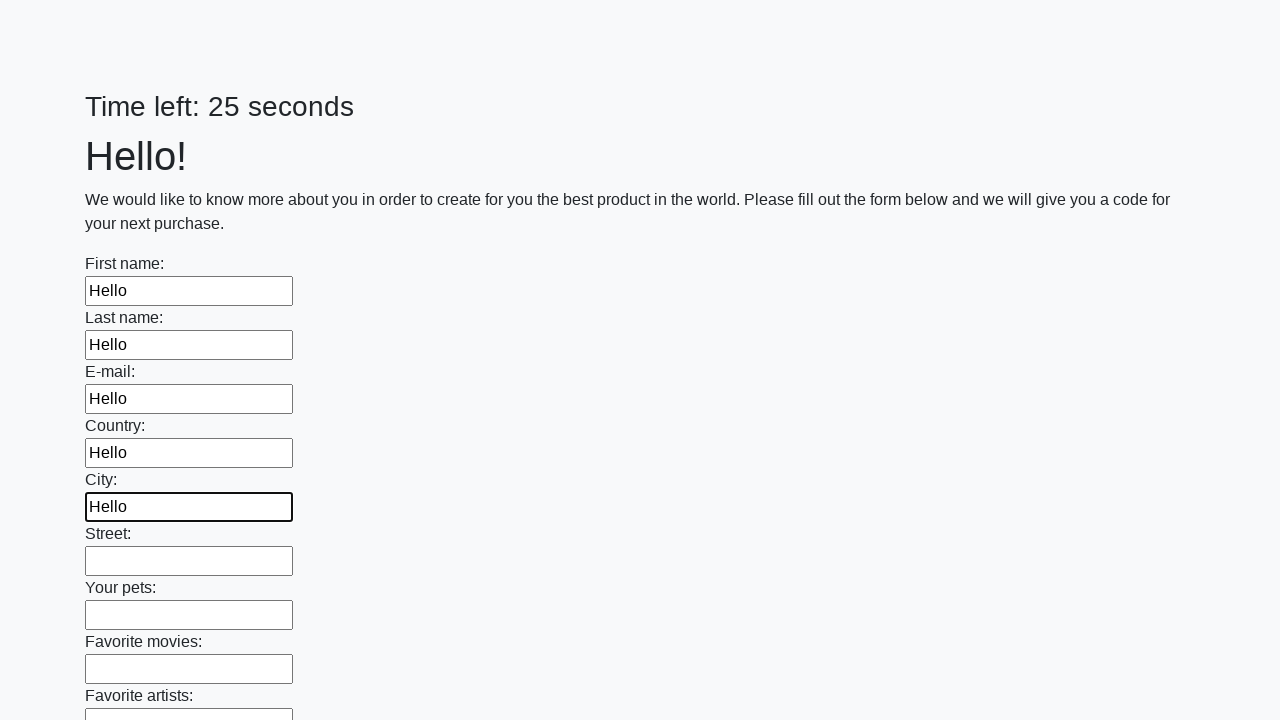

Filled a text input field with 'Hello' on input[type='text'] >> nth=5
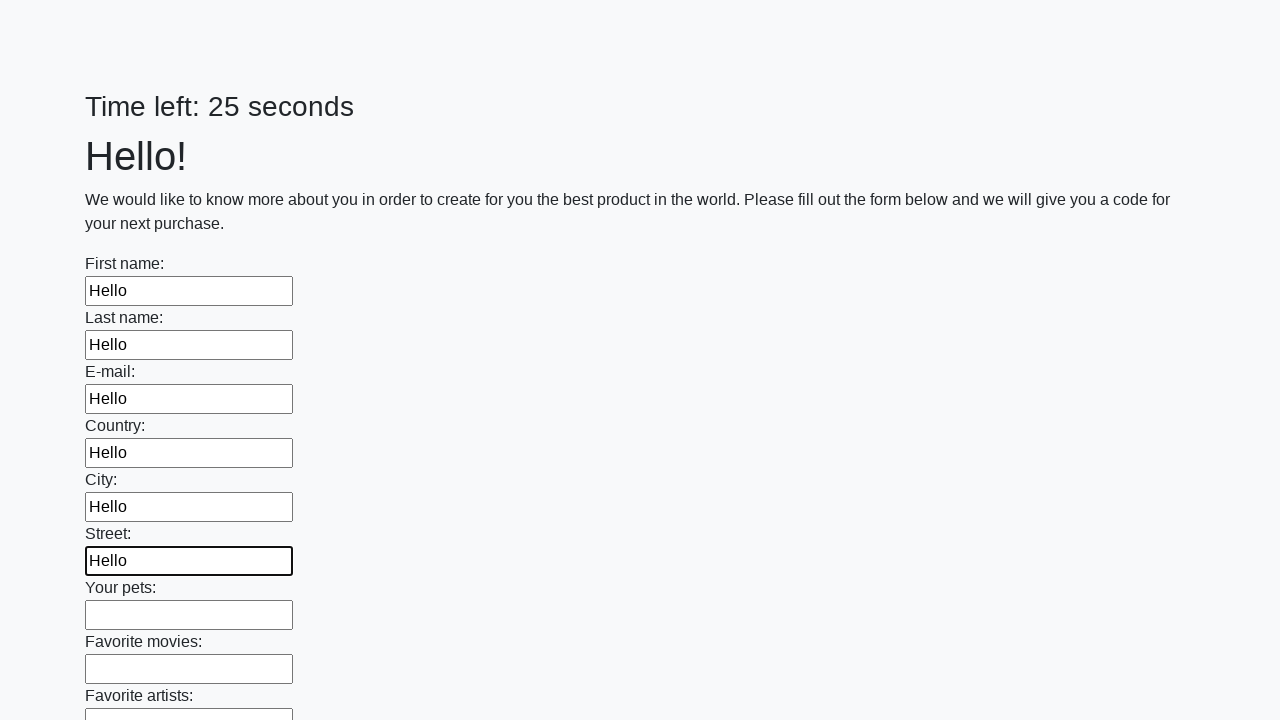

Filled a text input field with 'Hello' on input[type='text'] >> nth=6
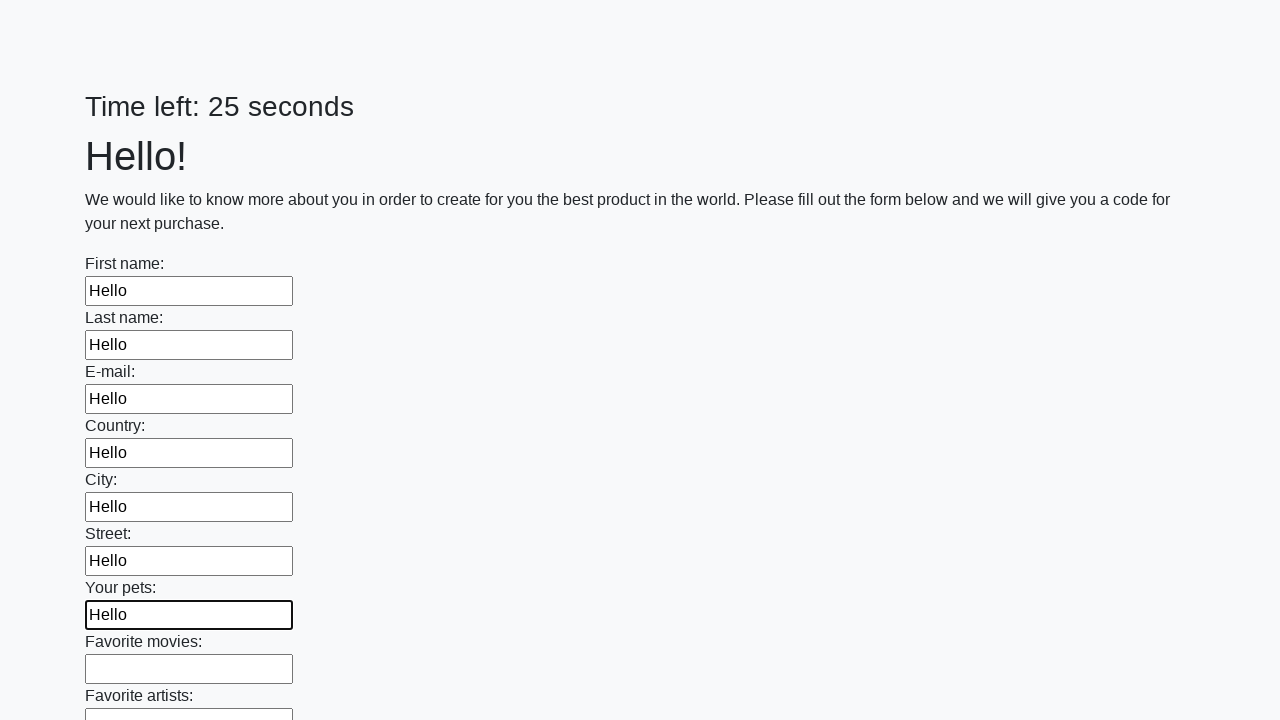

Filled a text input field with 'Hello' on input[type='text'] >> nth=7
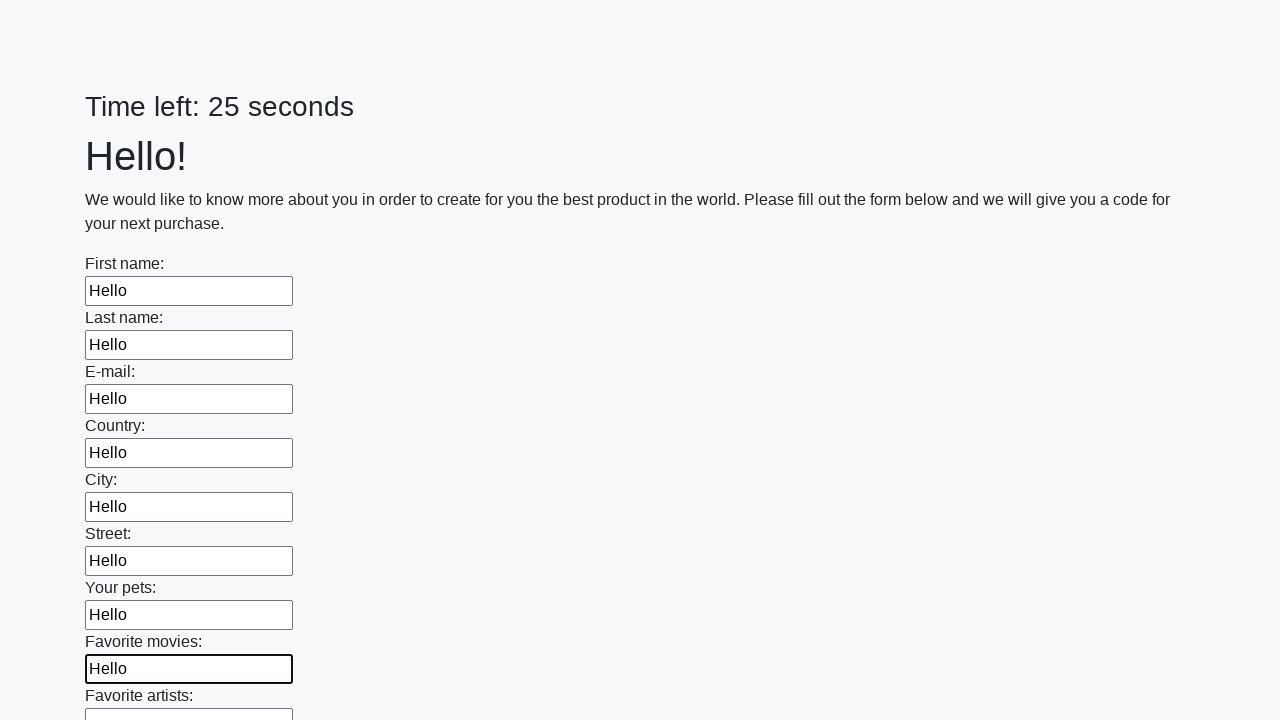

Filled a text input field with 'Hello' on input[type='text'] >> nth=8
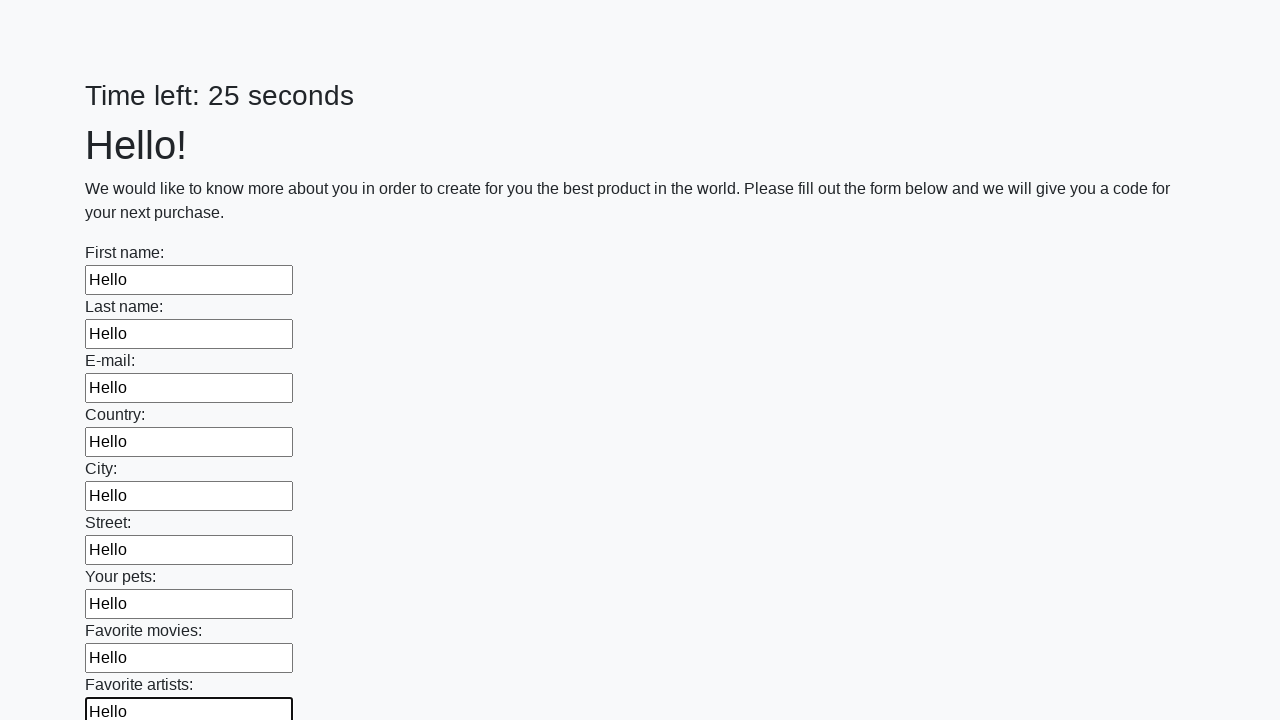

Filled a text input field with 'Hello' on input[type='text'] >> nth=9
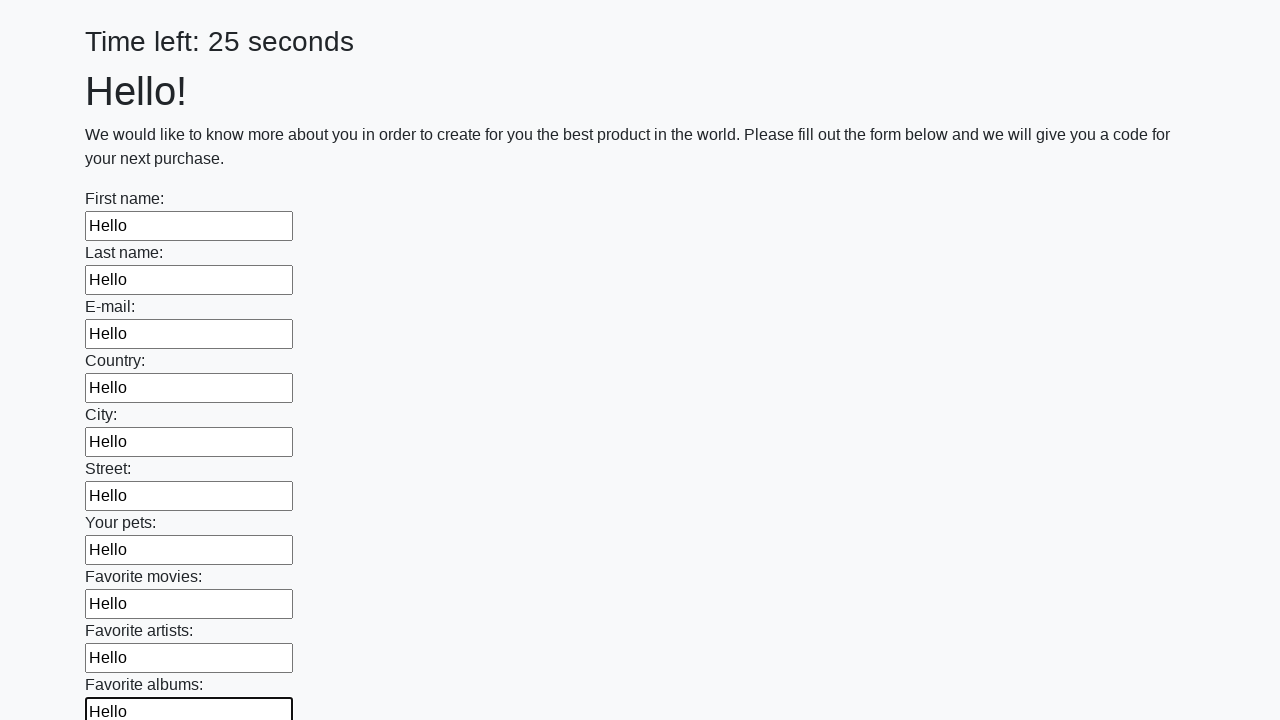

Filled a text input field with 'Hello' on input[type='text'] >> nth=10
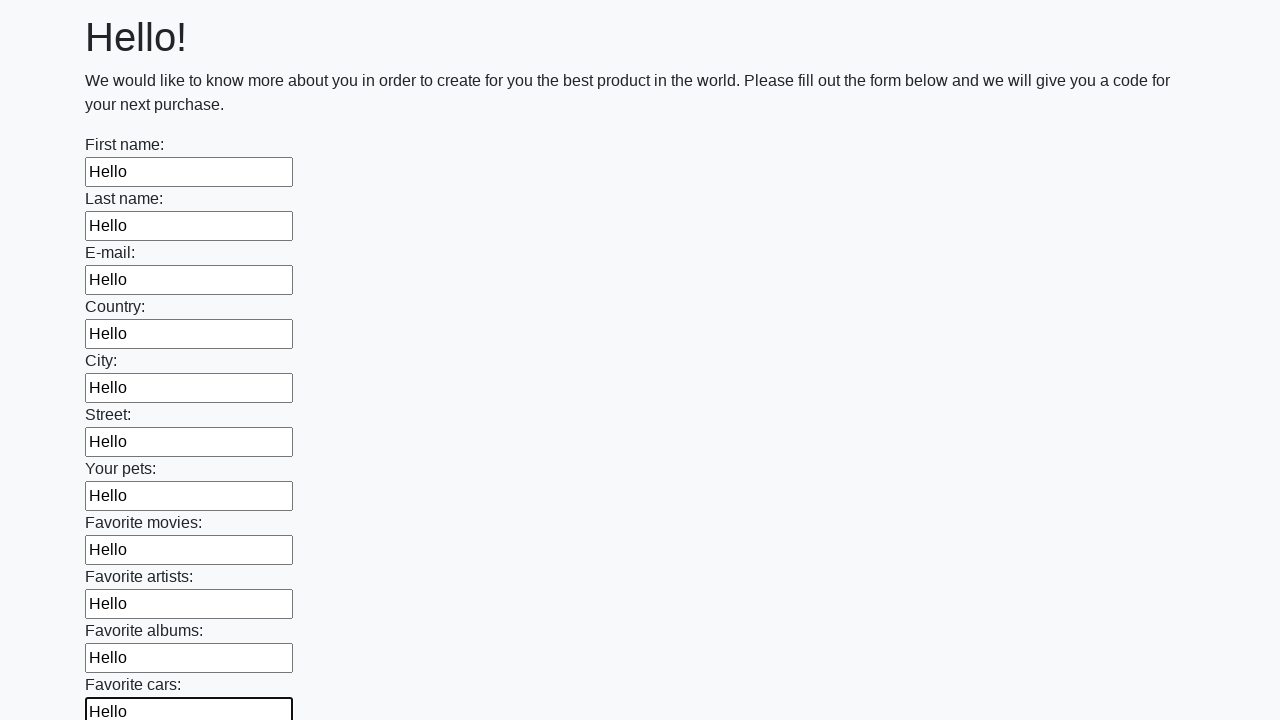

Filled a text input field with 'Hello' on input[type='text'] >> nth=11
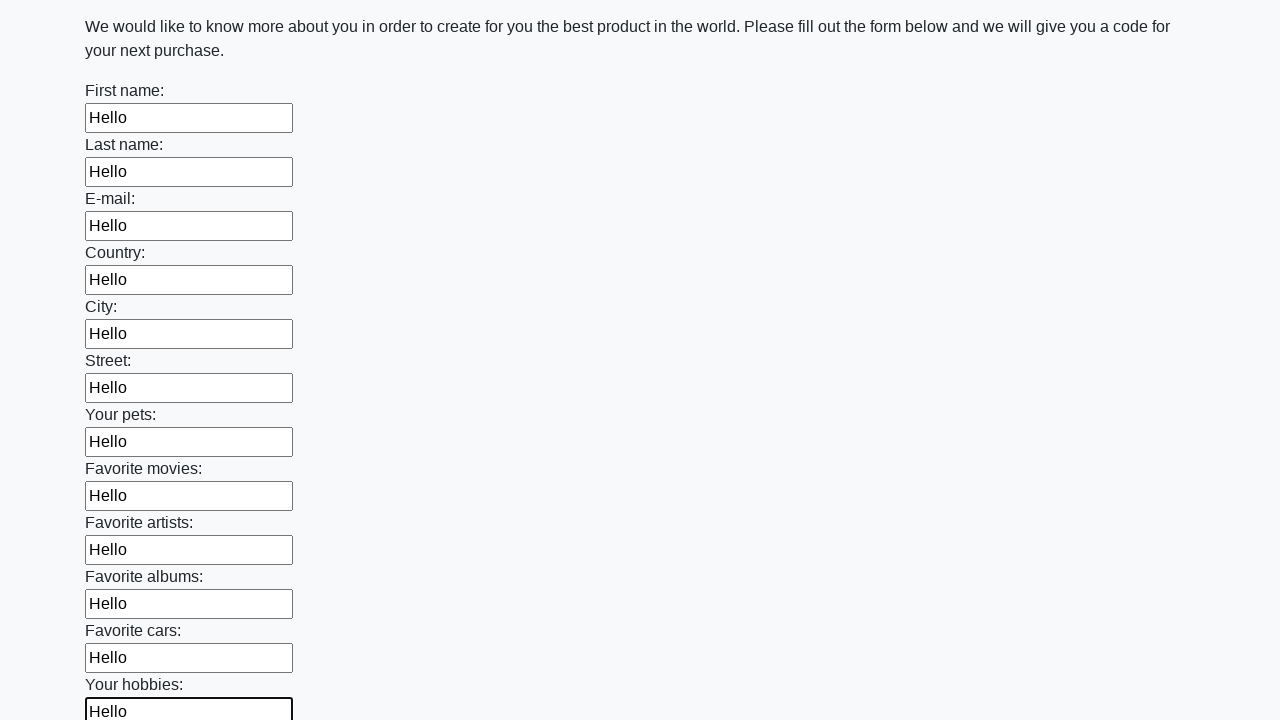

Filled a text input field with 'Hello' on input[type='text'] >> nth=12
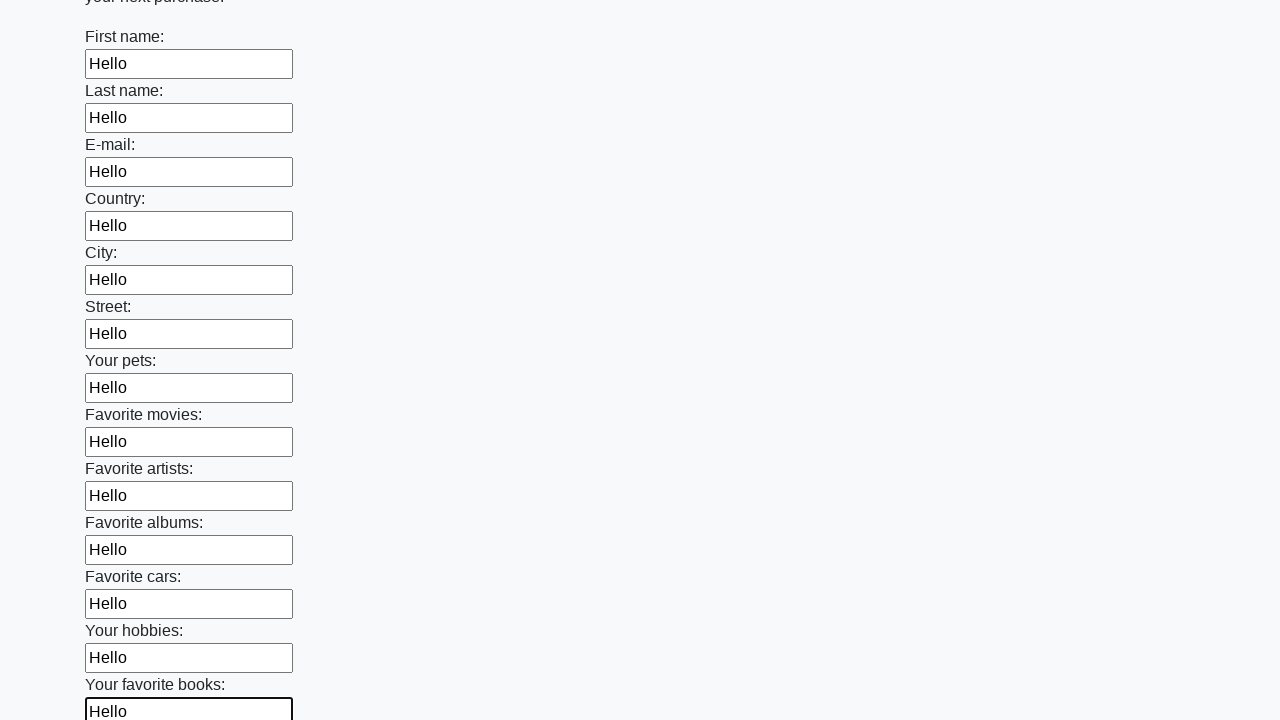

Filled a text input field with 'Hello' on input[type='text'] >> nth=13
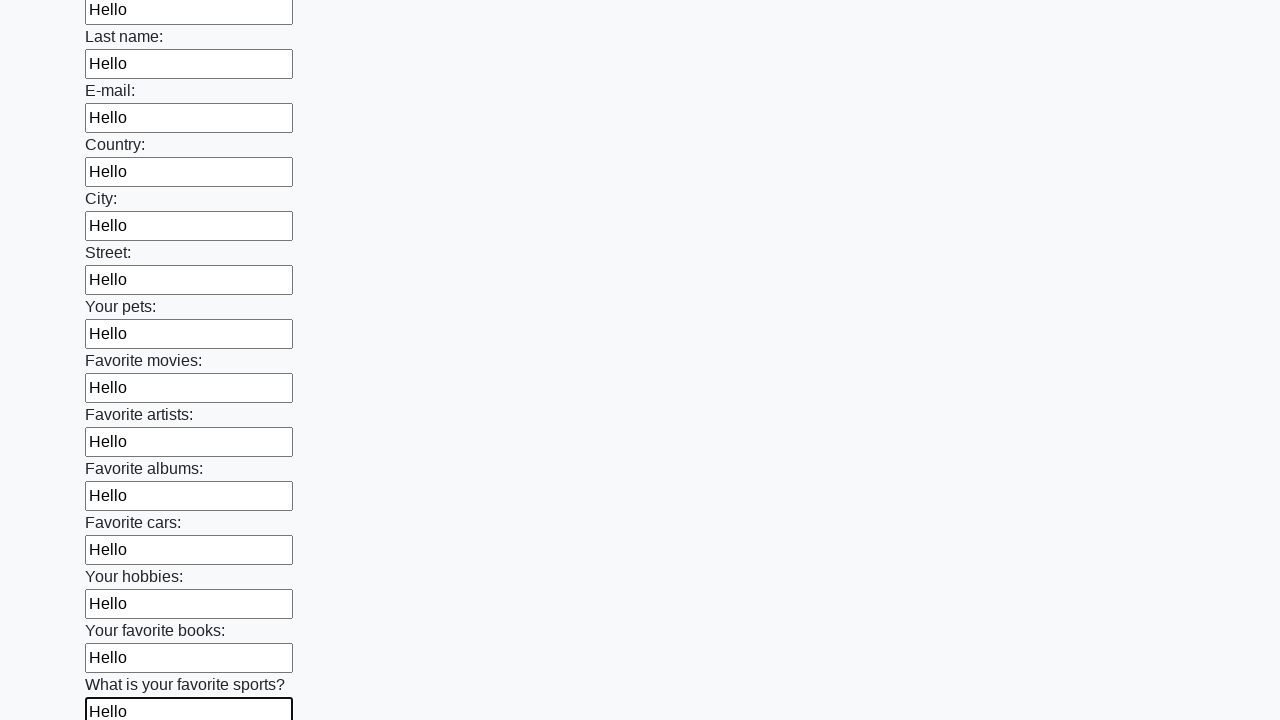

Filled a text input field with 'Hello' on input[type='text'] >> nth=14
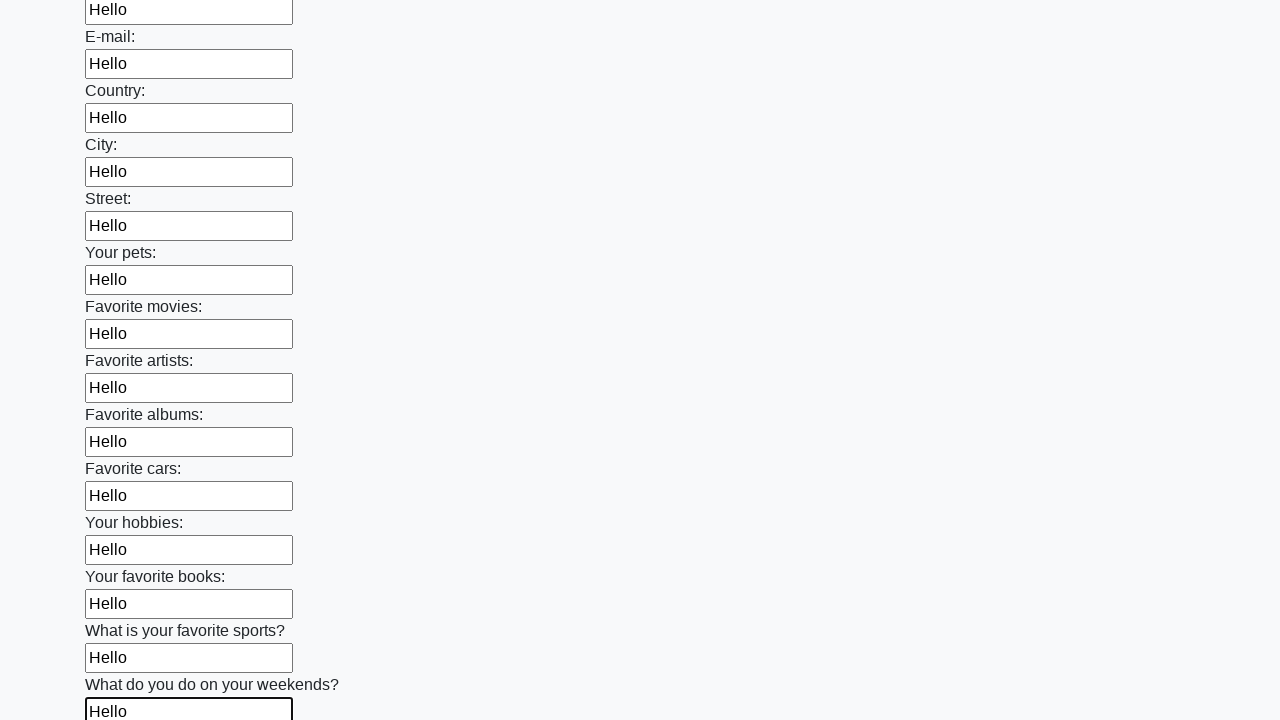

Filled a text input field with 'Hello' on input[type='text'] >> nth=15
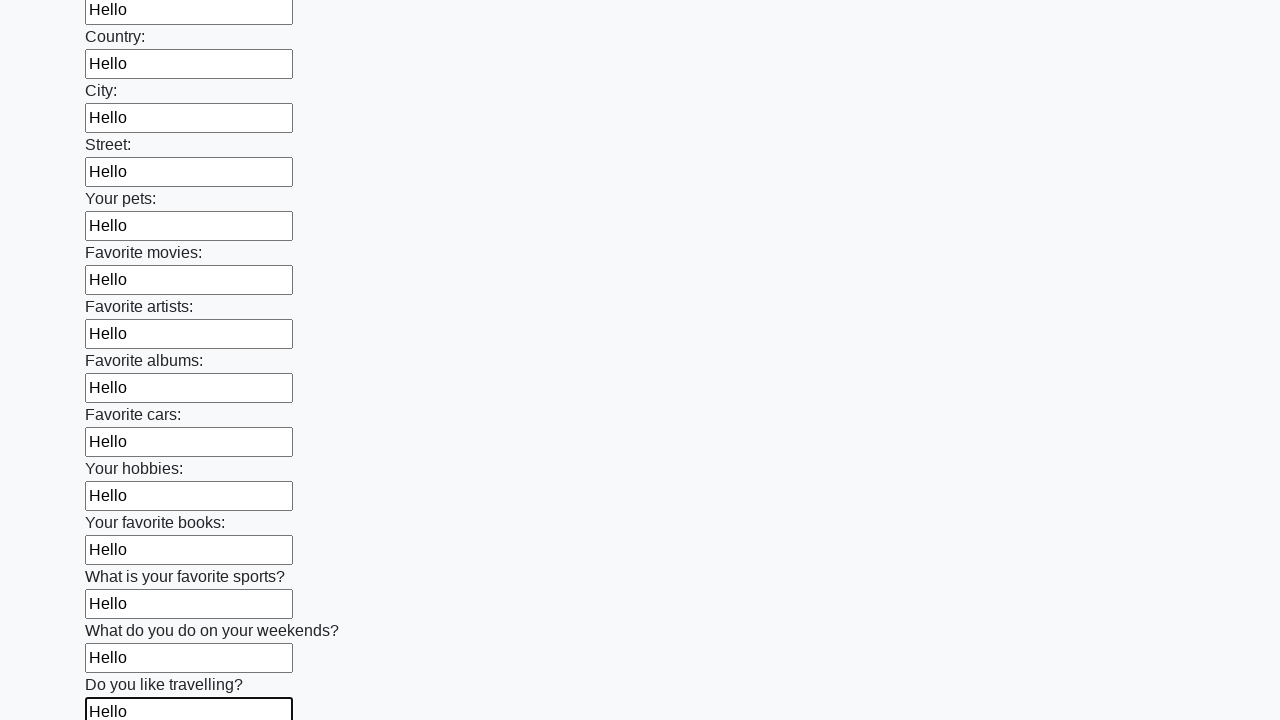

Filled a text input field with 'Hello' on input[type='text'] >> nth=16
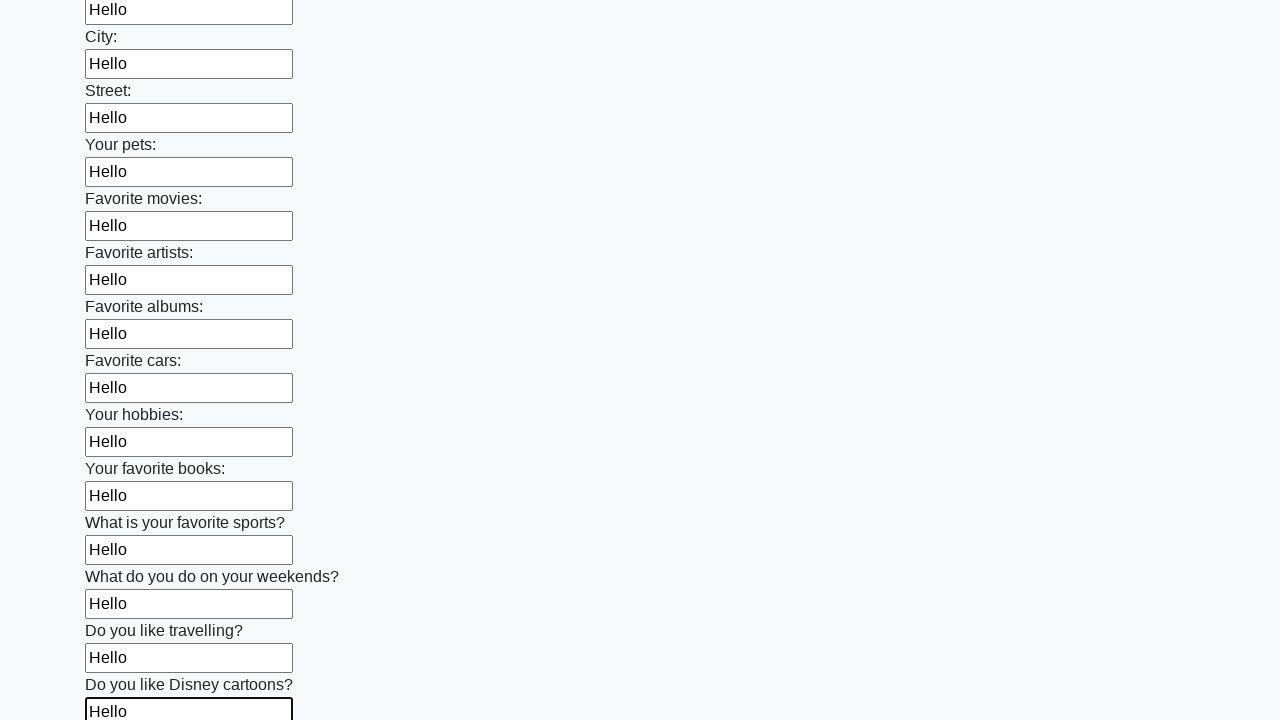

Filled a text input field with 'Hello' on input[type='text'] >> nth=17
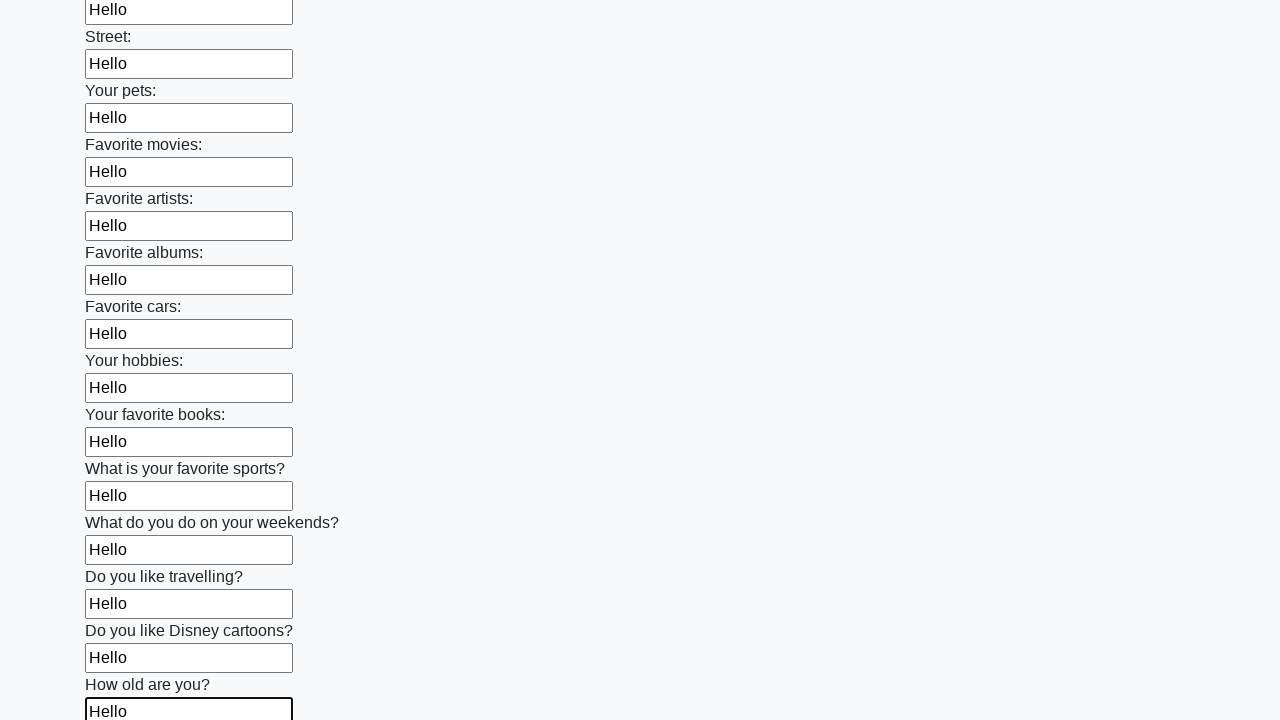

Filled a text input field with 'Hello' on input[type='text'] >> nth=18
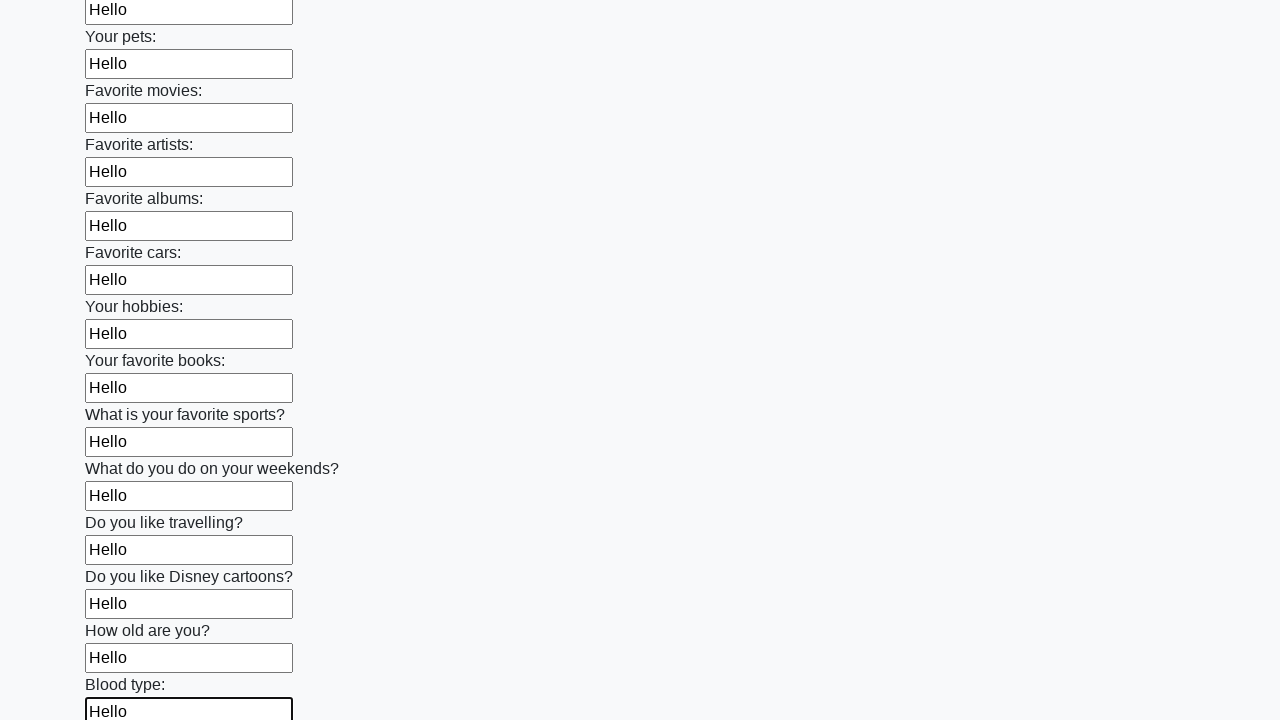

Filled a text input field with 'Hello' on input[type='text'] >> nth=19
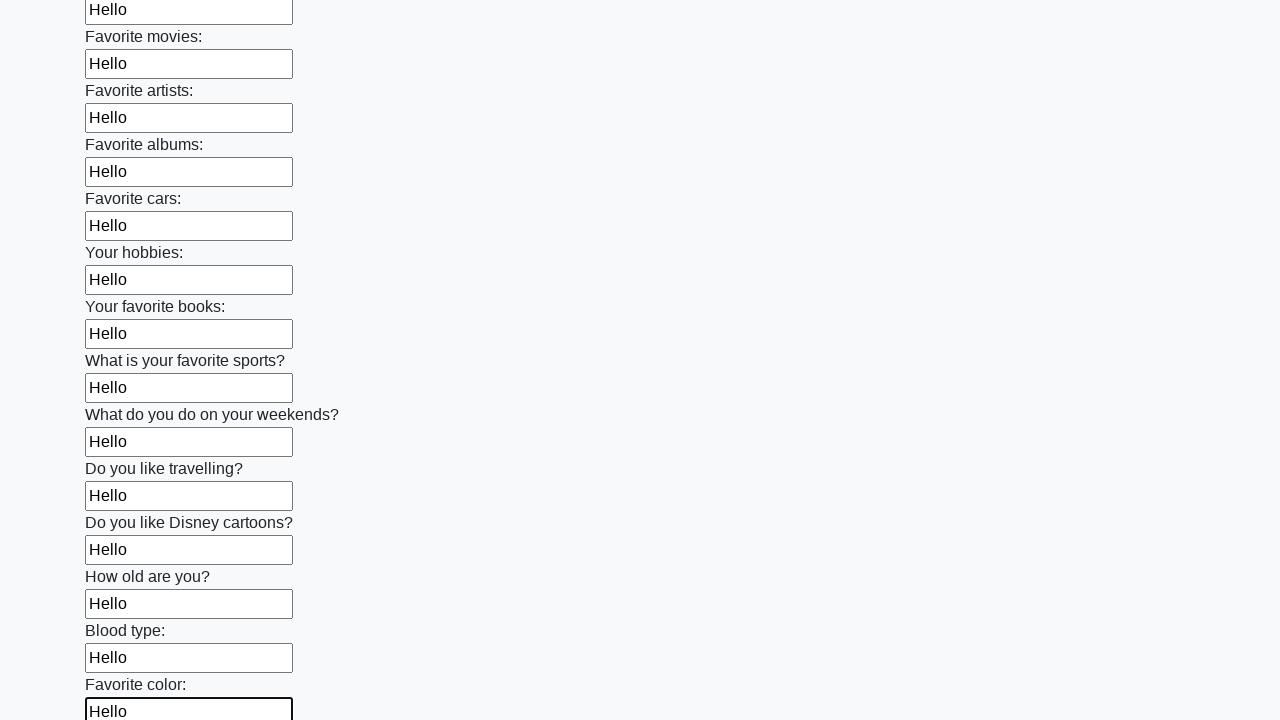

Filled a text input field with 'Hello' on input[type='text'] >> nth=20
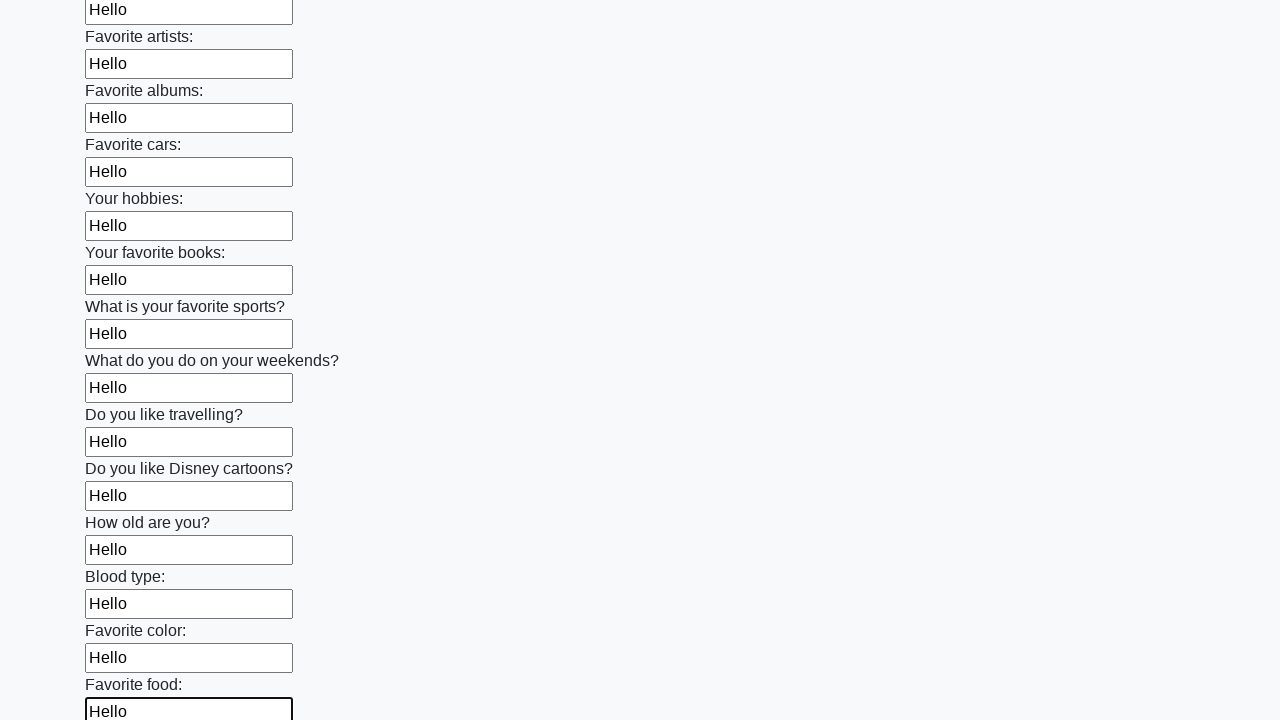

Filled a text input field with 'Hello' on input[type='text'] >> nth=21
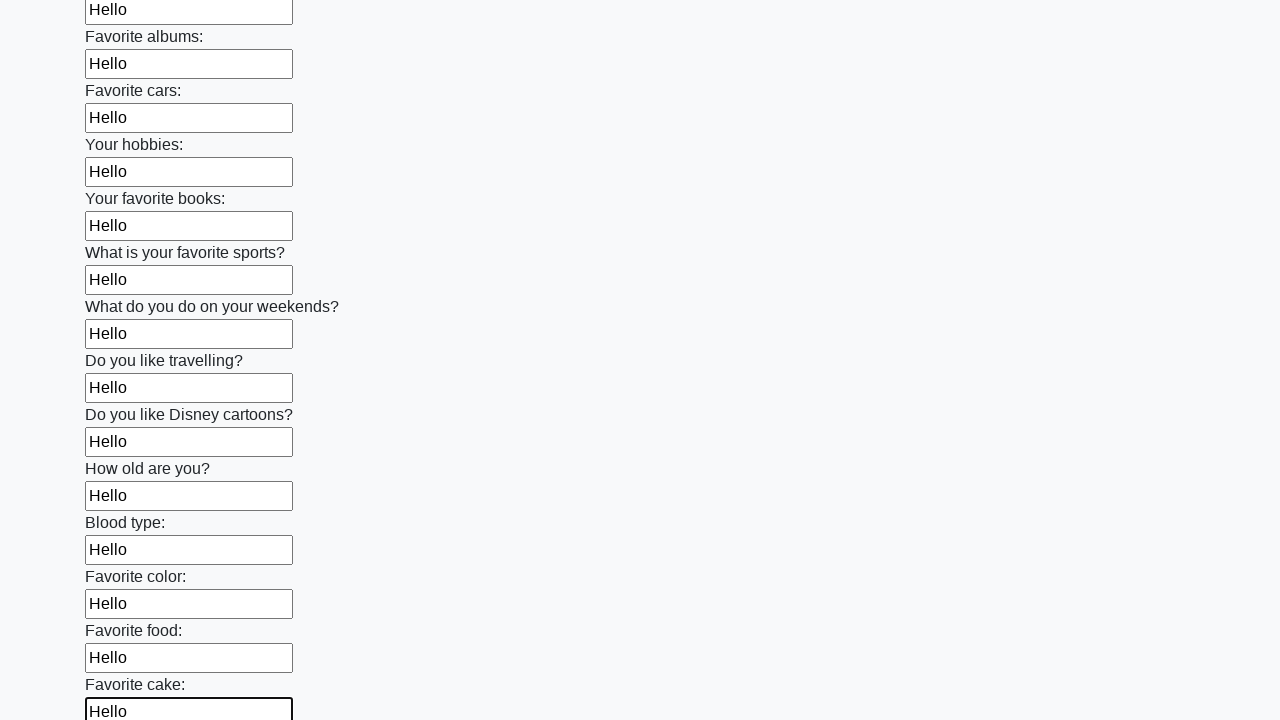

Filled a text input field with 'Hello' on input[type='text'] >> nth=22
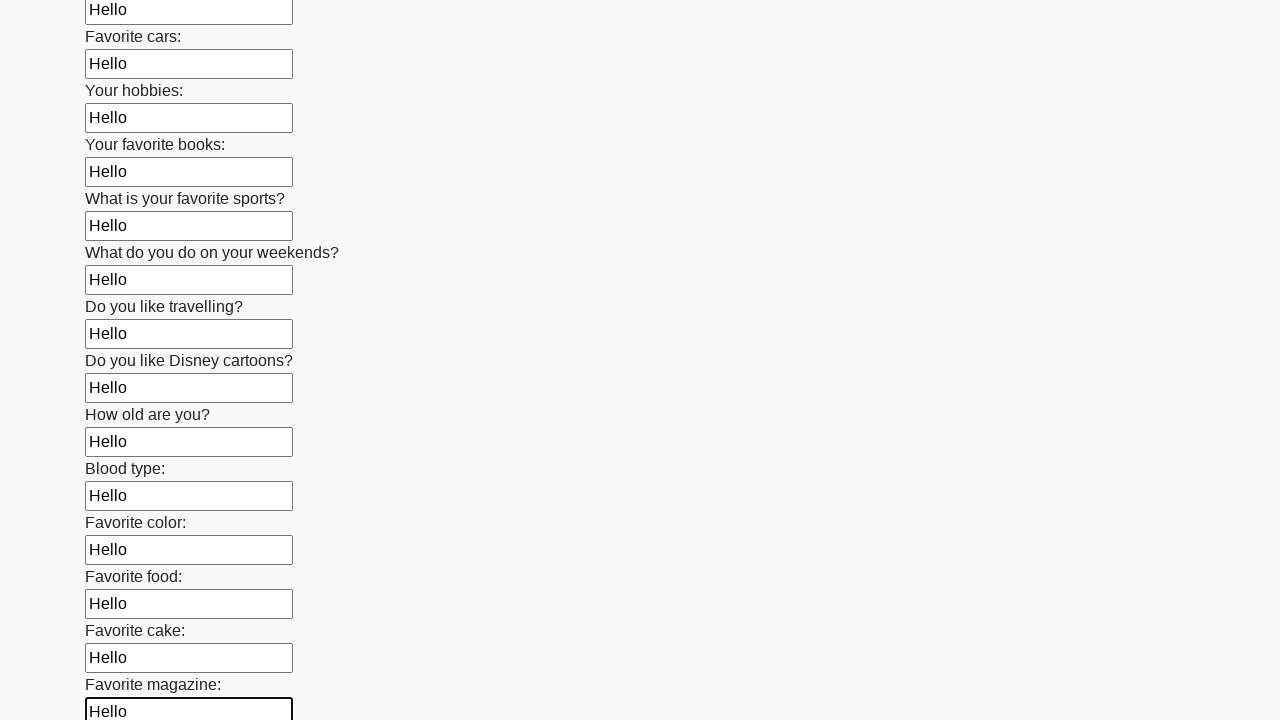

Filled a text input field with 'Hello' on input[type='text'] >> nth=23
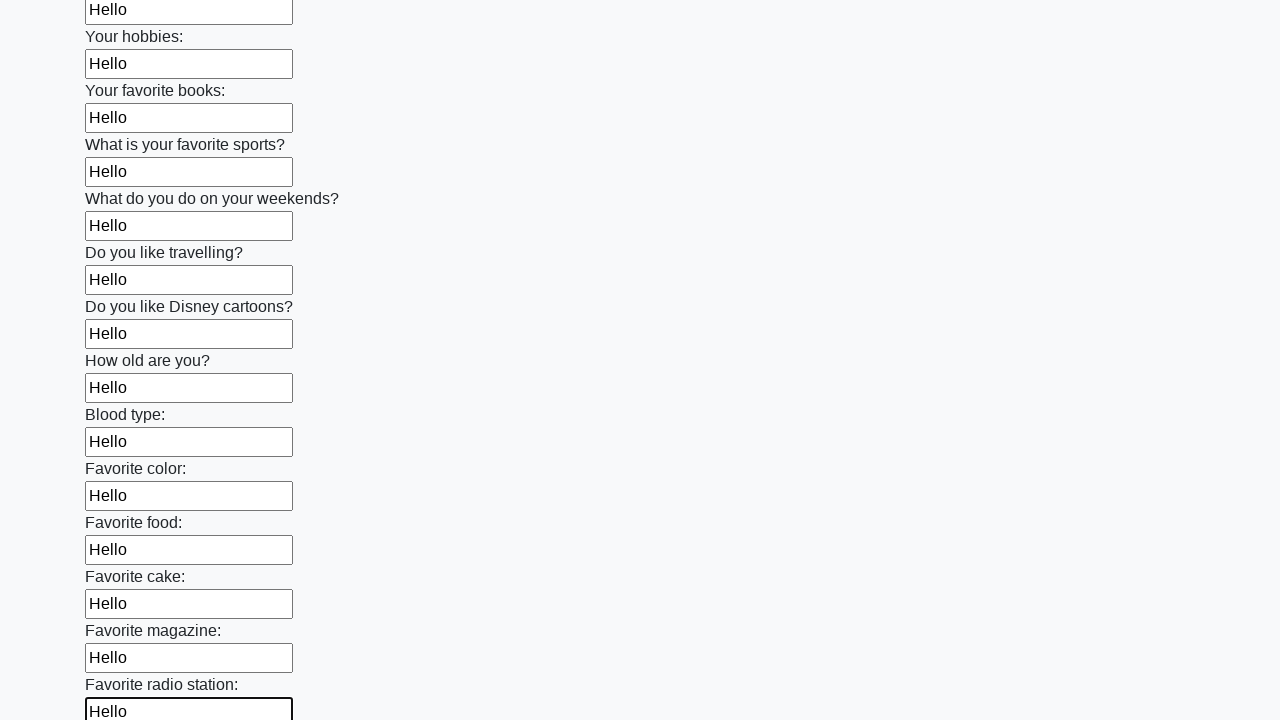

Filled a text input field with 'Hello' on input[type='text'] >> nth=24
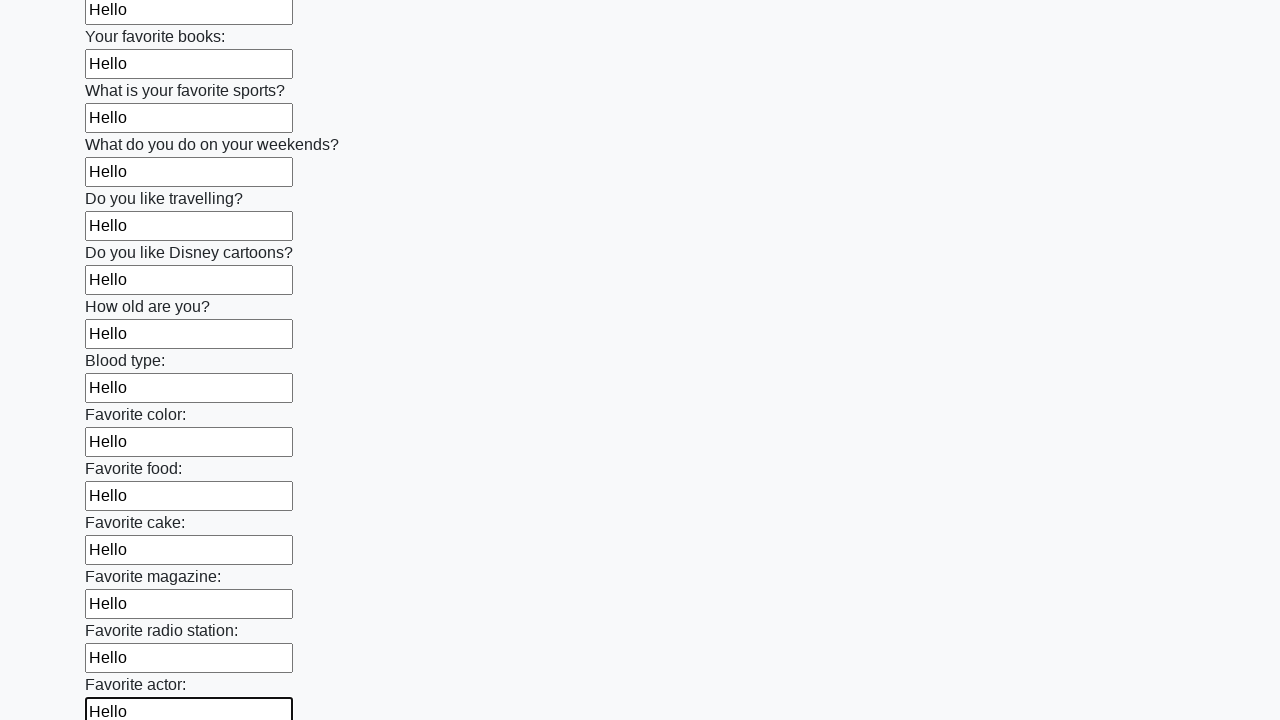

Filled a text input field with 'Hello' on input[type='text'] >> nth=25
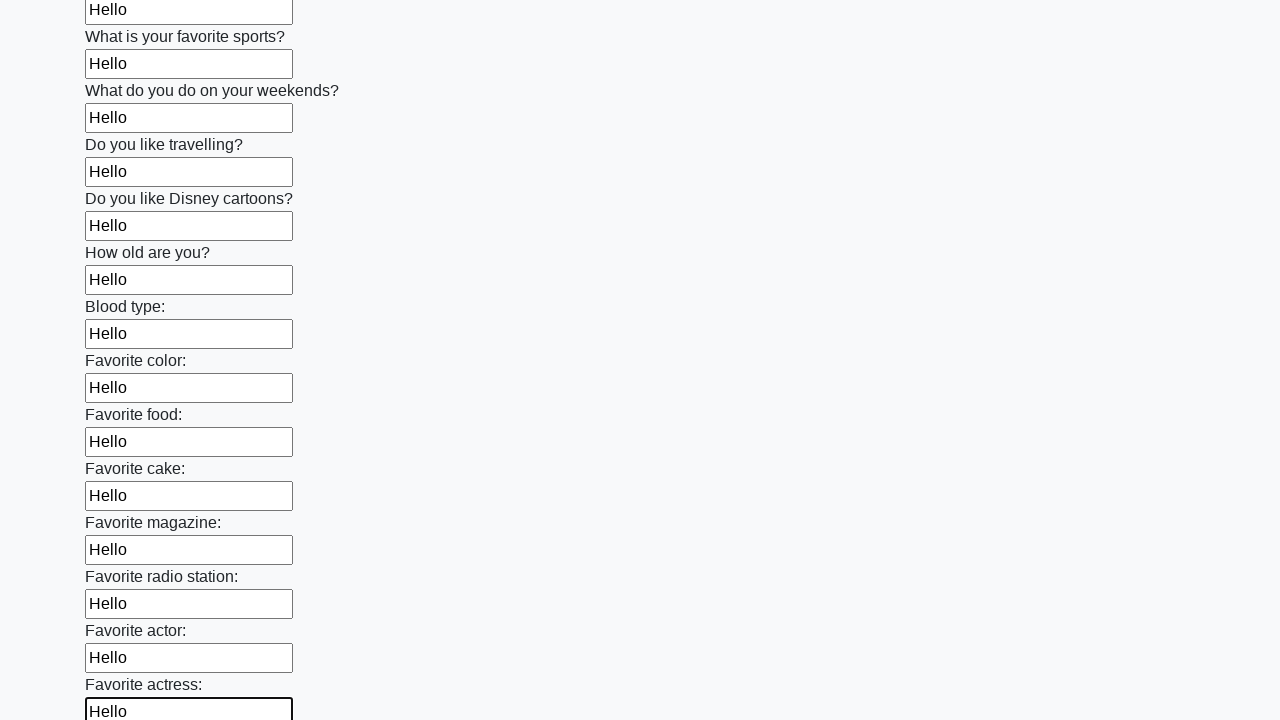

Filled a text input field with 'Hello' on input[type='text'] >> nth=26
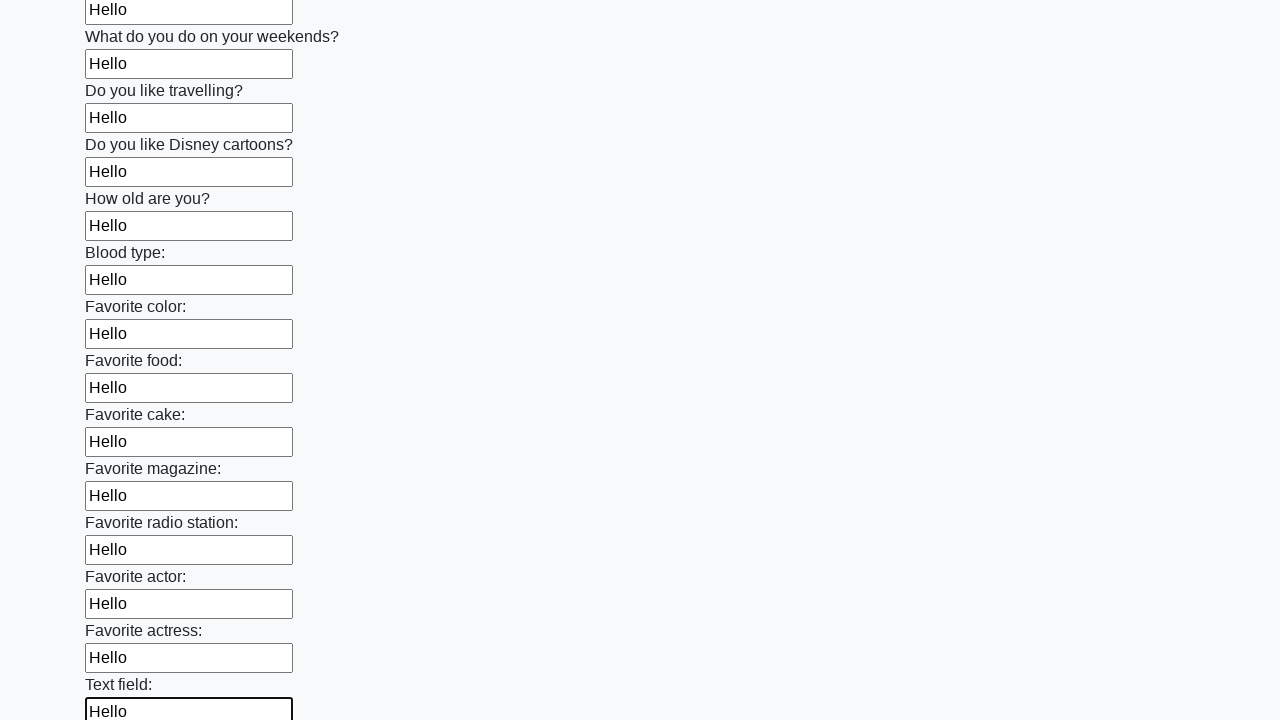

Filled a text input field with 'Hello' on input[type='text'] >> nth=27
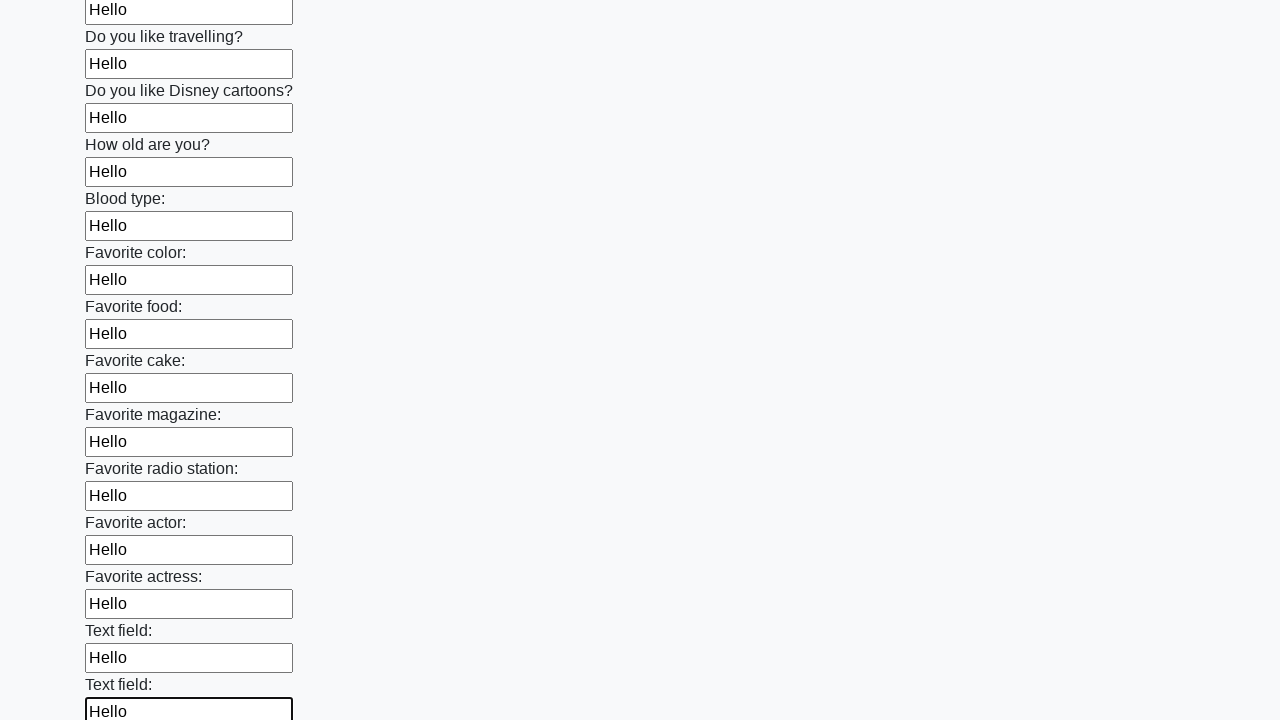

Filled a text input field with 'Hello' on input[type='text'] >> nth=28
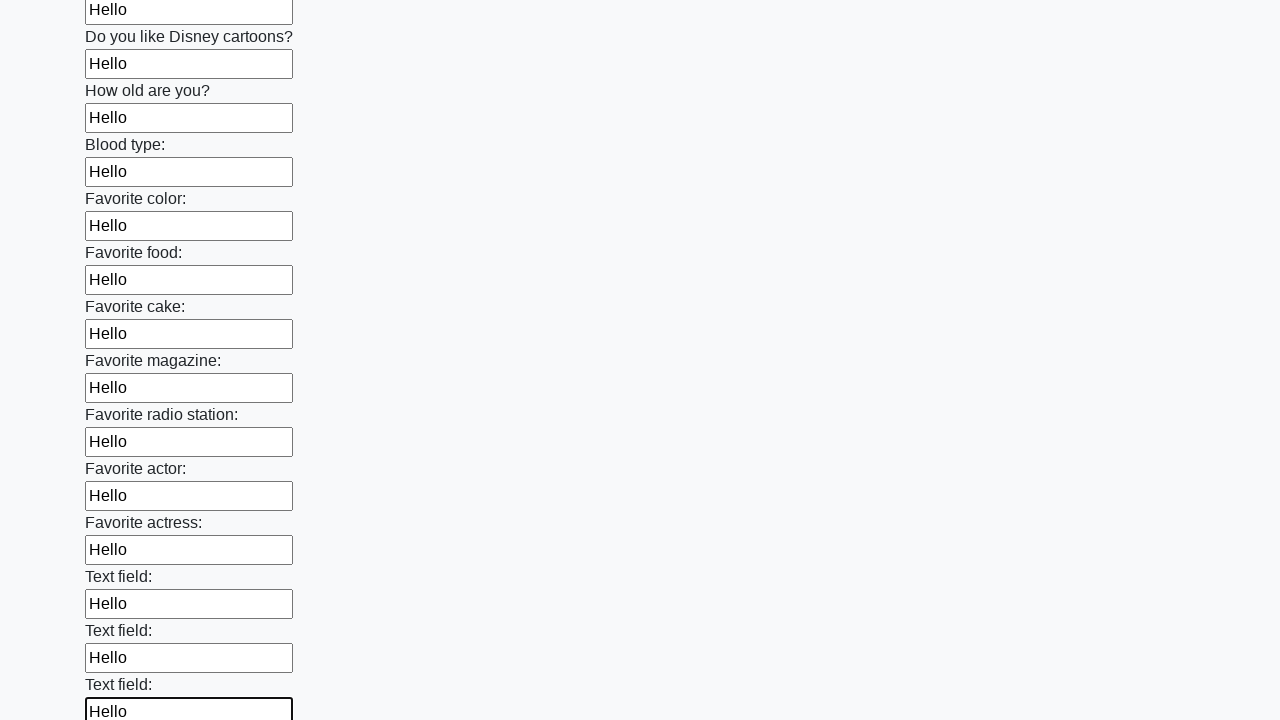

Filled a text input field with 'Hello' on input[type='text'] >> nth=29
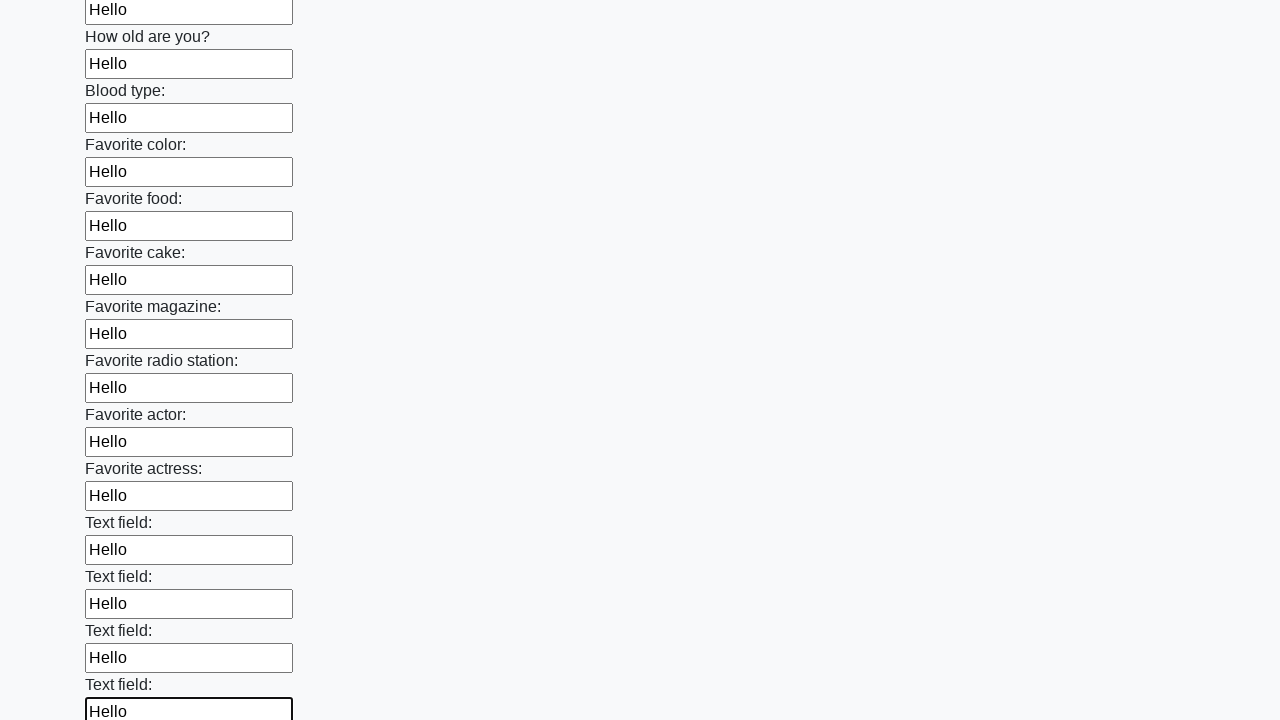

Filled a text input field with 'Hello' on input[type='text'] >> nth=30
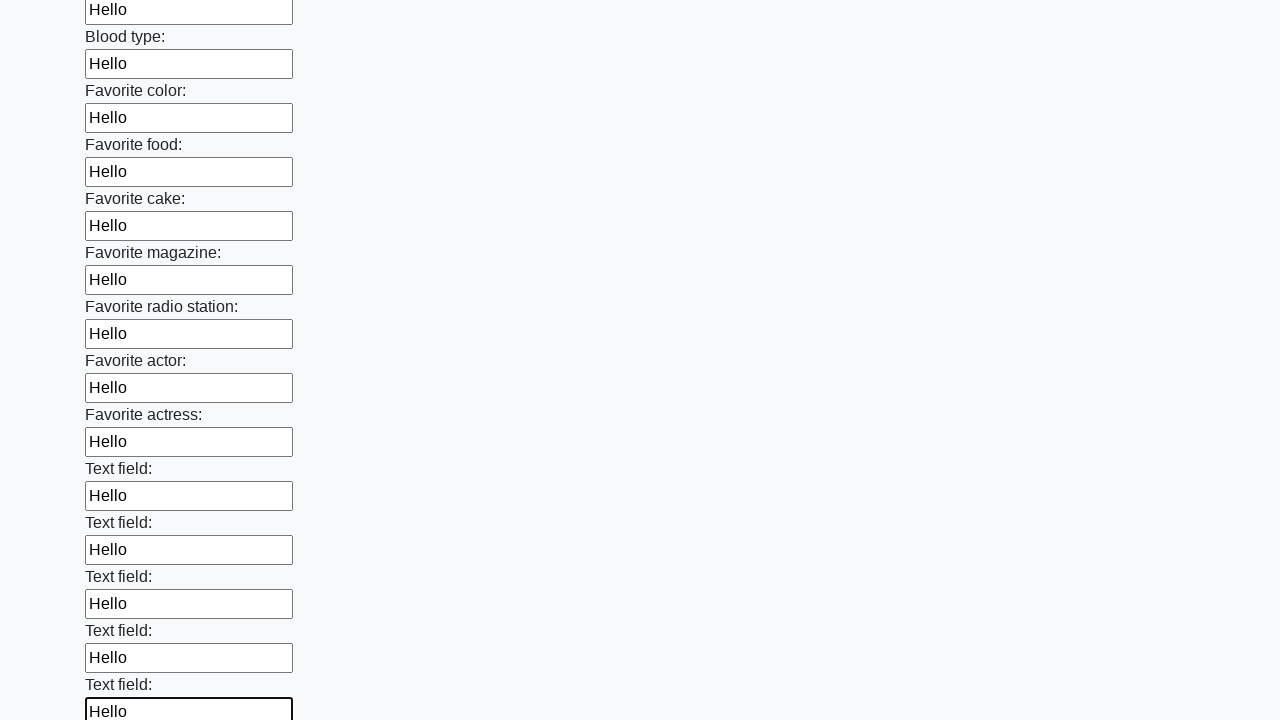

Filled a text input field with 'Hello' on input[type='text'] >> nth=31
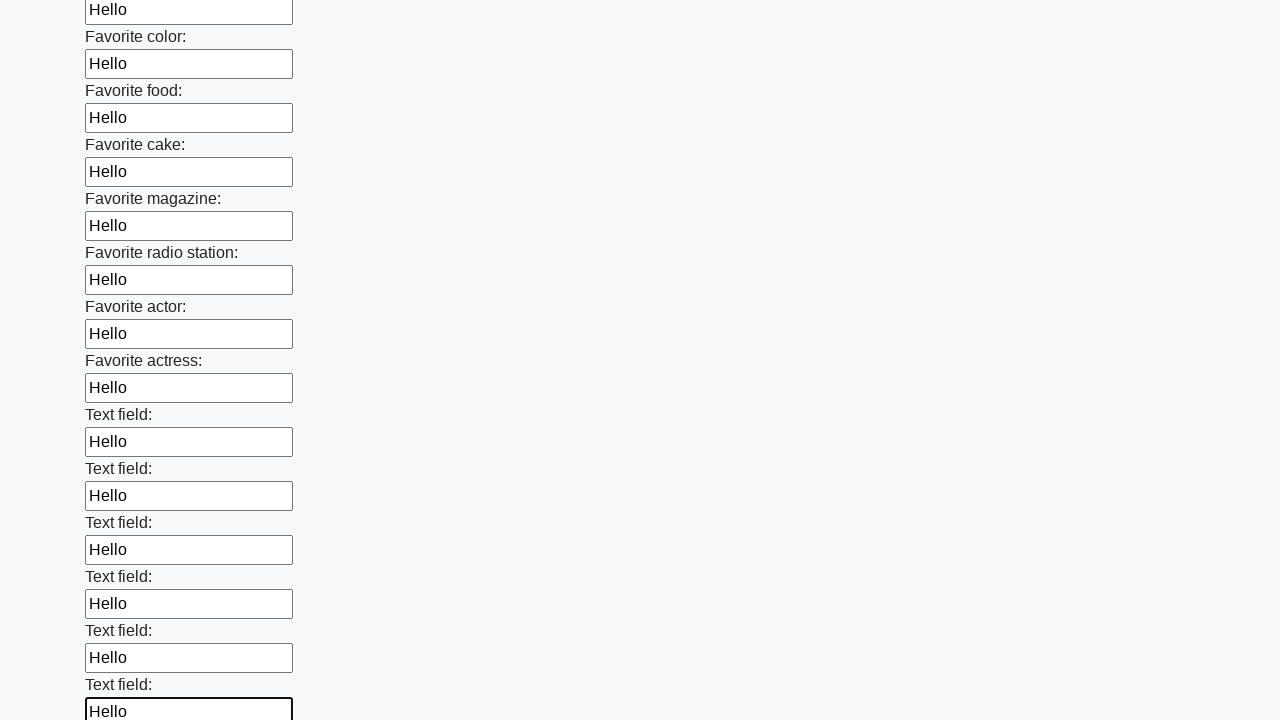

Filled a text input field with 'Hello' on input[type='text'] >> nth=32
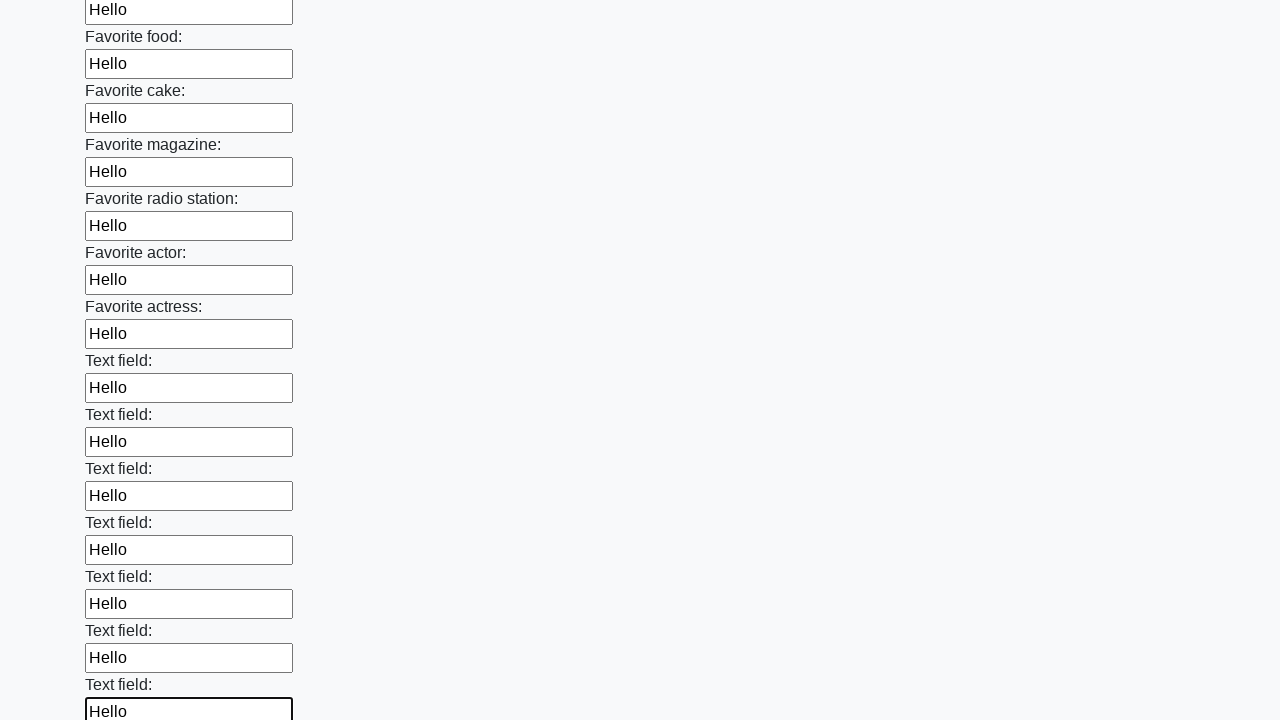

Filled a text input field with 'Hello' on input[type='text'] >> nth=33
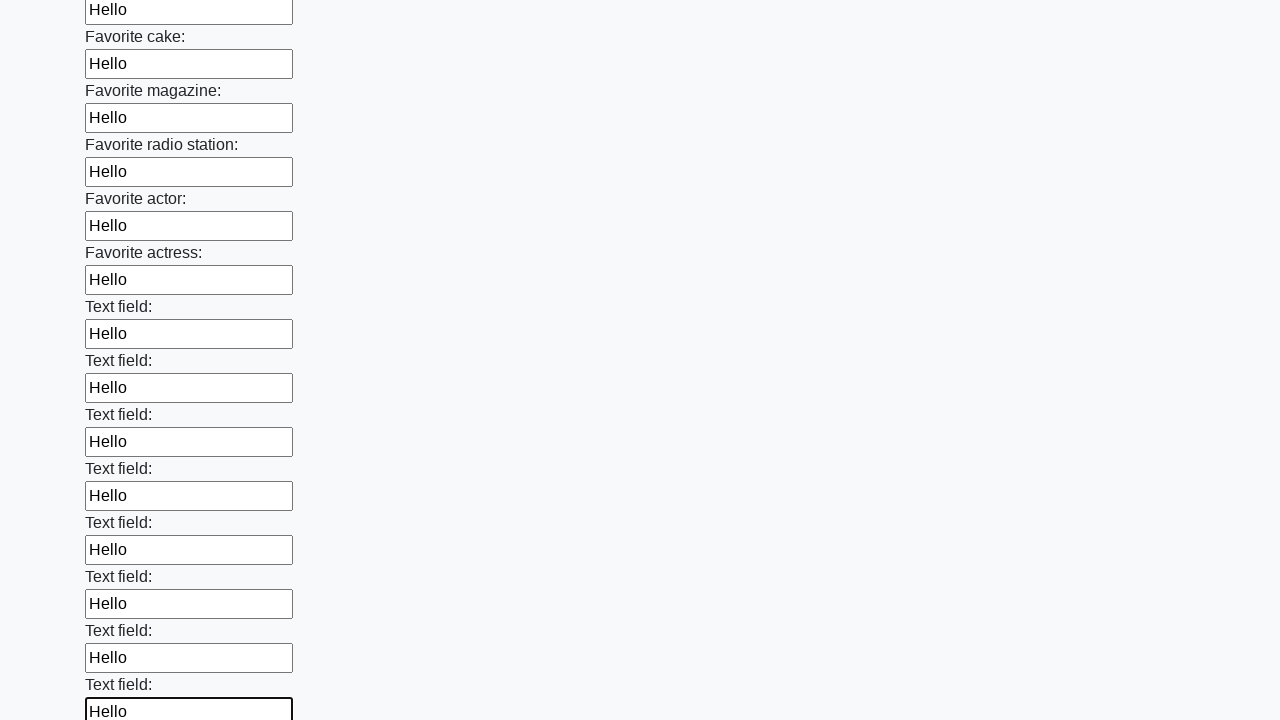

Filled a text input field with 'Hello' on input[type='text'] >> nth=34
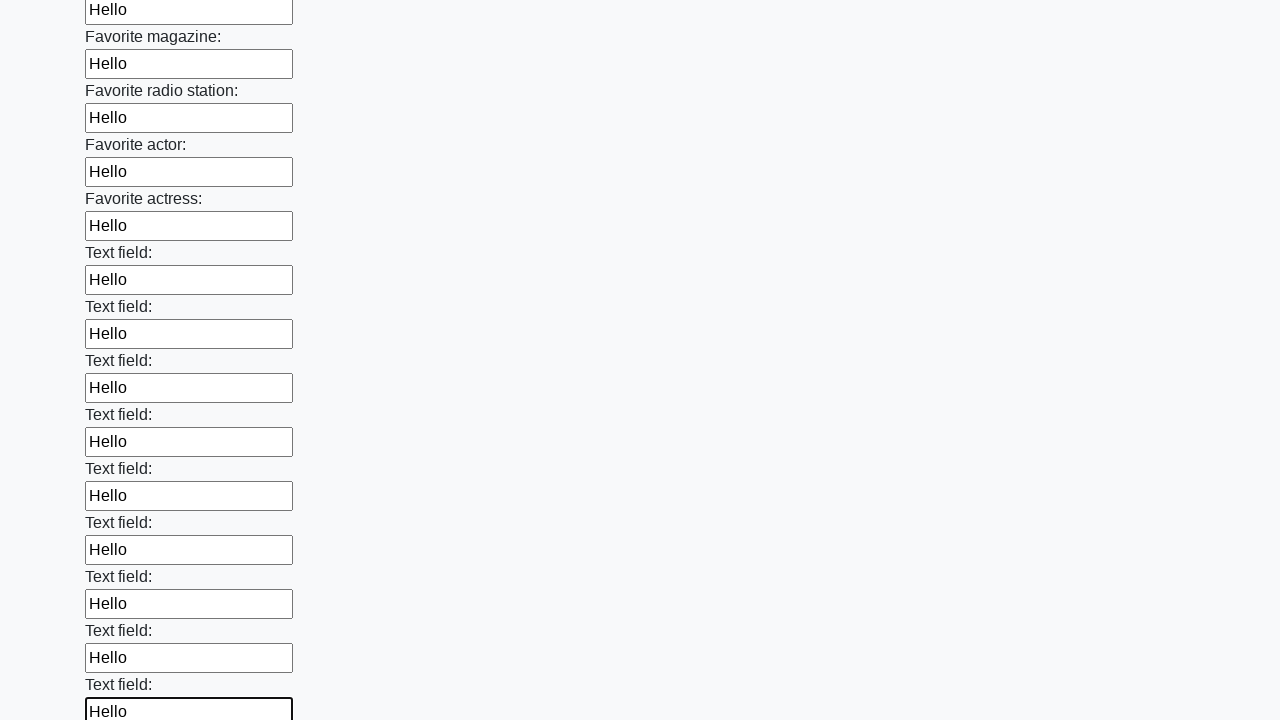

Filled a text input field with 'Hello' on input[type='text'] >> nth=35
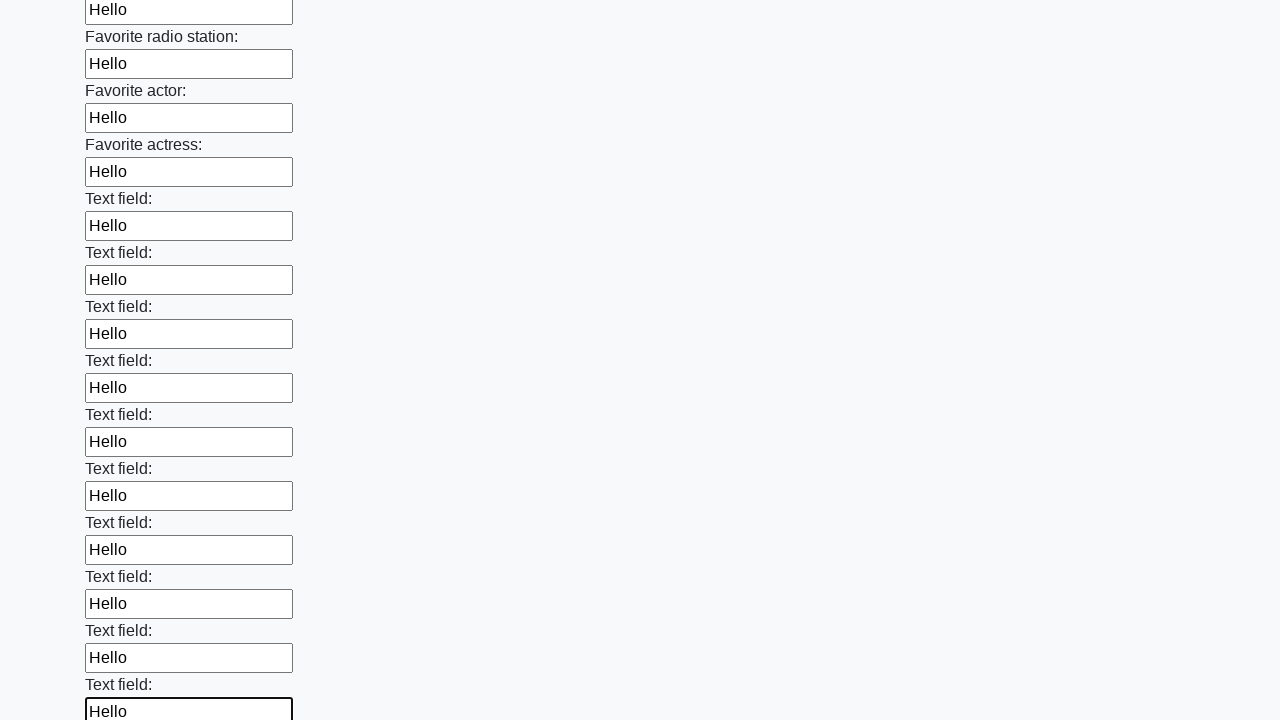

Filled a text input field with 'Hello' on input[type='text'] >> nth=36
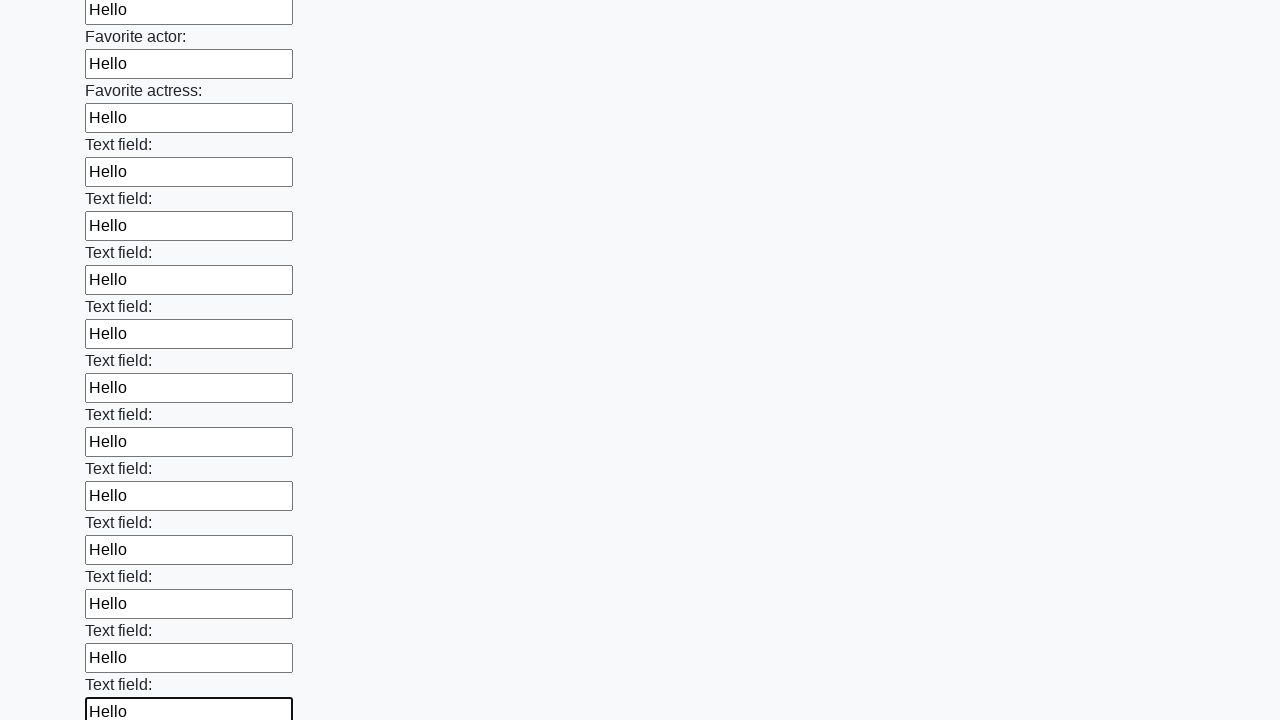

Filled a text input field with 'Hello' on input[type='text'] >> nth=37
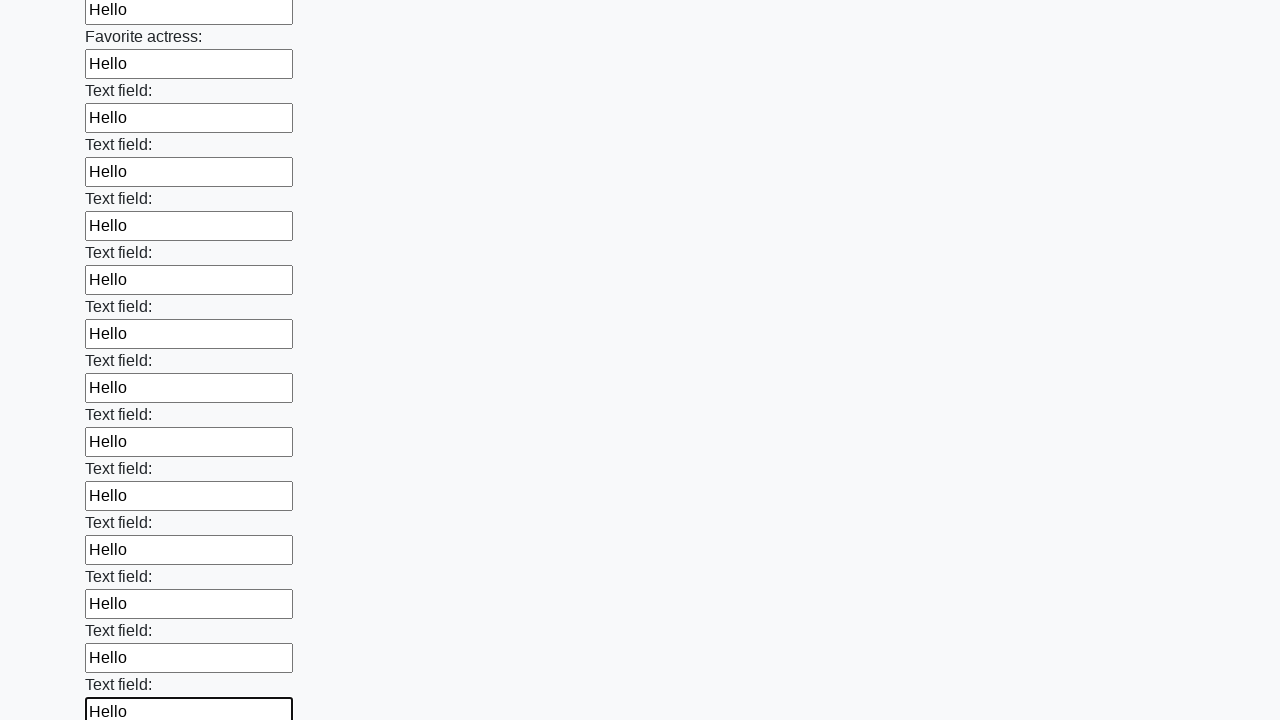

Filled a text input field with 'Hello' on input[type='text'] >> nth=38
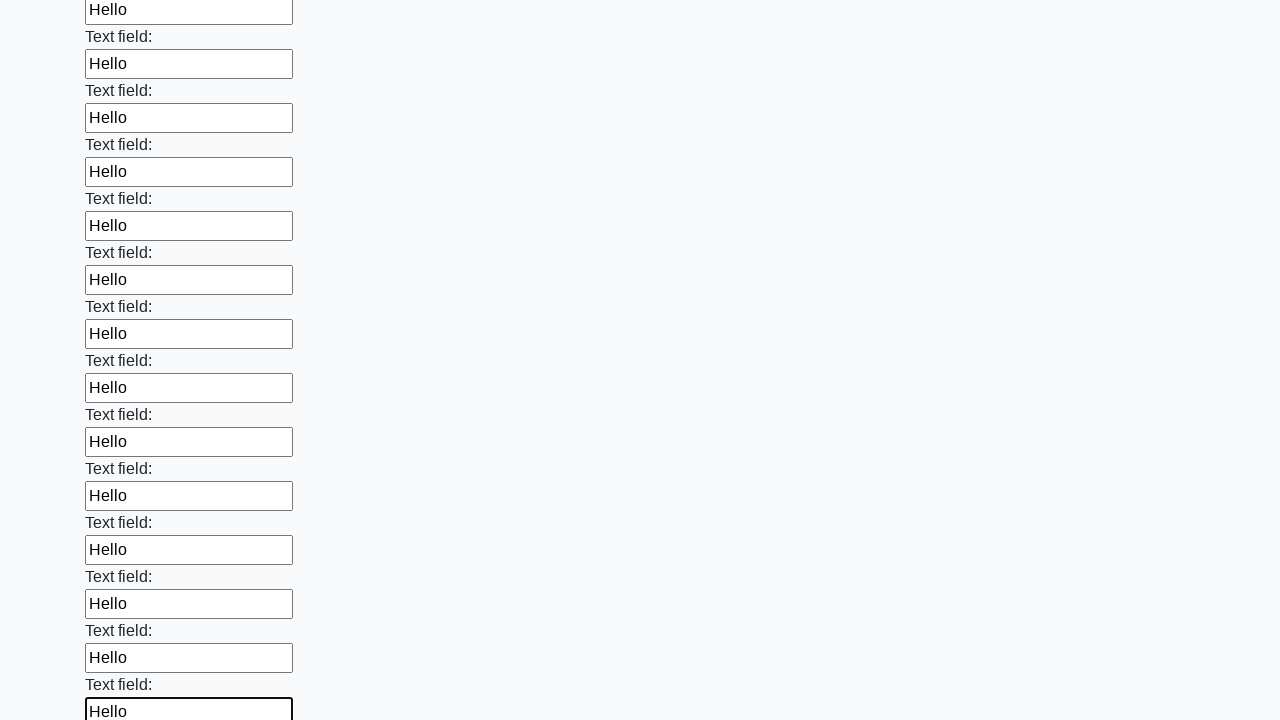

Filled a text input field with 'Hello' on input[type='text'] >> nth=39
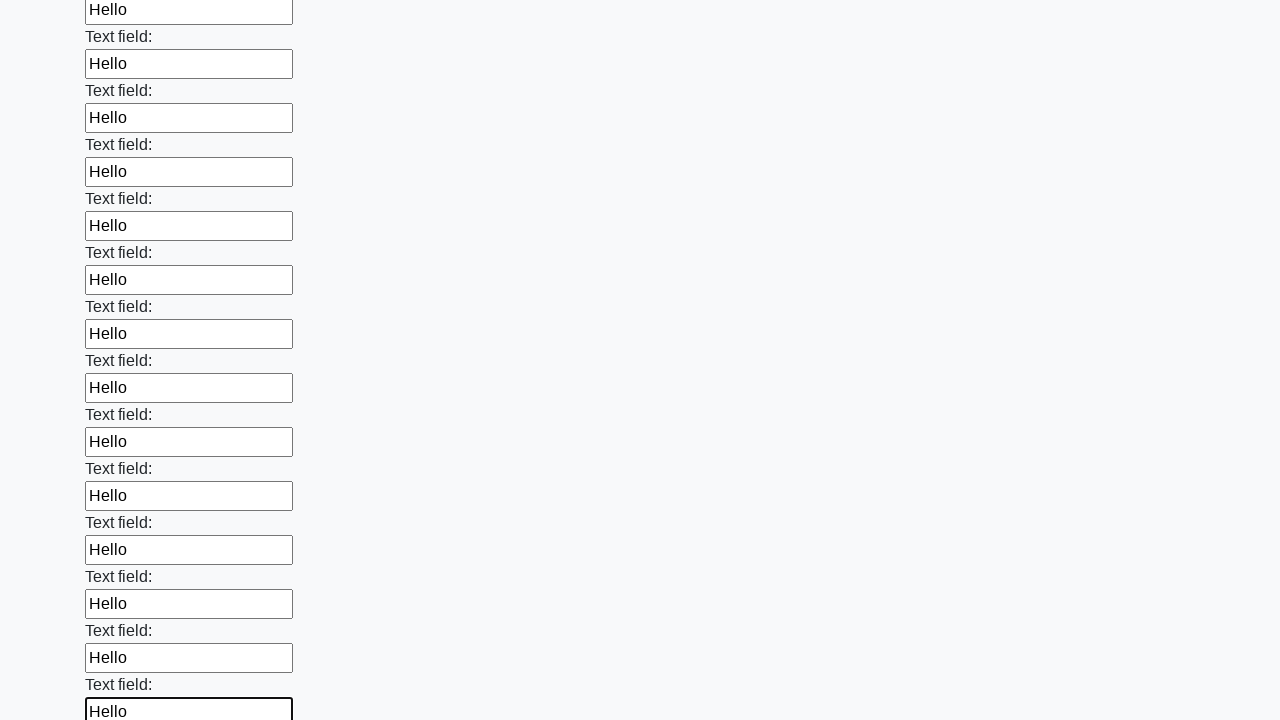

Filled a text input field with 'Hello' on input[type='text'] >> nth=40
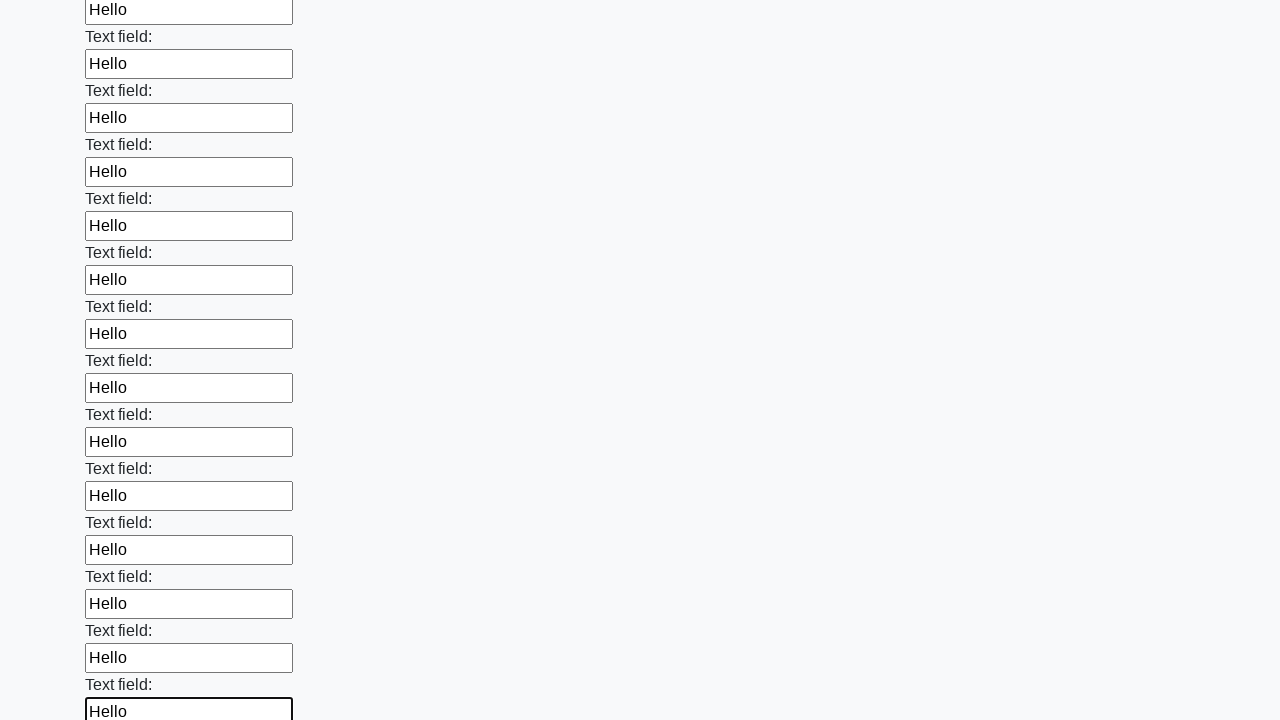

Filled a text input field with 'Hello' on input[type='text'] >> nth=41
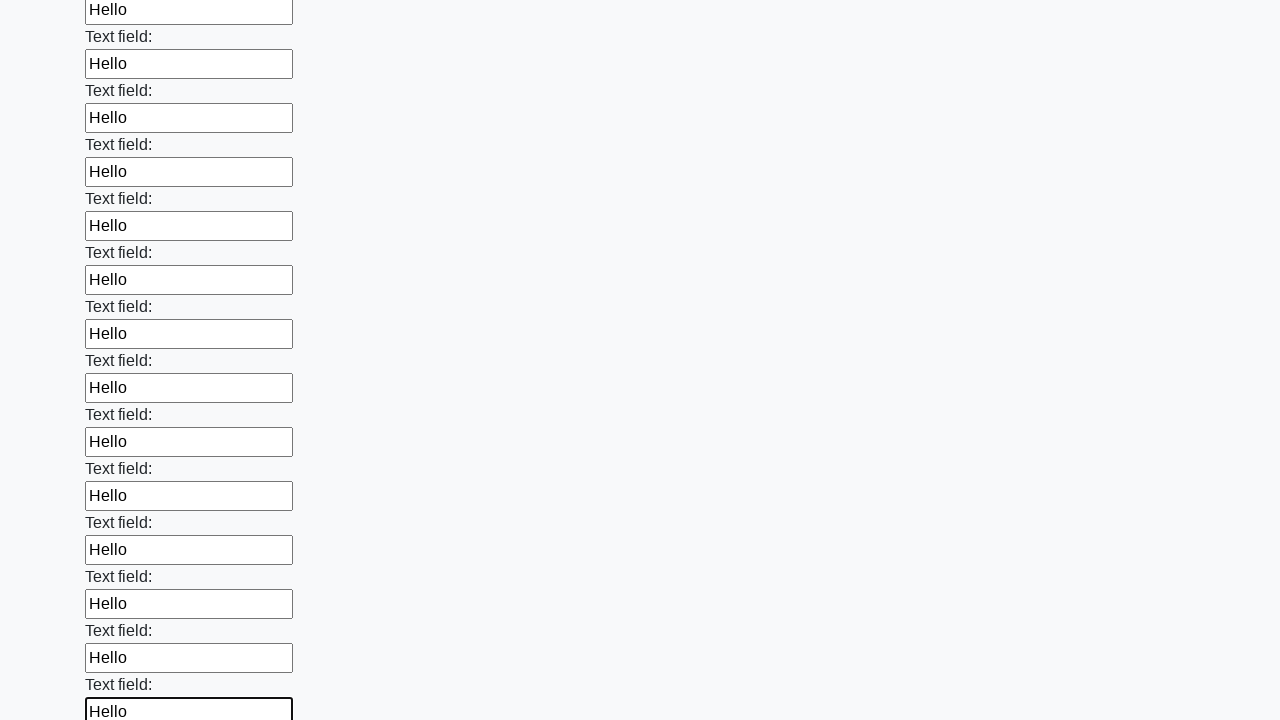

Filled a text input field with 'Hello' on input[type='text'] >> nth=42
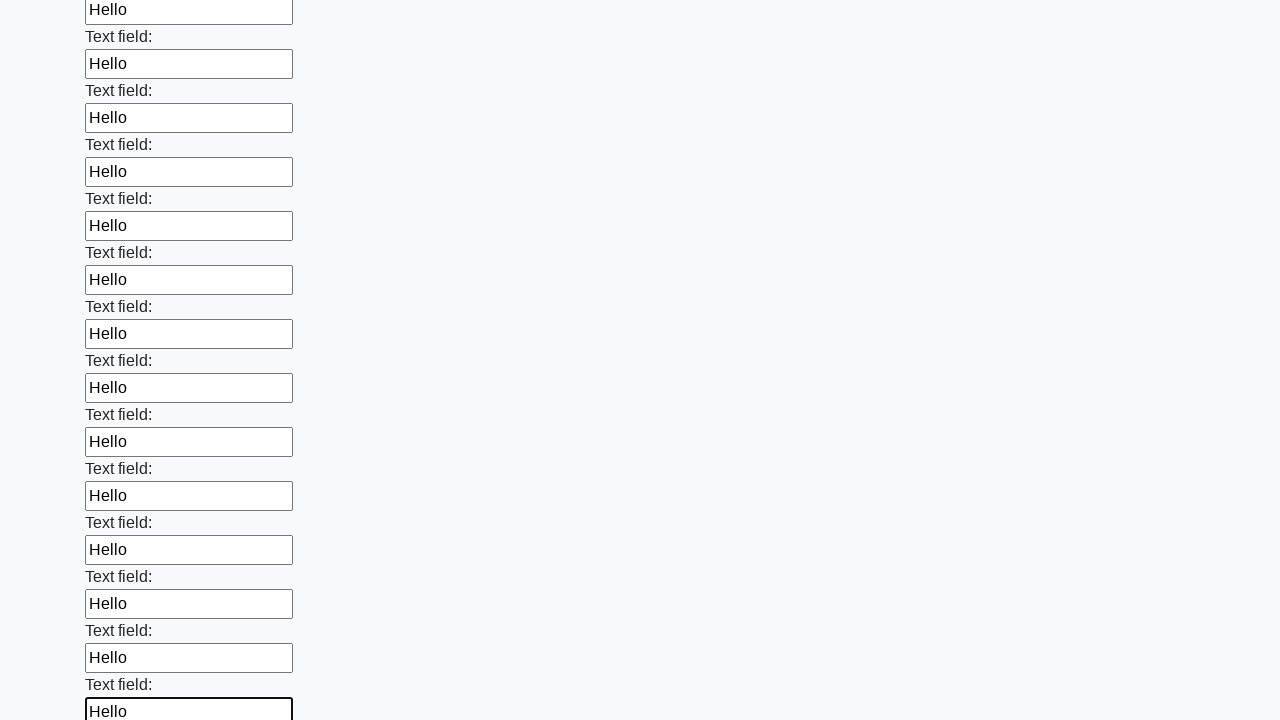

Filled a text input field with 'Hello' on input[type='text'] >> nth=43
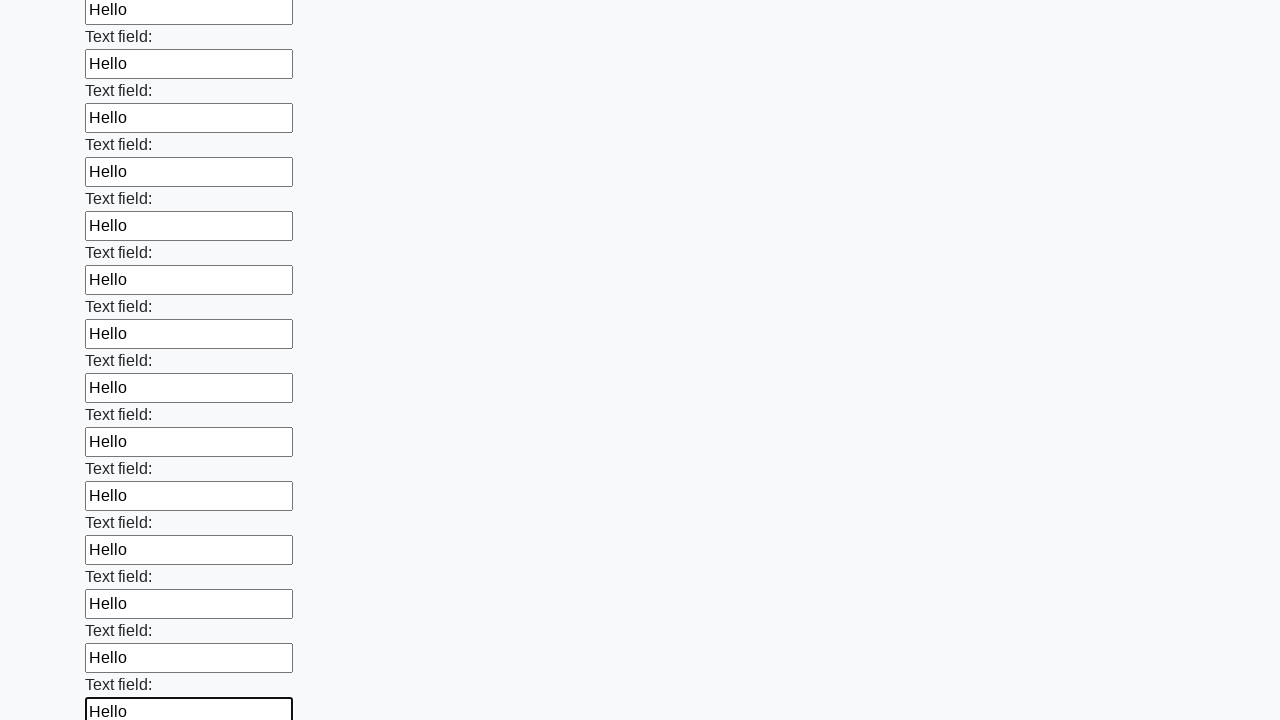

Filled a text input field with 'Hello' on input[type='text'] >> nth=44
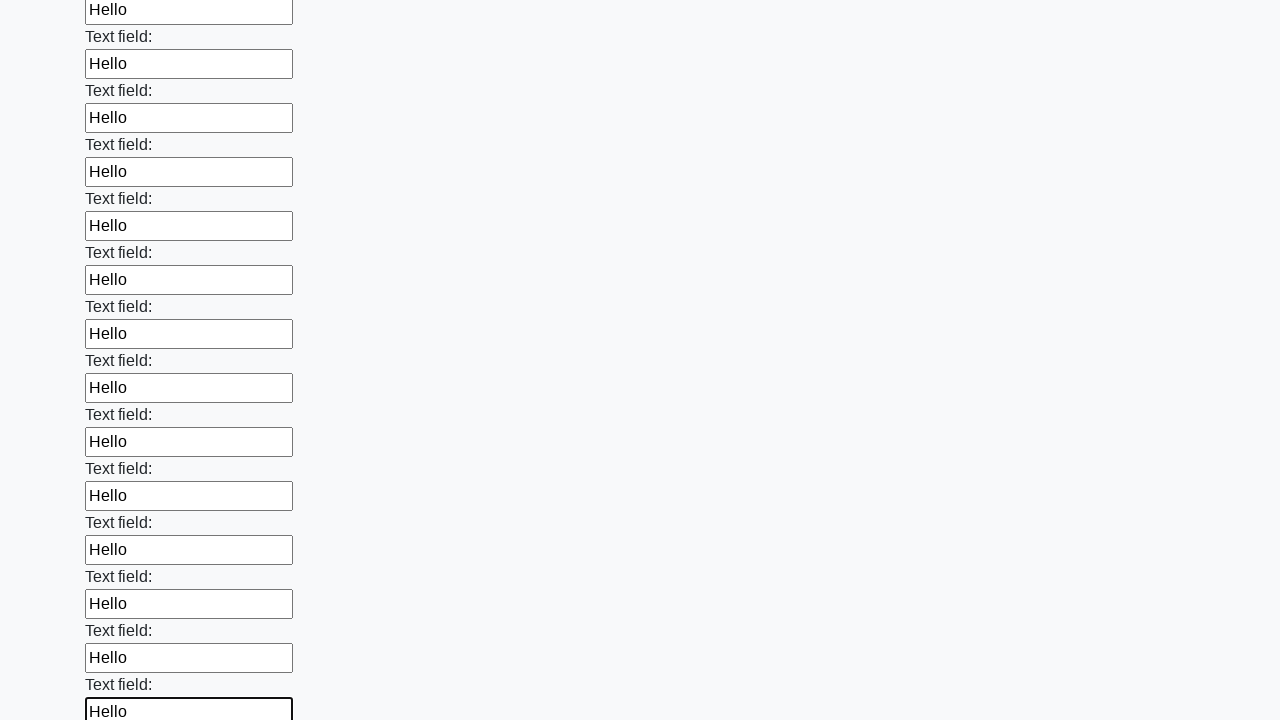

Filled a text input field with 'Hello' on input[type='text'] >> nth=45
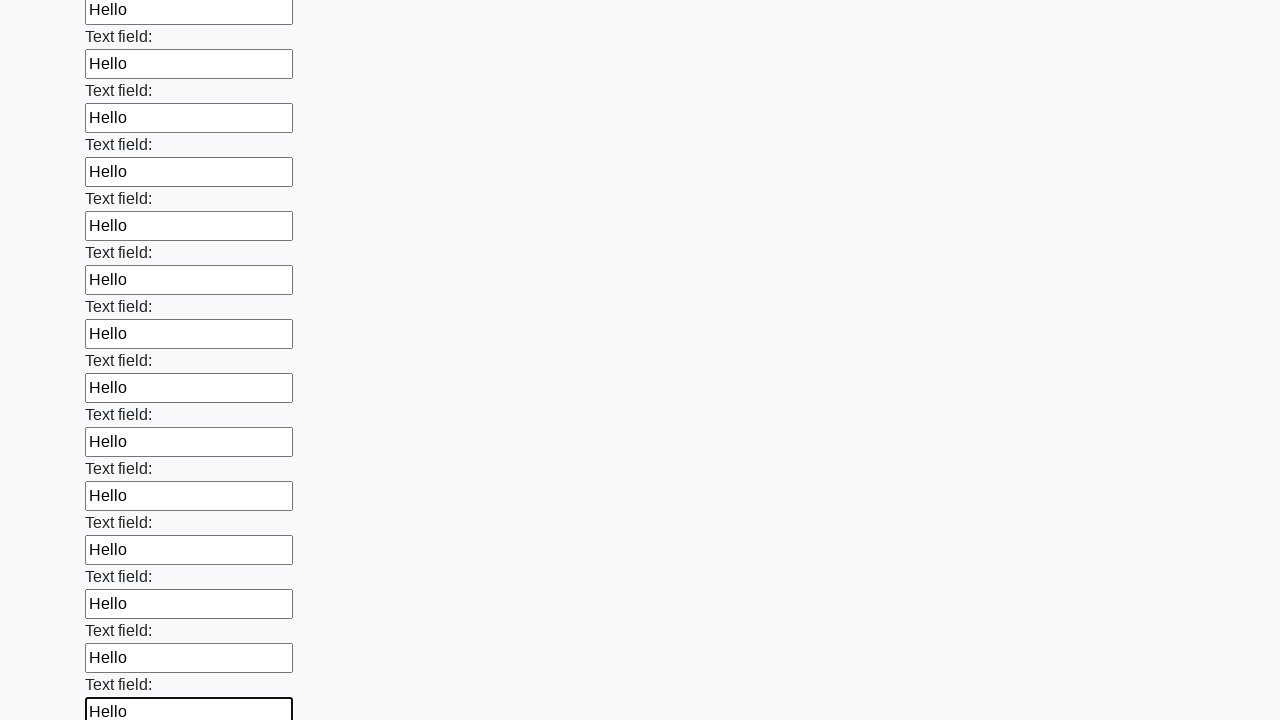

Filled a text input field with 'Hello' on input[type='text'] >> nth=46
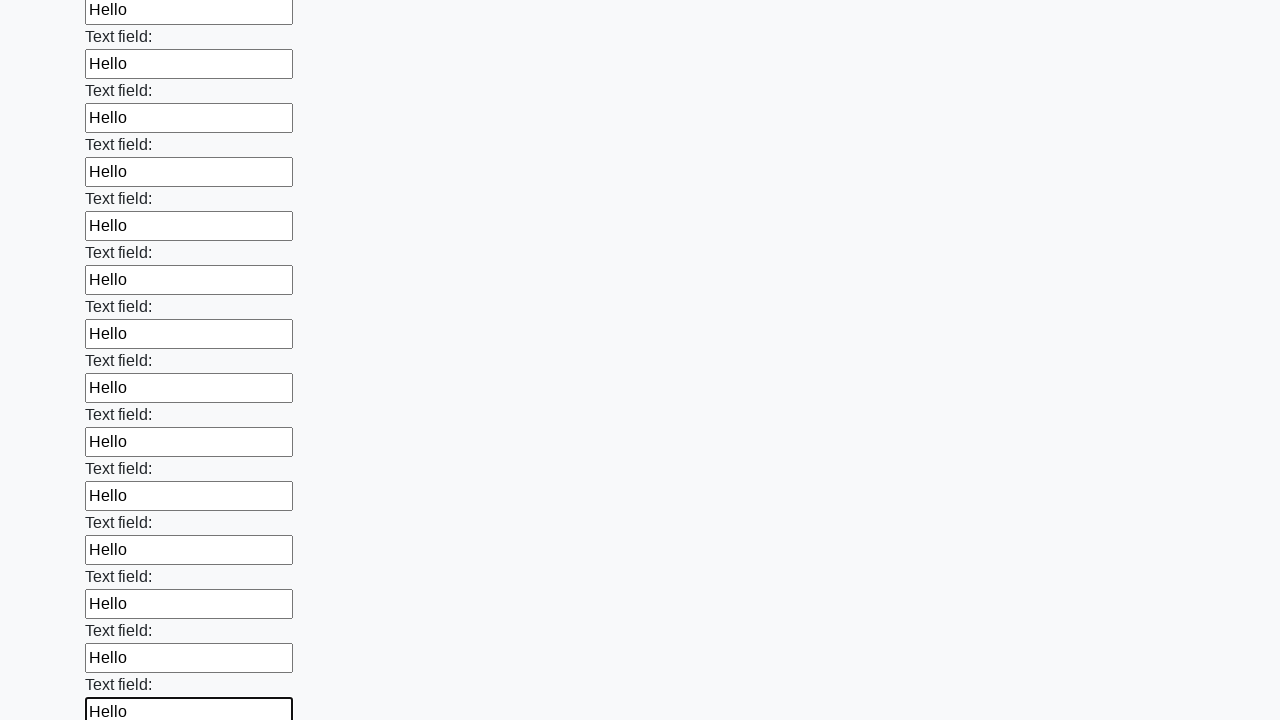

Filled a text input field with 'Hello' on input[type='text'] >> nth=47
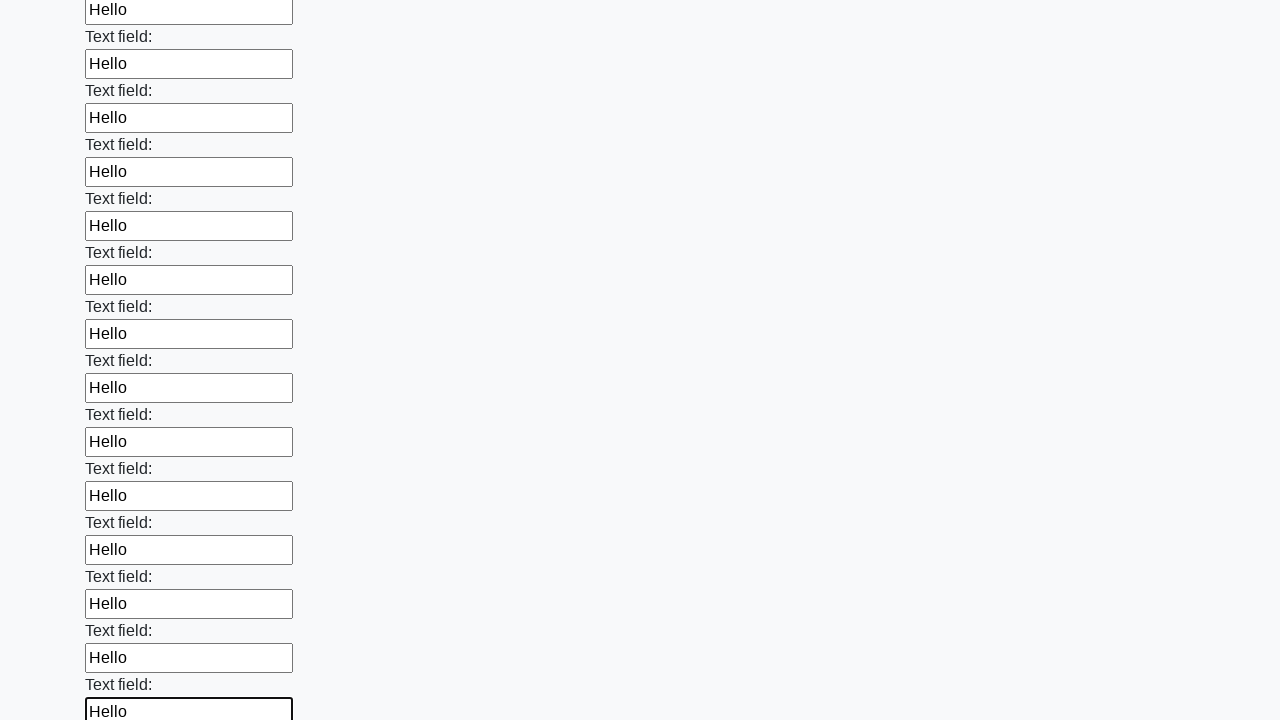

Filled a text input field with 'Hello' on input[type='text'] >> nth=48
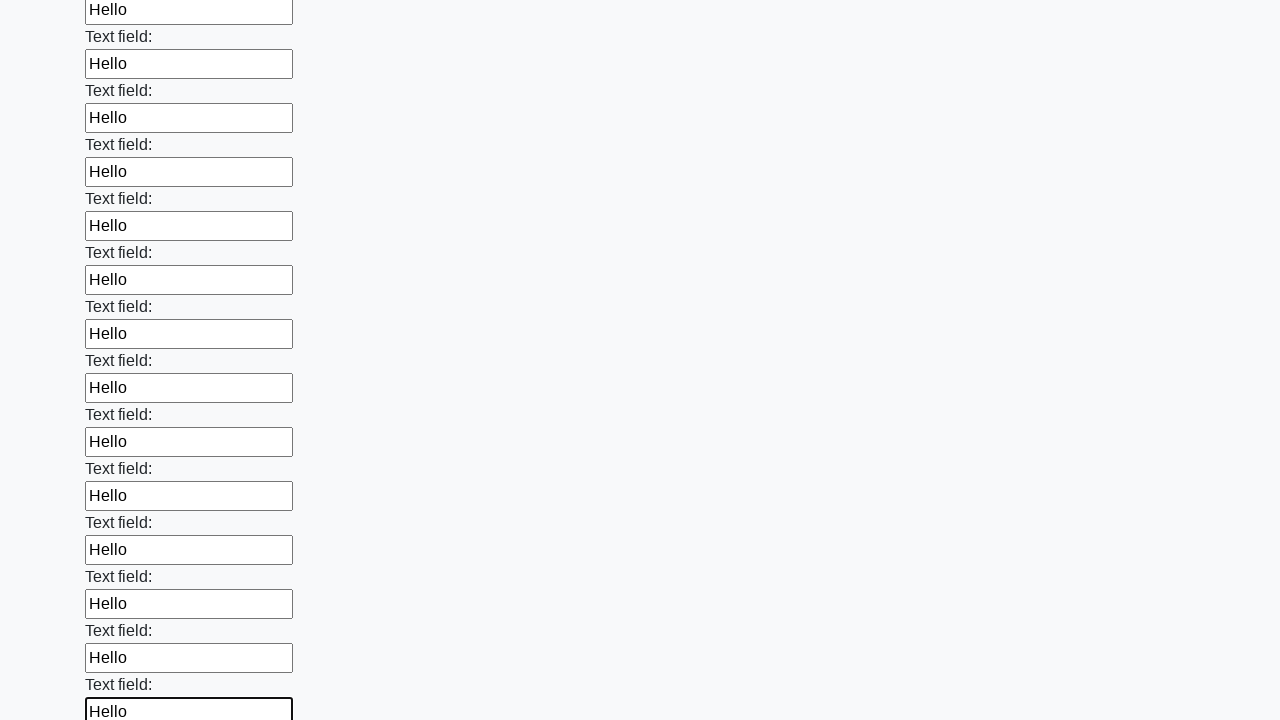

Filled a text input field with 'Hello' on input[type='text'] >> nth=49
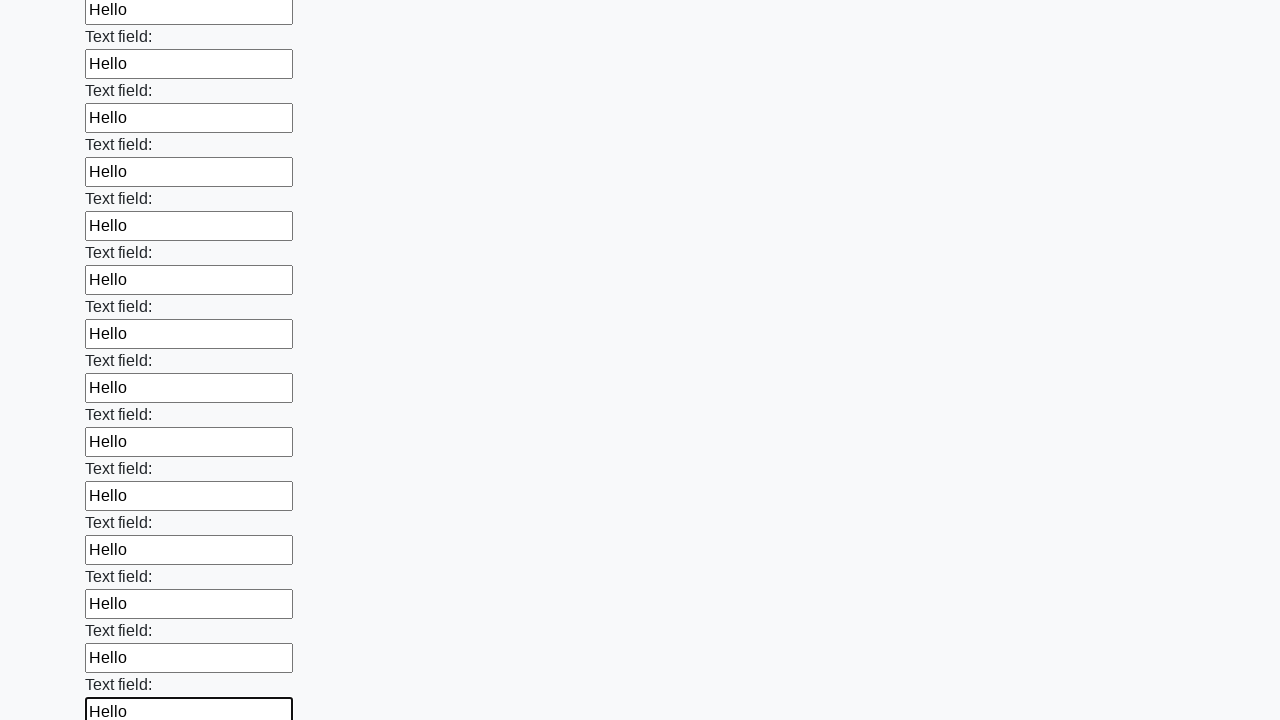

Filled a text input field with 'Hello' on input[type='text'] >> nth=50
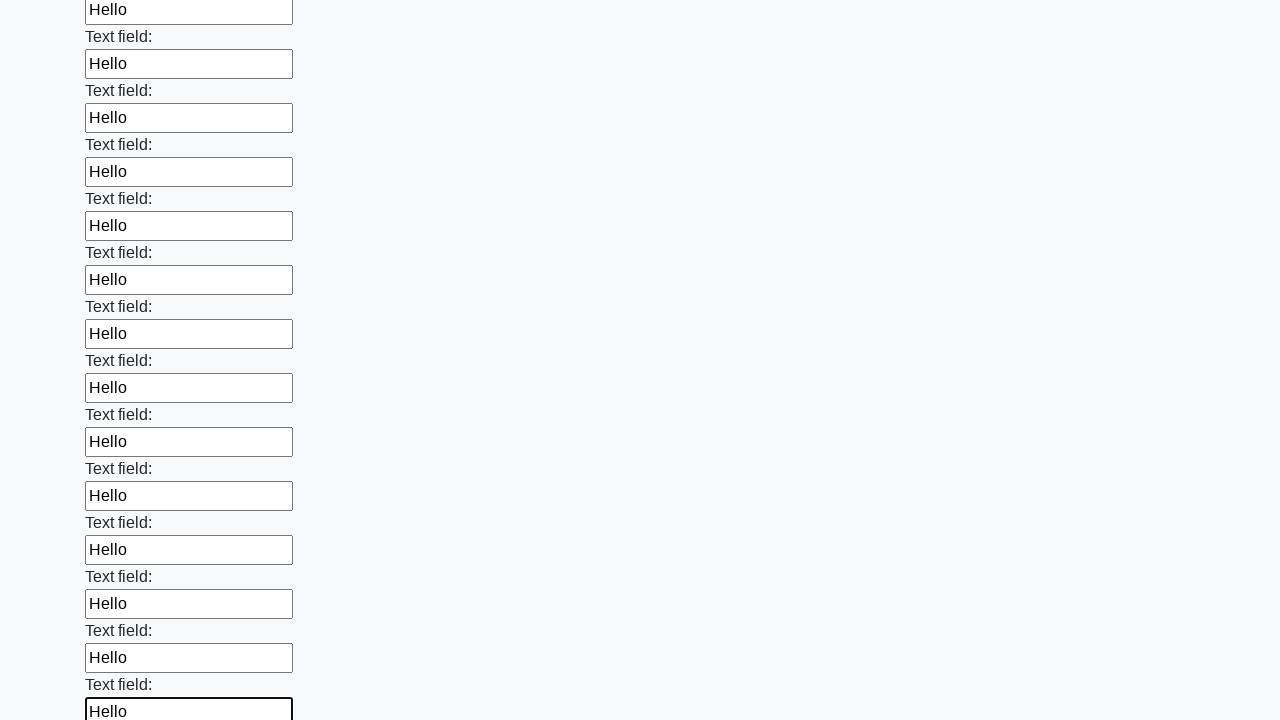

Filled a text input field with 'Hello' on input[type='text'] >> nth=51
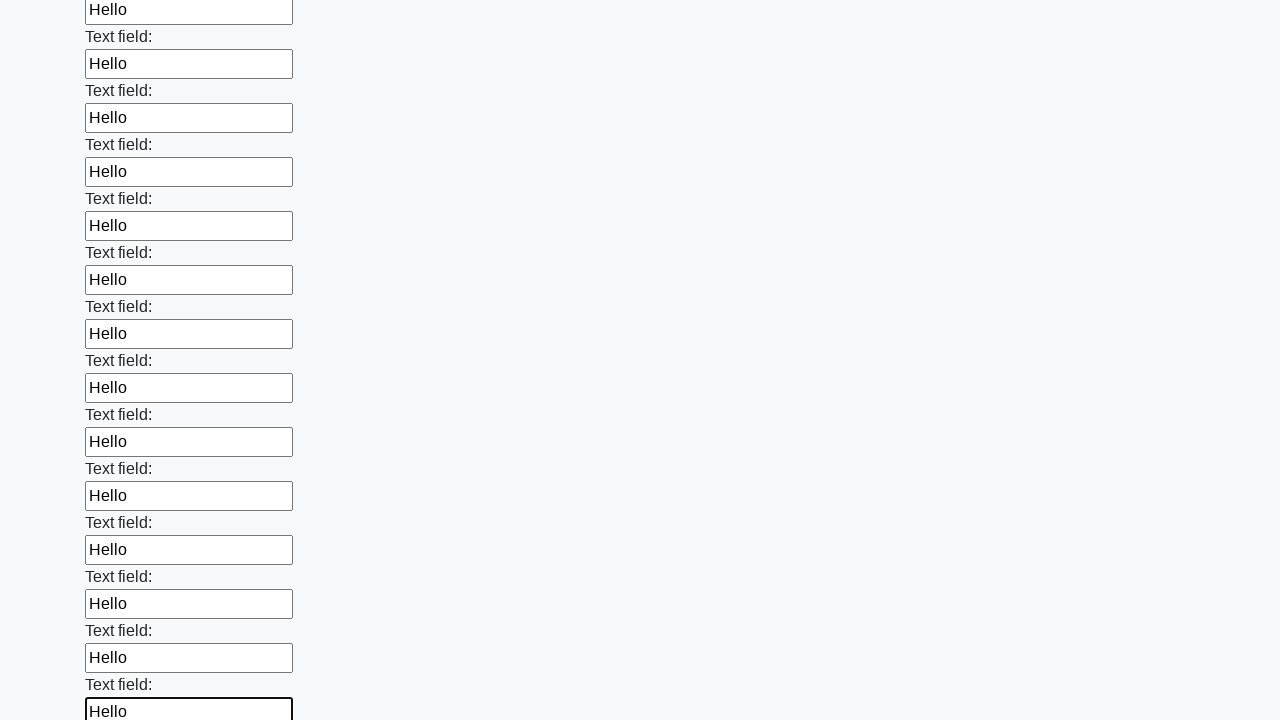

Filled a text input field with 'Hello' on input[type='text'] >> nth=52
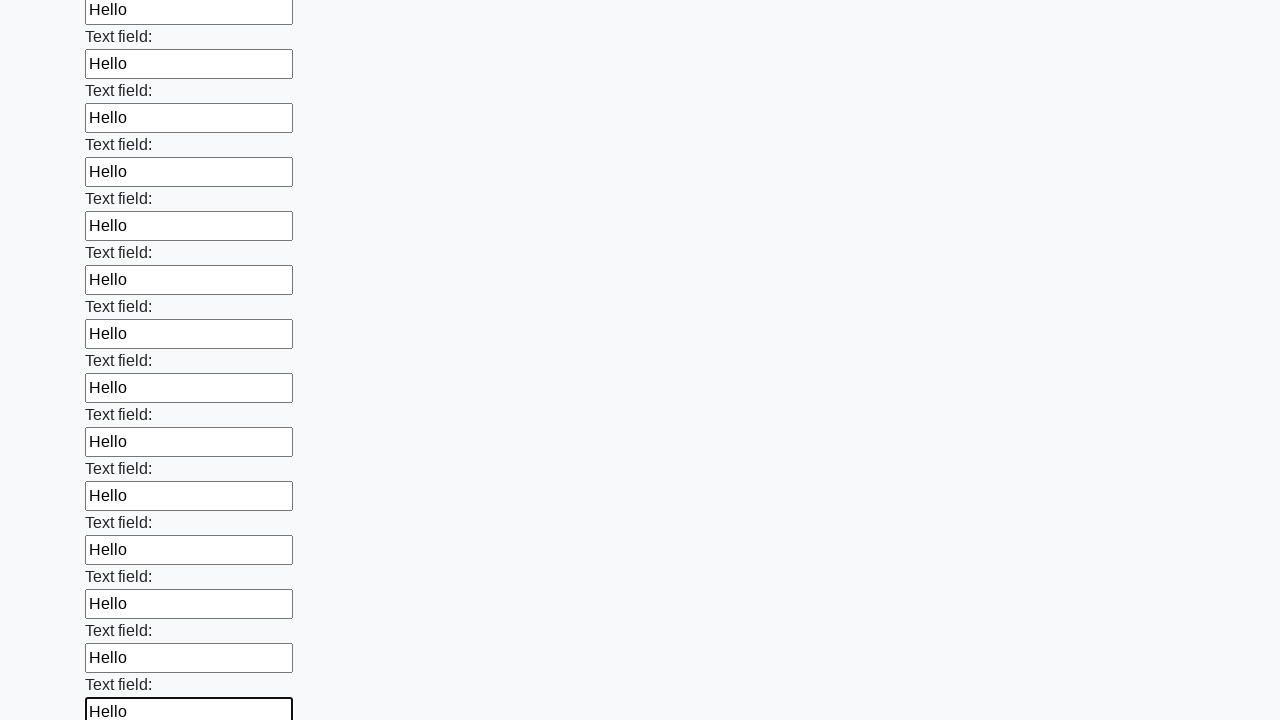

Filled a text input field with 'Hello' on input[type='text'] >> nth=53
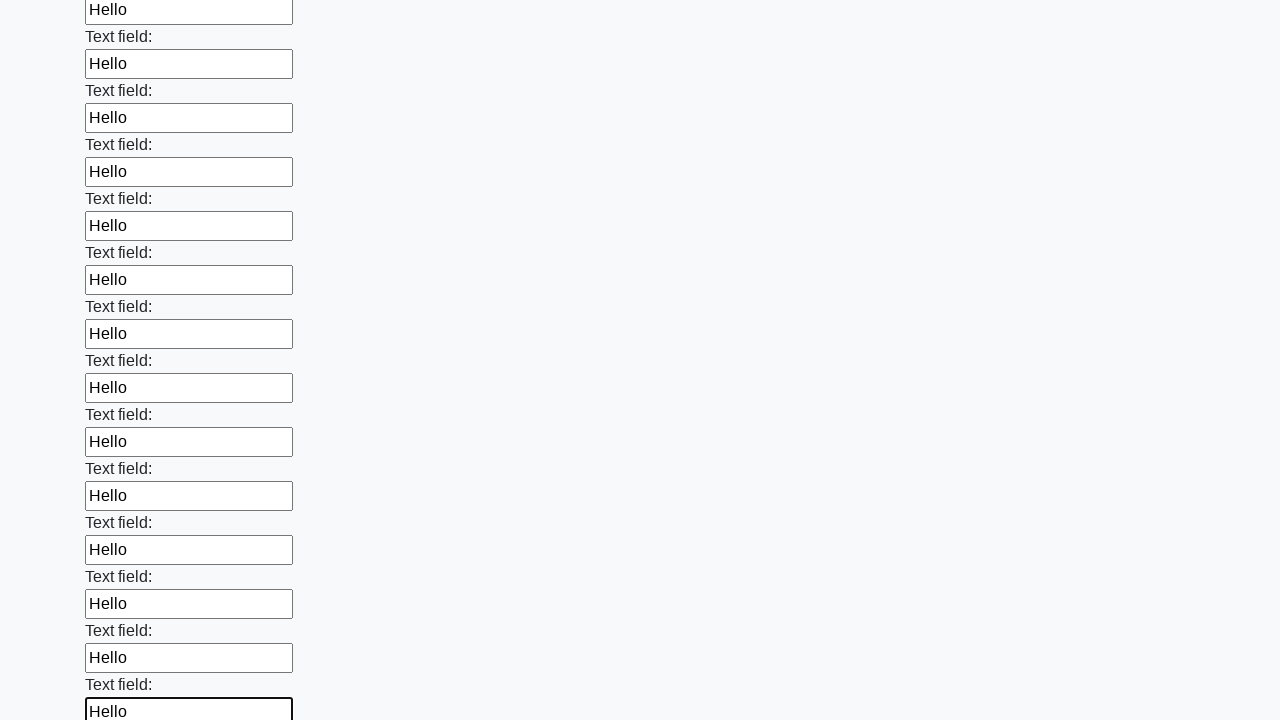

Filled a text input field with 'Hello' on input[type='text'] >> nth=54
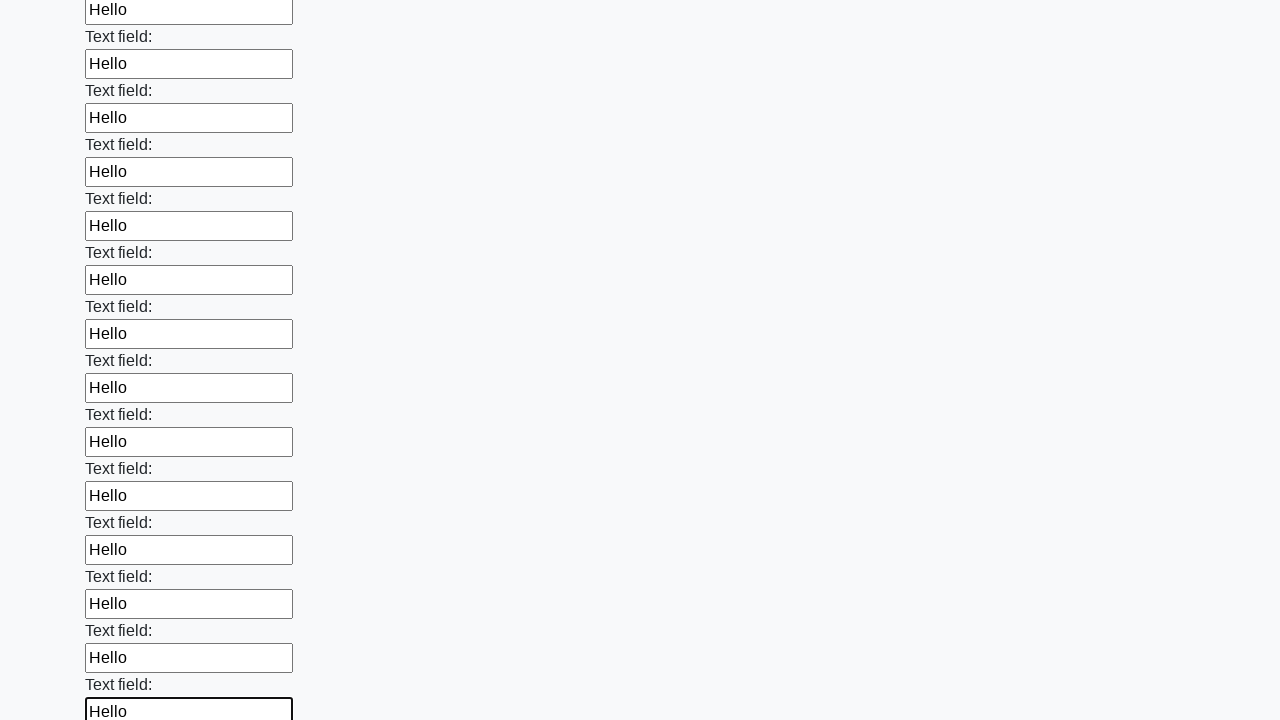

Filled a text input field with 'Hello' on input[type='text'] >> nth=55
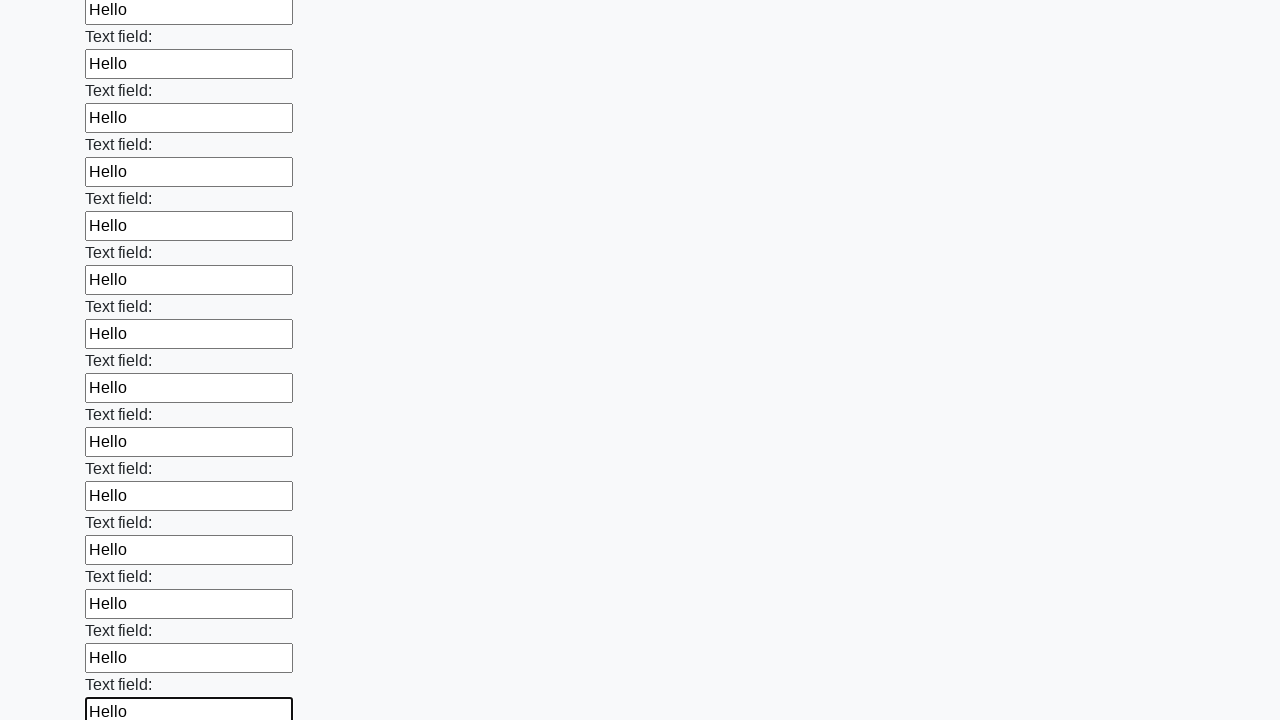

Filled a text input field with 'Hello' on input[type='text'] >> nth=56
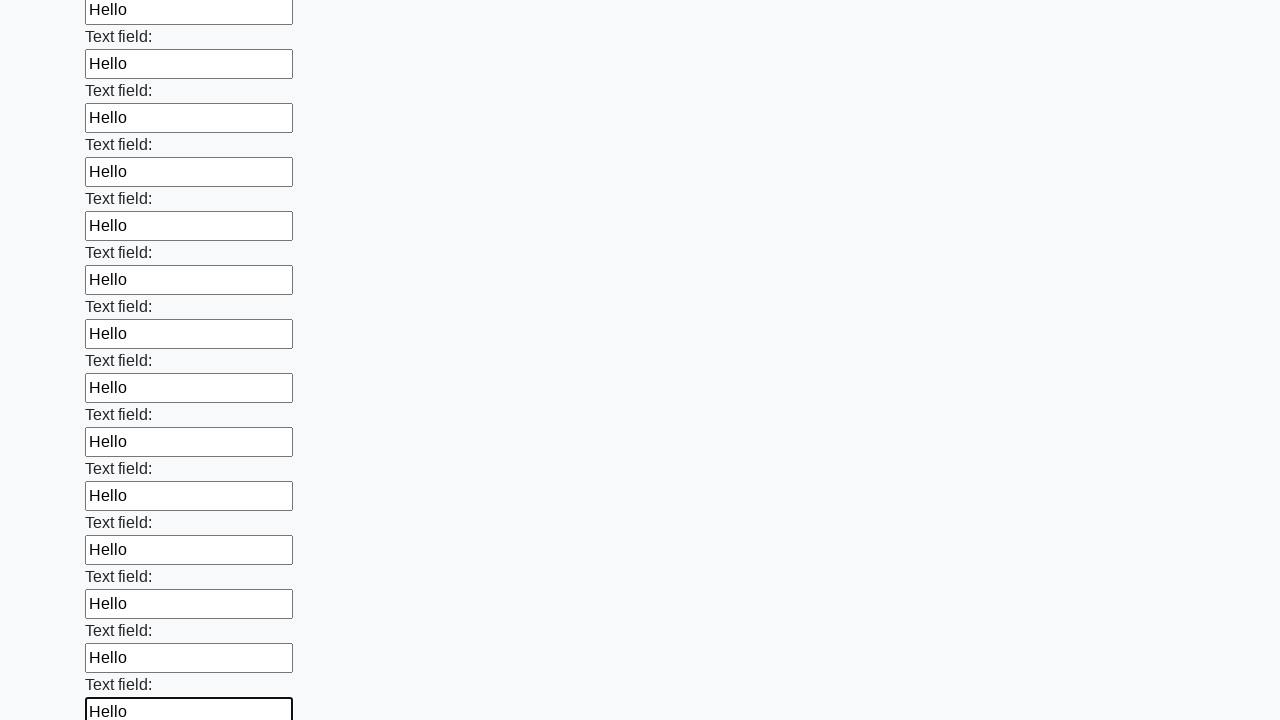

Filled a text input field with 'Hello' on input[type='text'] >> nth=57
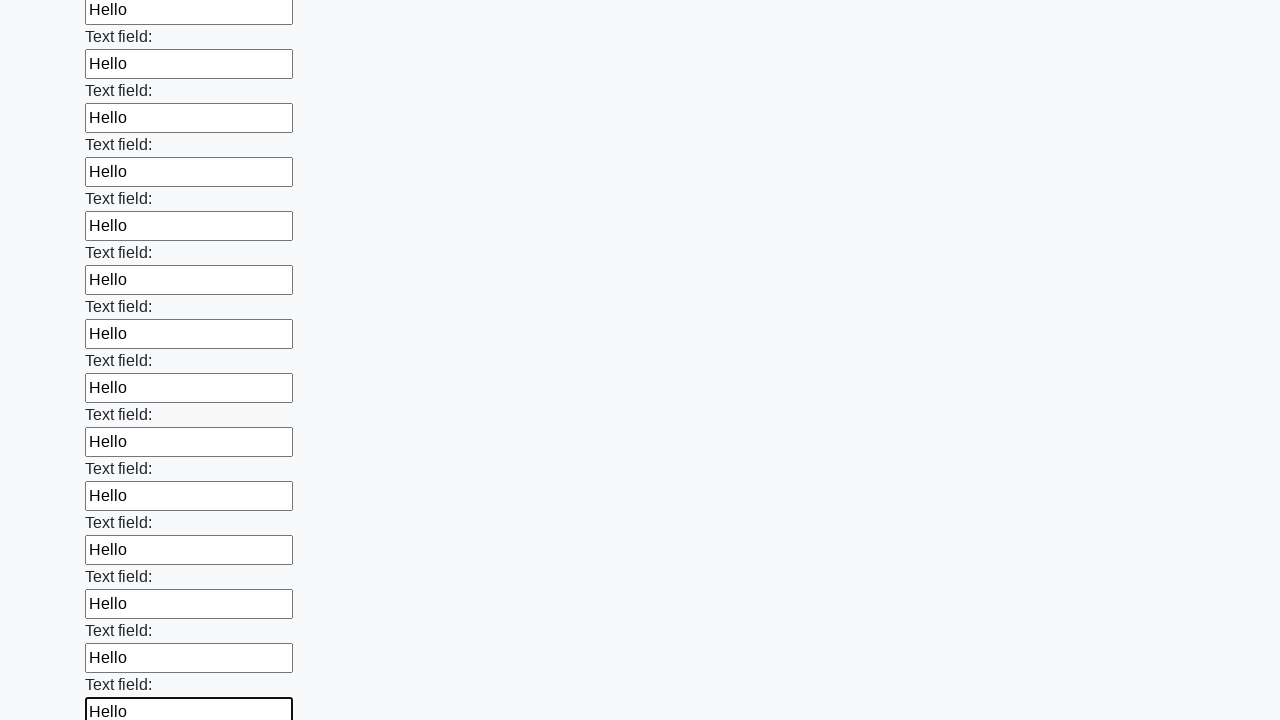

Filled a text input field with 'Hello' on input[type='text'] >> nth=58
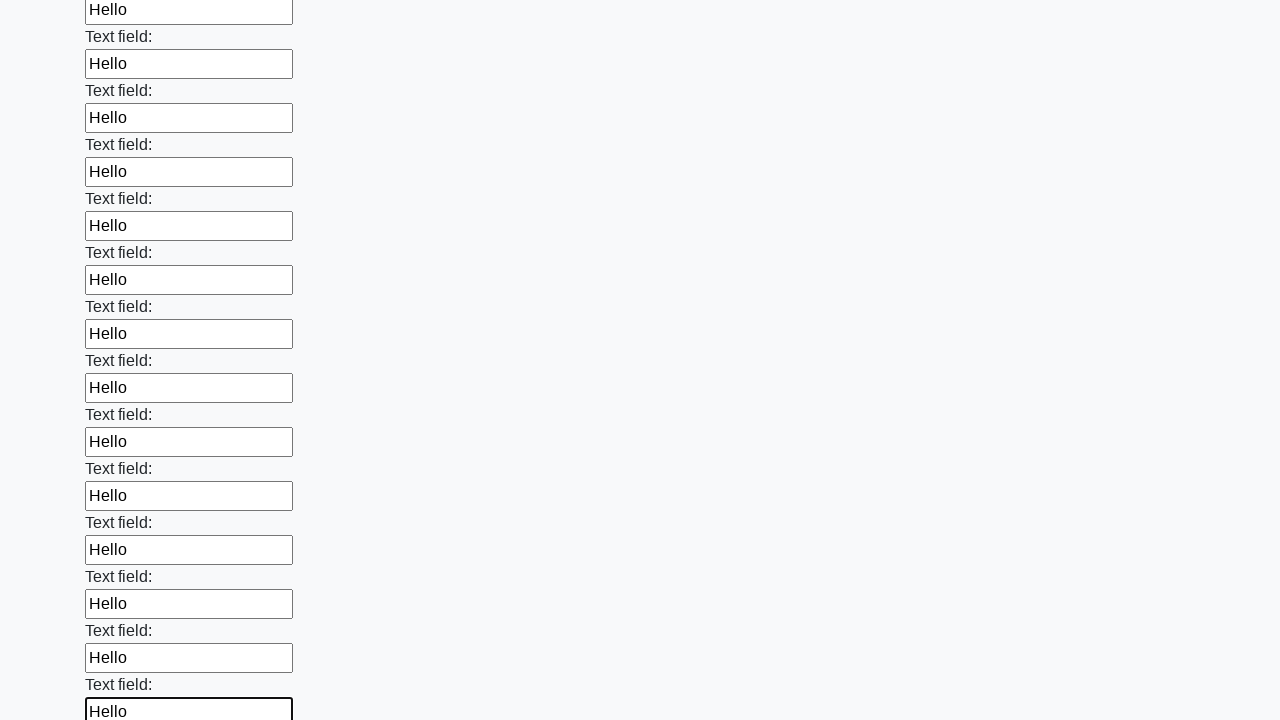

Filled a text input field with 'Hello' on input[type='text'] >> nth=59
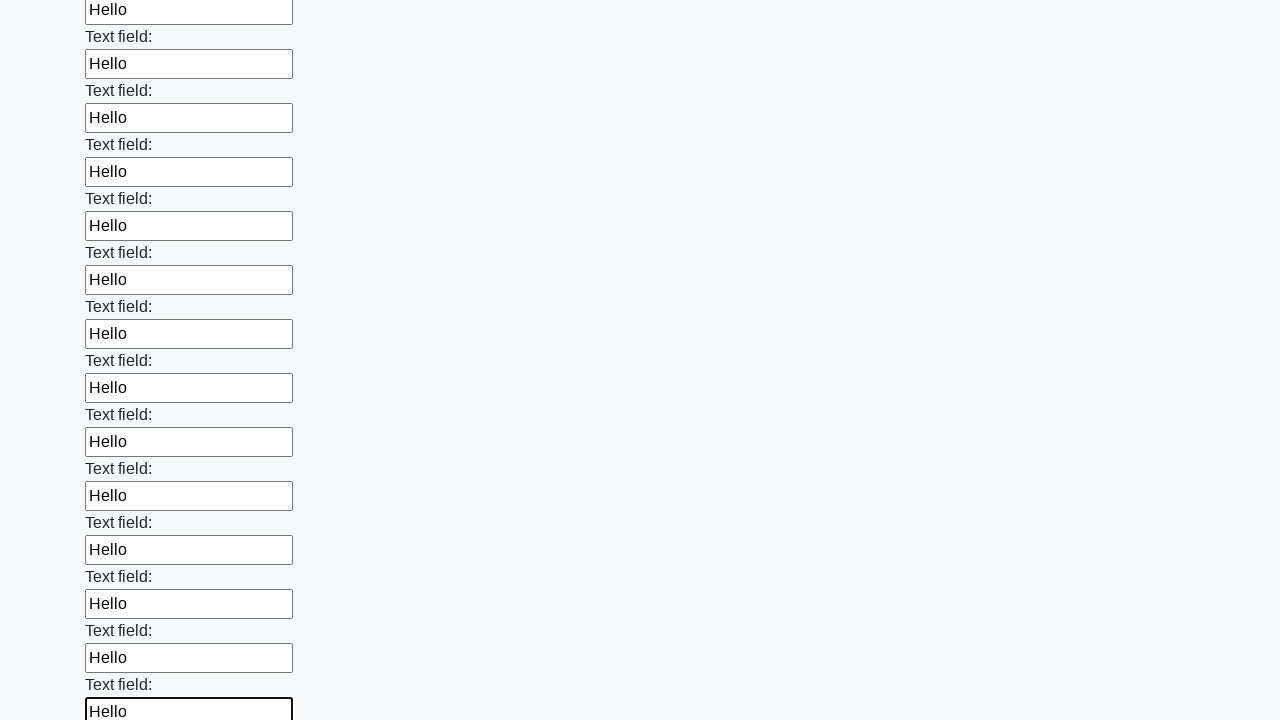

Filled a text input field with 'Hello' on input[type='text'] >> nth=60
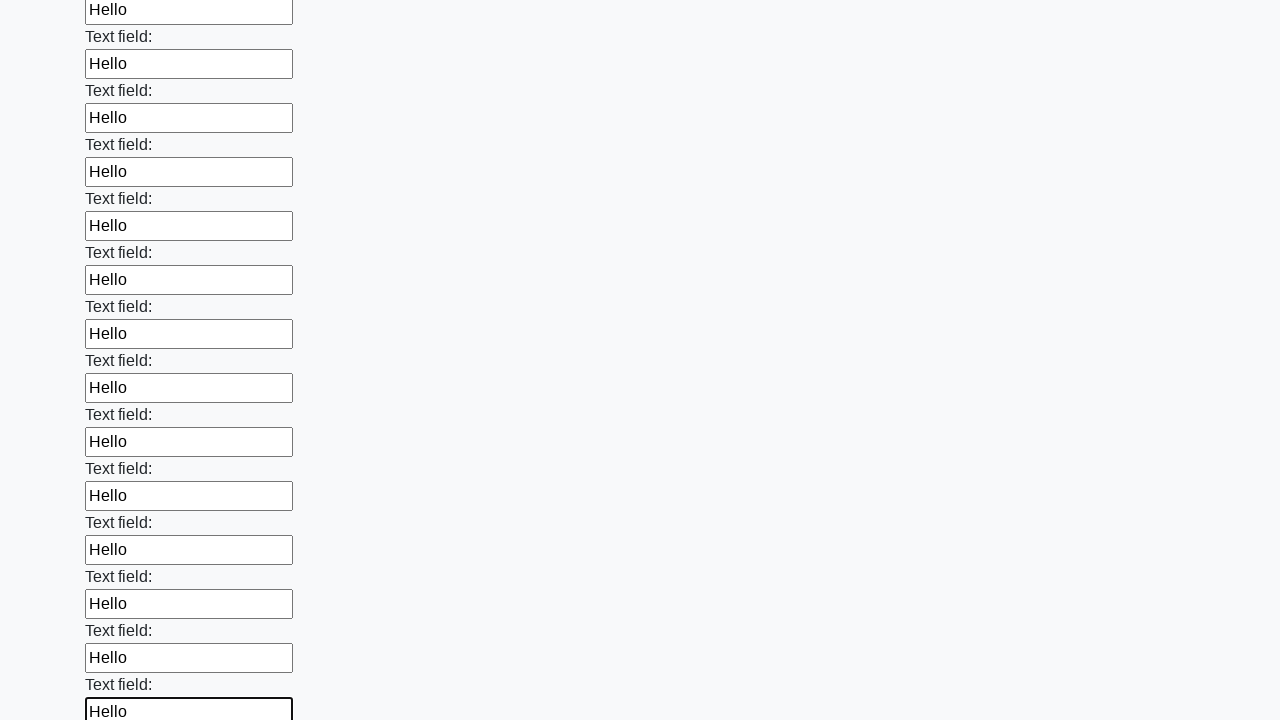

Filled a text input field with 'Hello' on input[type='text'] >> nth=61
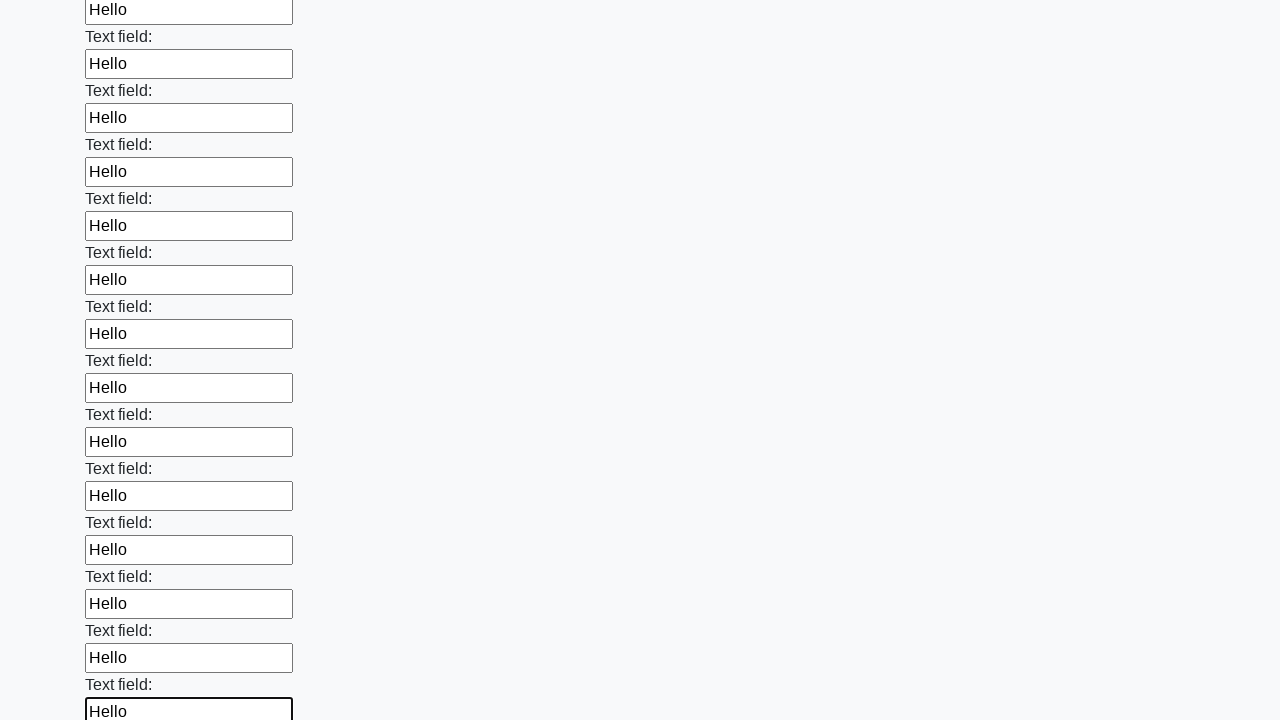

Filled a text input field with 'Hello' on input[type='text'] >> nth=62
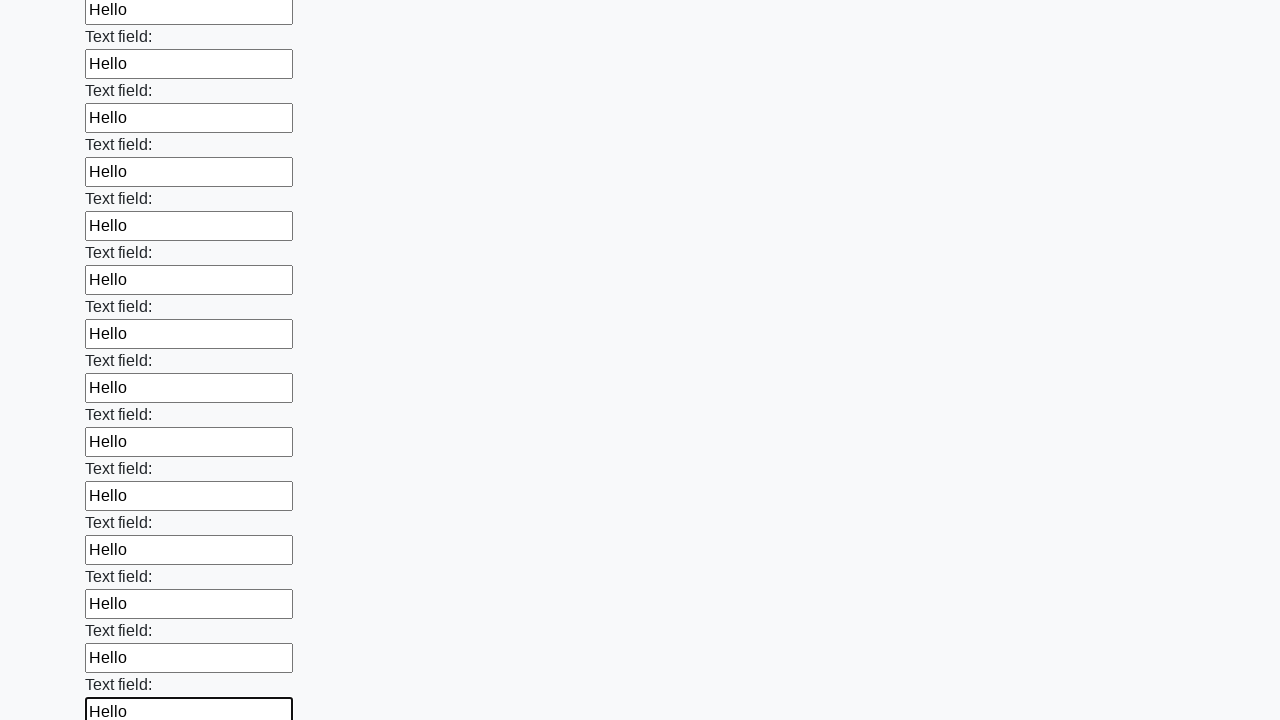

Filled a text input field with 'Hello' on input[type='text'] >> nth=63
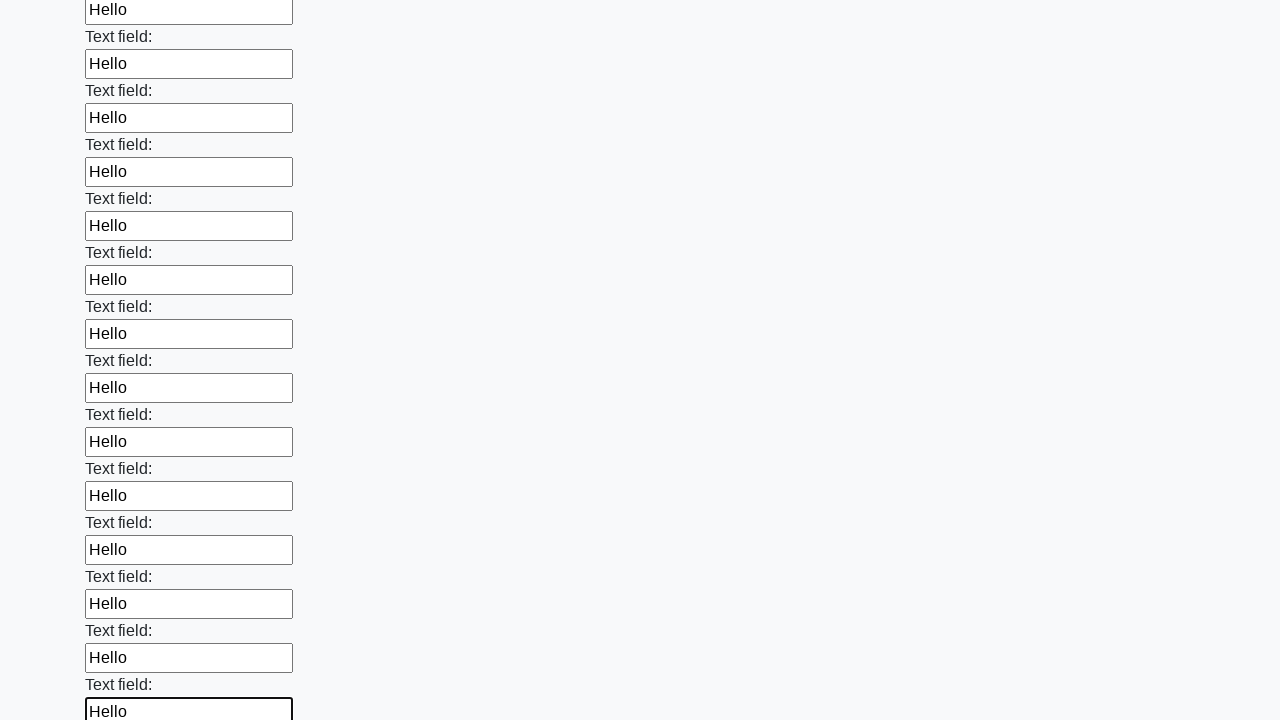

Filled a text input field with 'Hello' on input[type='text'] >> nth=64
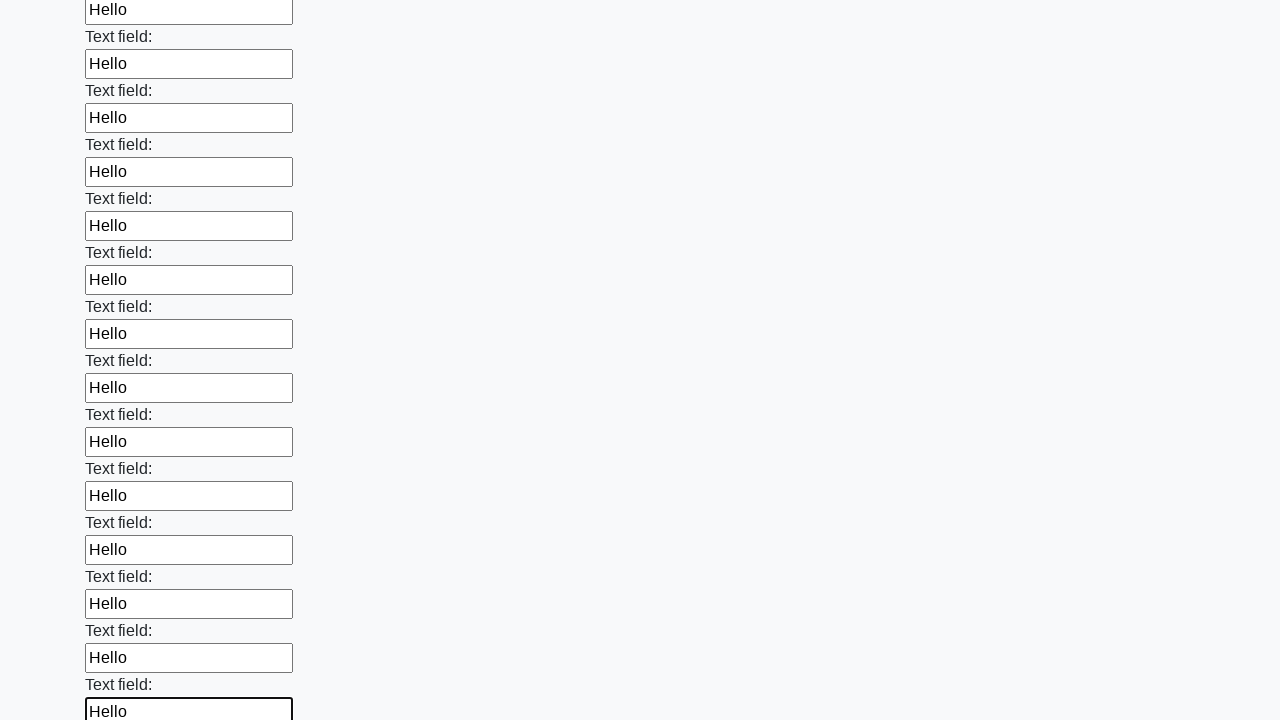

Filled a text input field with 'Hello' on input[type='text'] >> nth=65
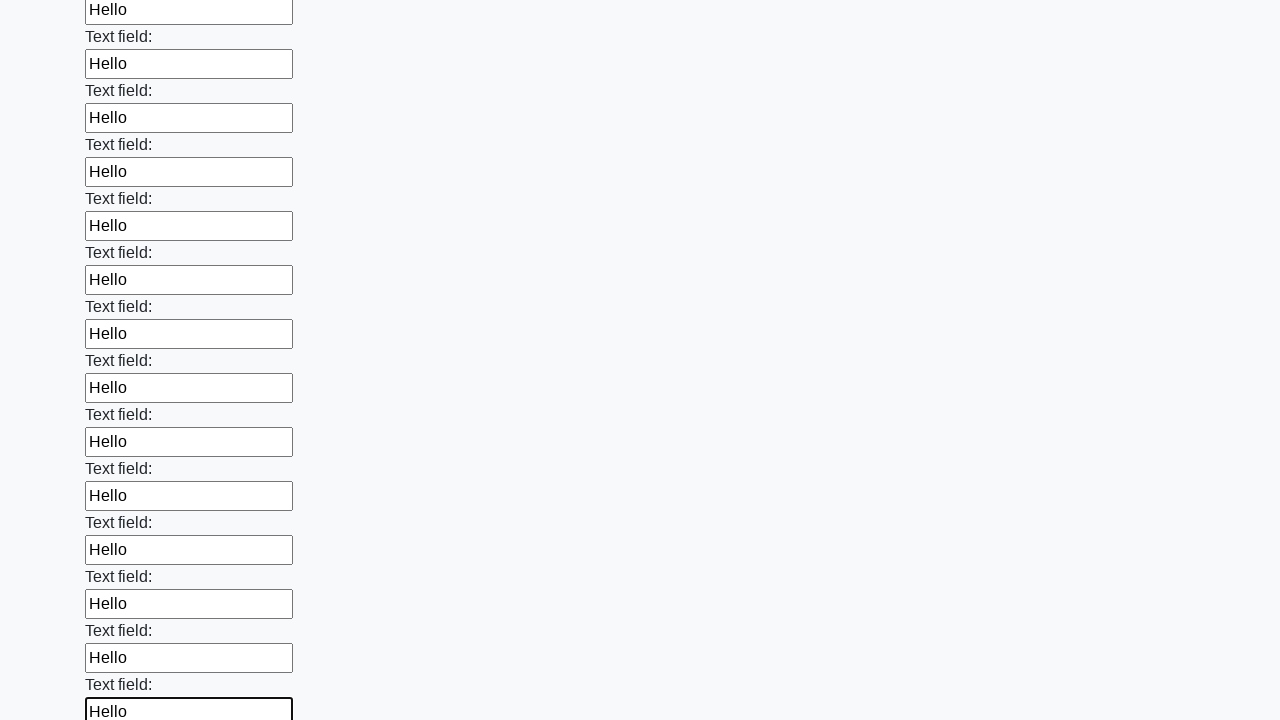

Filled a text input field with 'Hello' on input[type='text'] >> nth=66
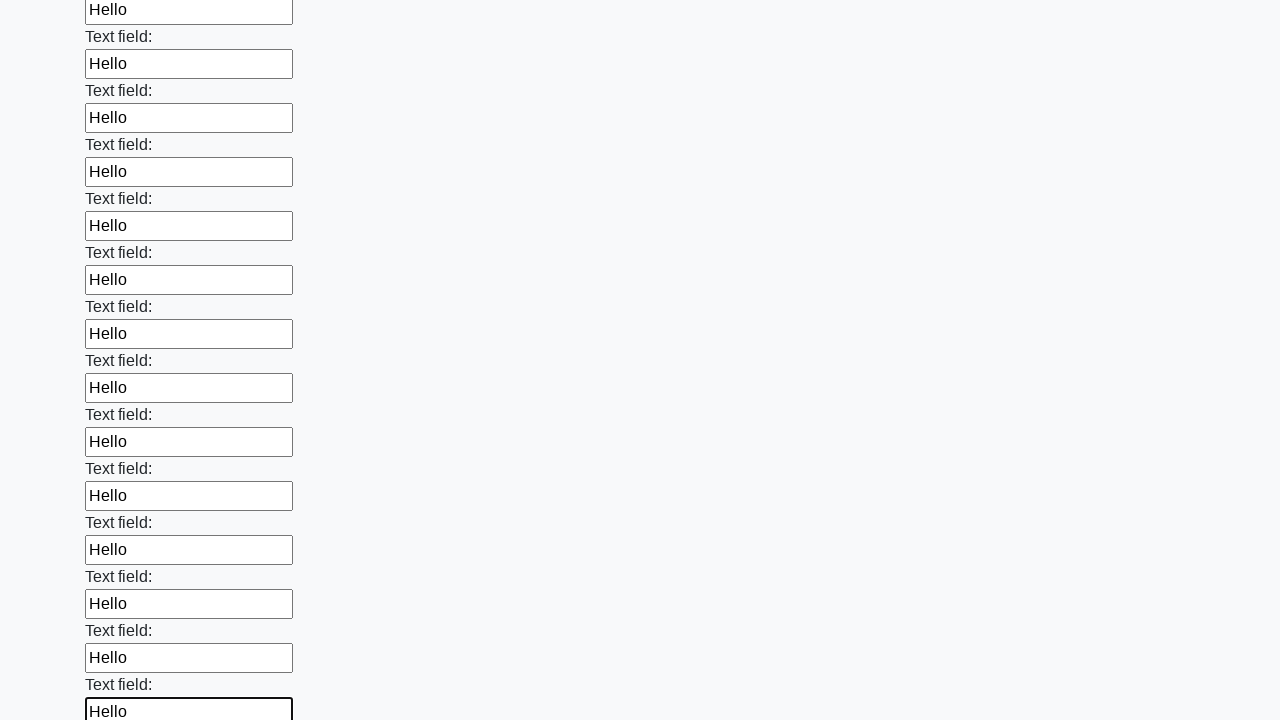

Filled a text input field with 'Hello' on input[type='text'] >> nth=67
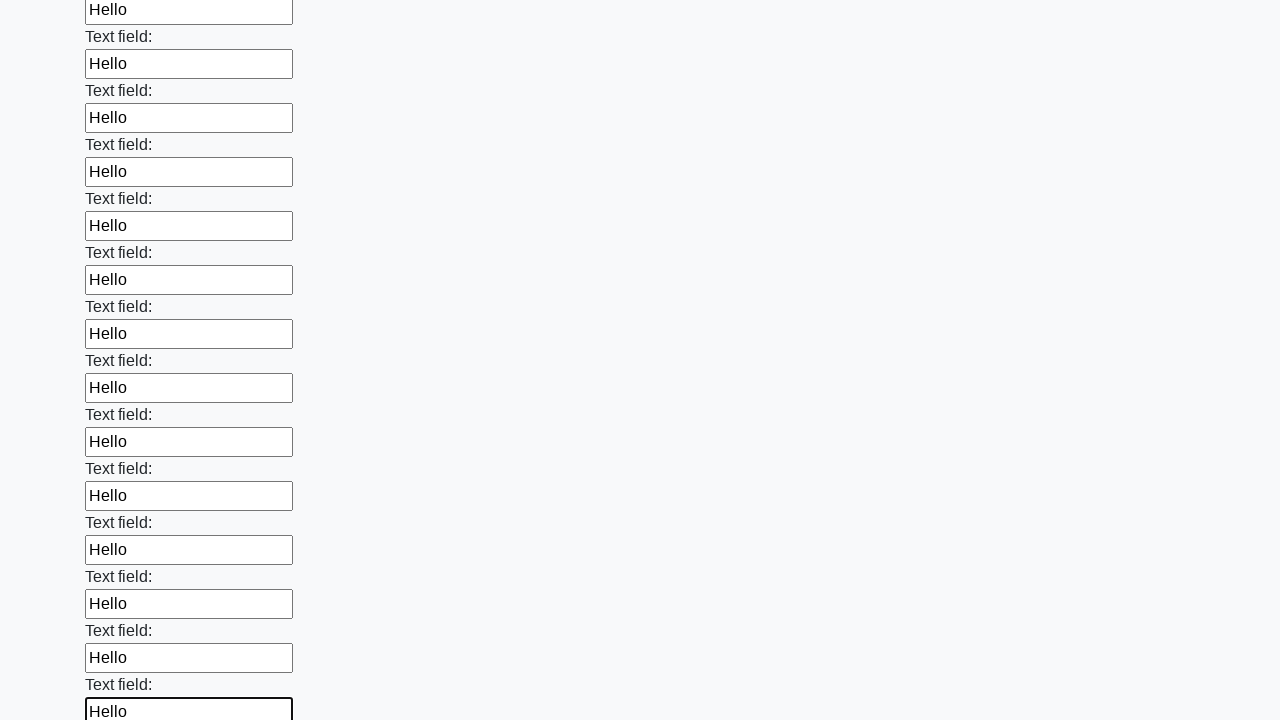

Filled a text input field with 'Hello' on input[type='text'] >> nth=68
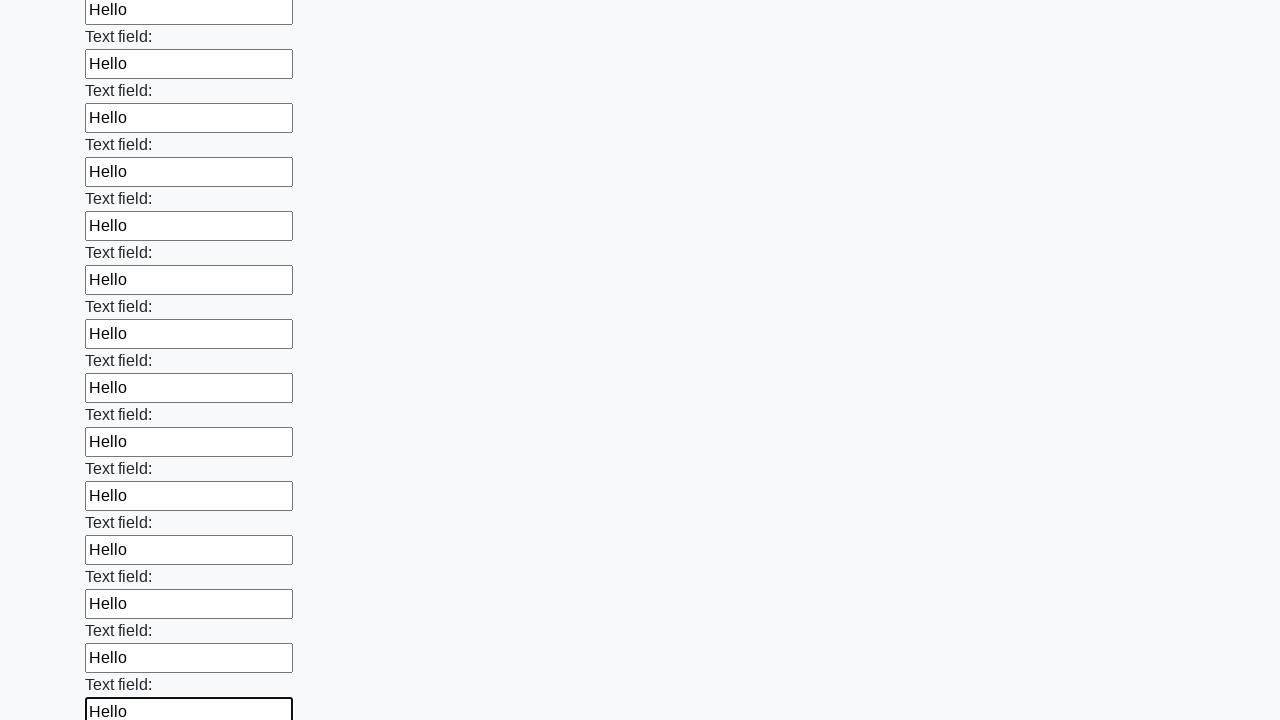

Filled a text input field with 'Hello' on input[type='text'] >> nth=69
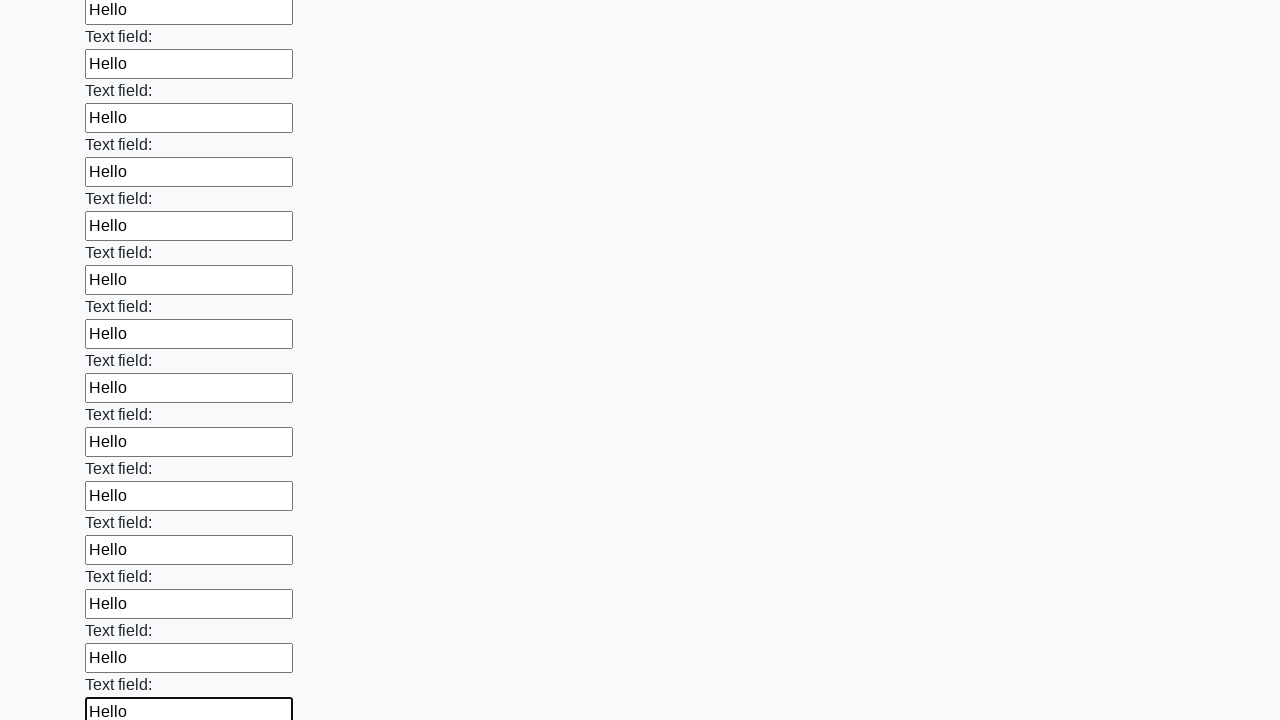

Filled a text input field with 'Hello' on input[type='text'] >> nth=70
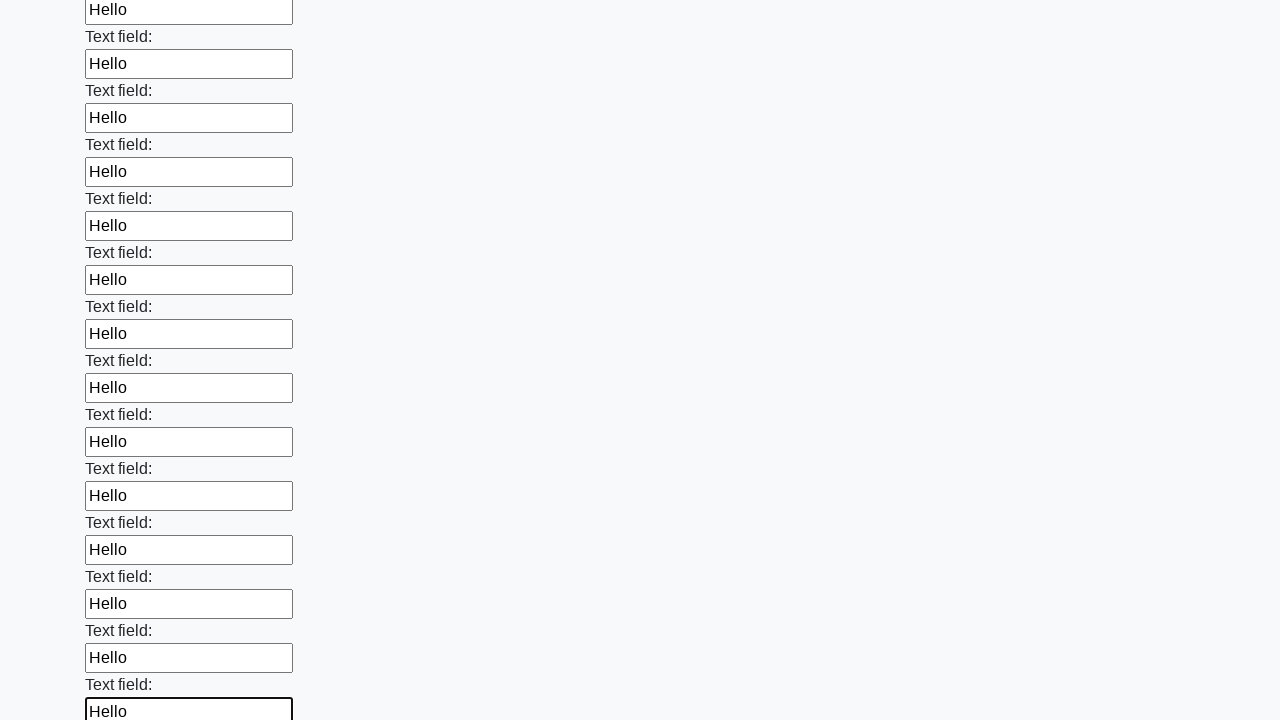

Filled a text input field with 'Hello' on input[type='text'] >> nth=71
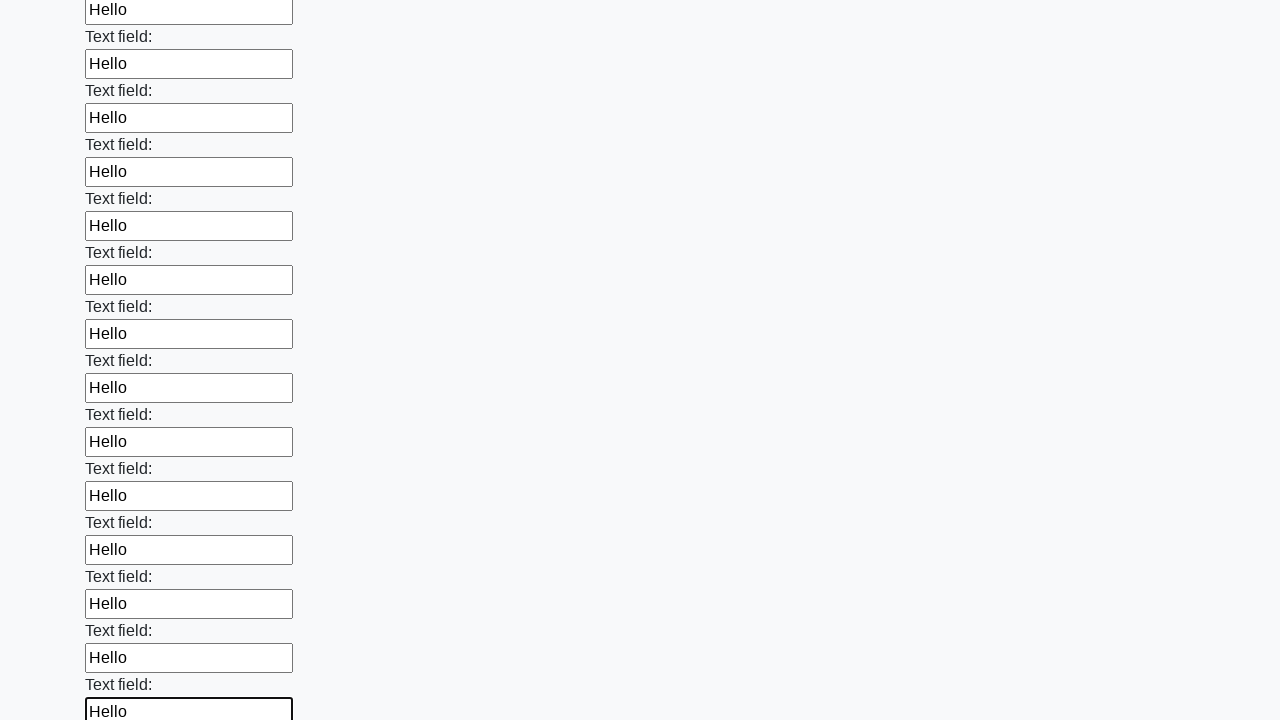

Filled a text input field with 'Hello' on input[type='text'] >> nth=72
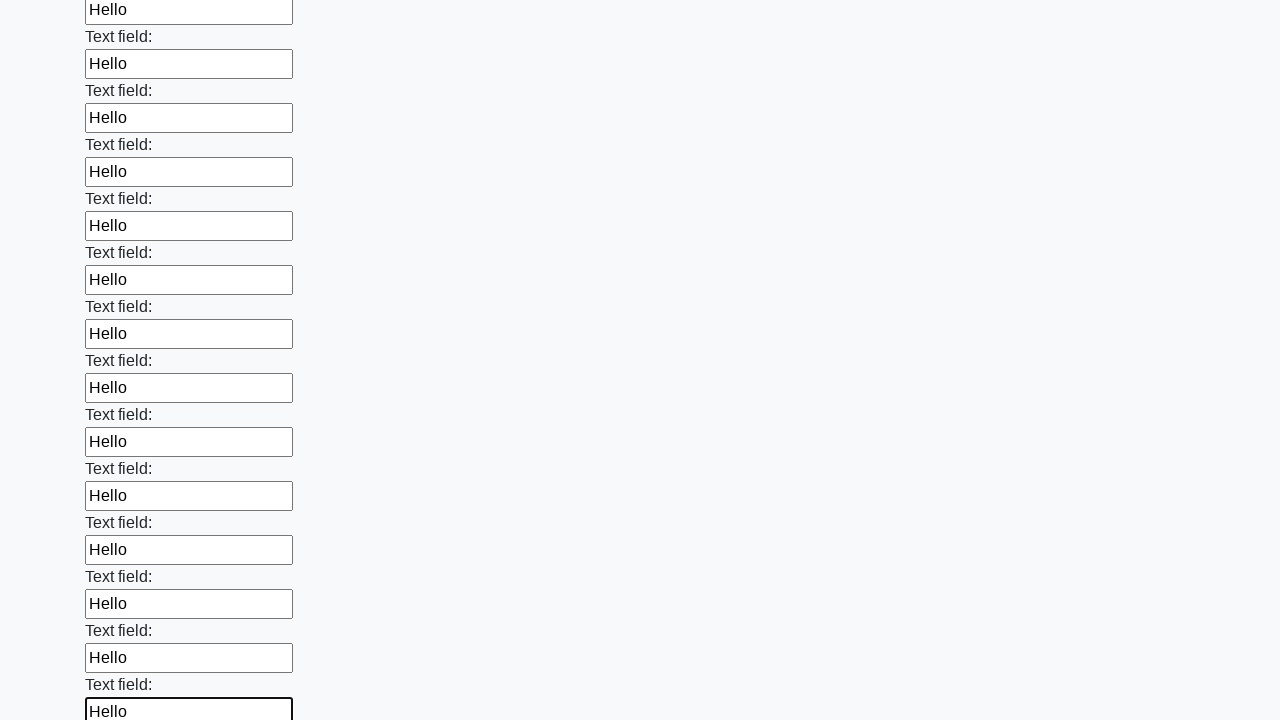

Filled a text input field with 'Hello' on input[type='text'] >> nth=73
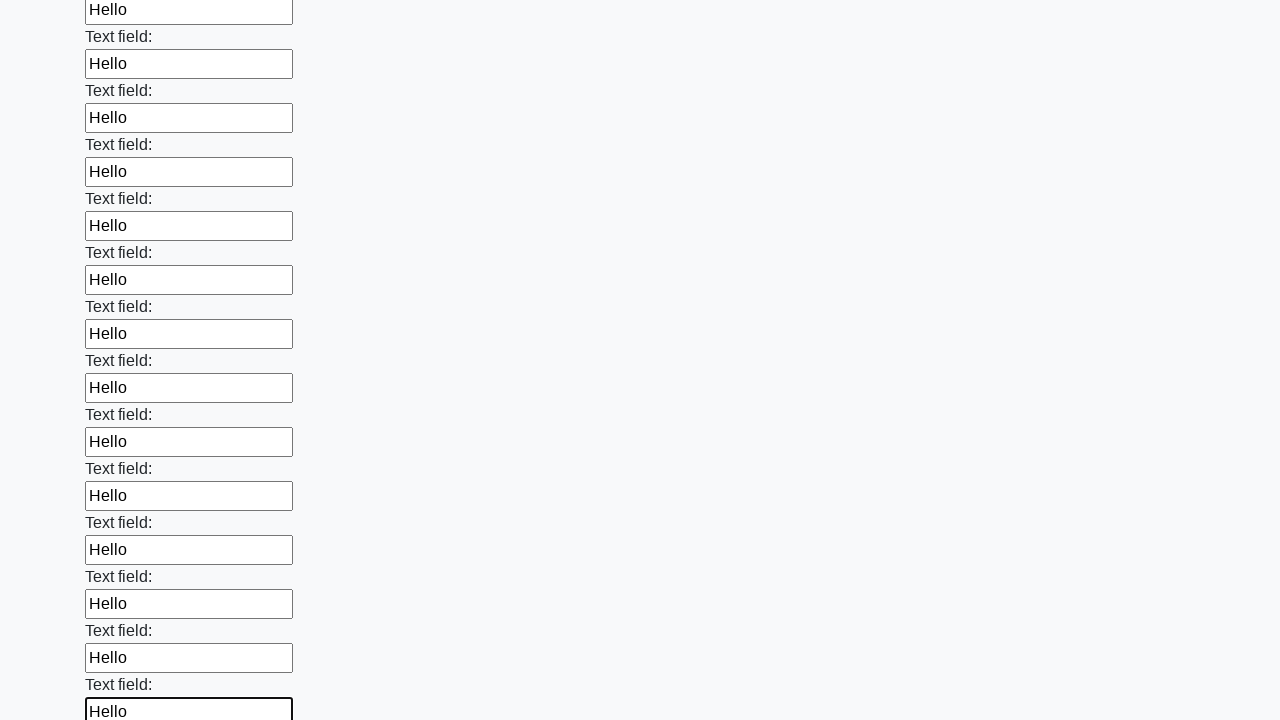

Filled a text input field with 'Hello' on input[type='text'] >> nth=74
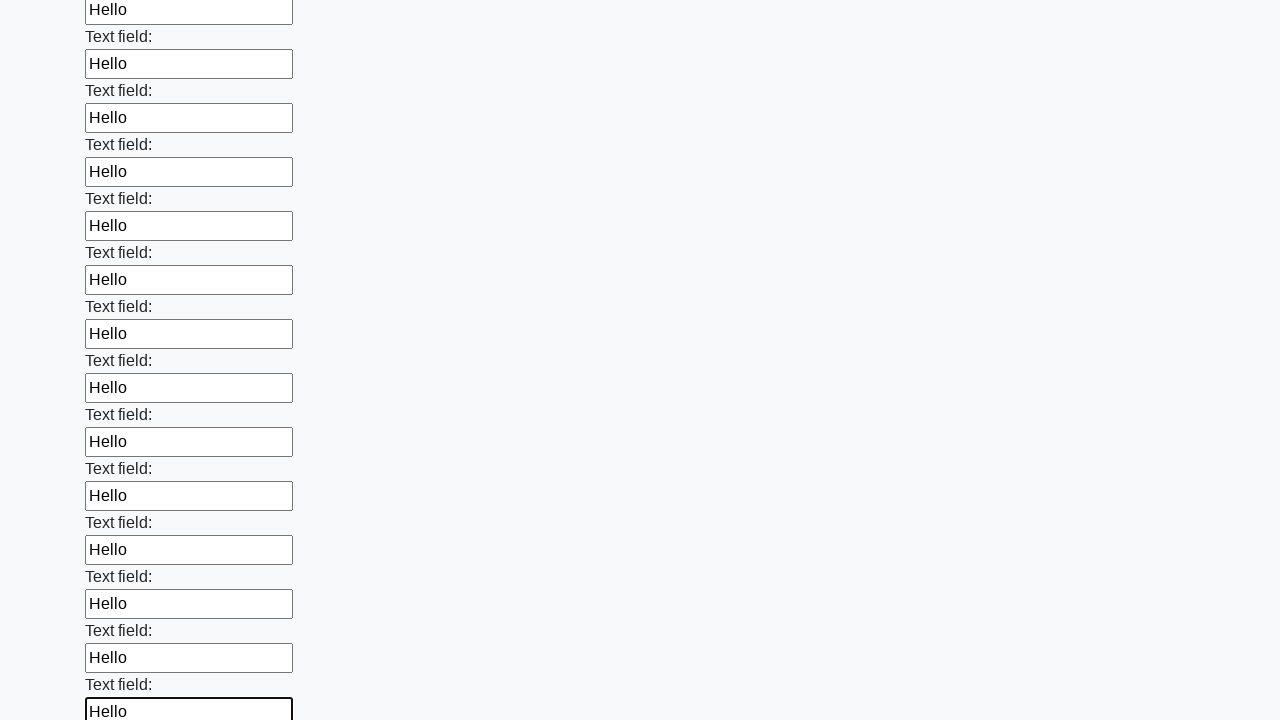

Filled a text input field with 'Hello' on input[type='text'] >> nth=75
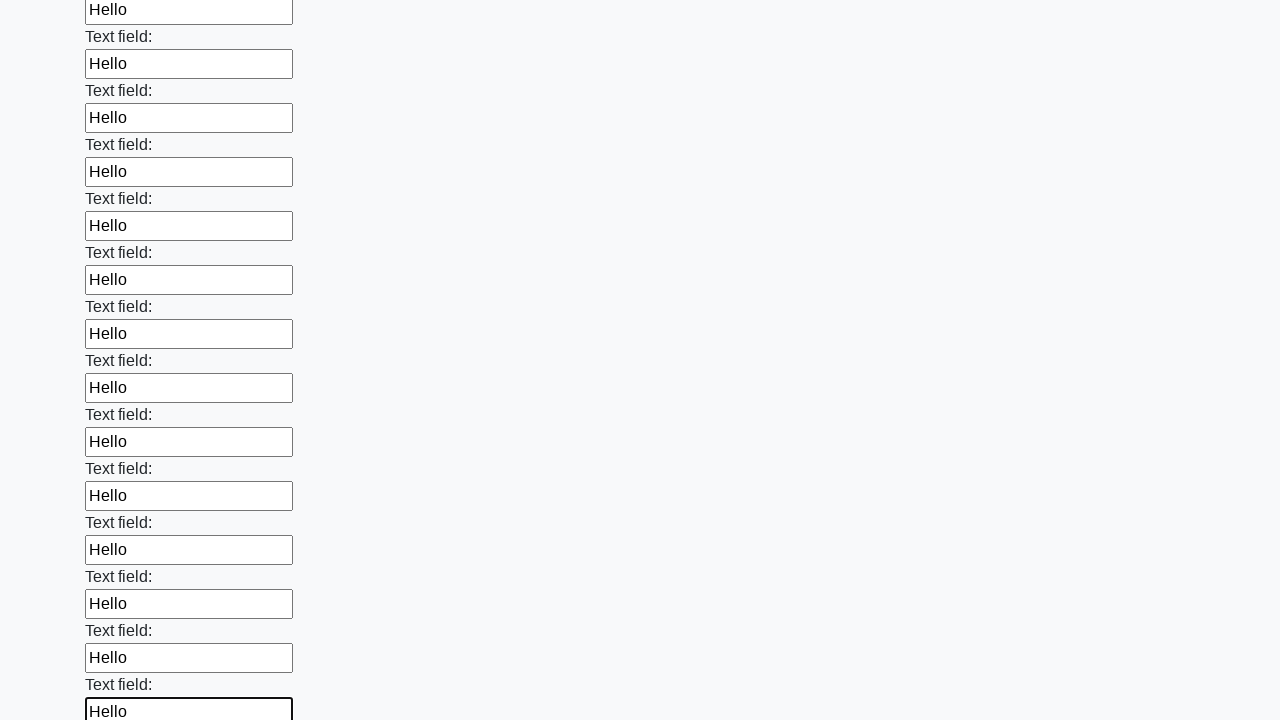

Filled a text input field with 'Hello' on input[type='text'] >> nth=76
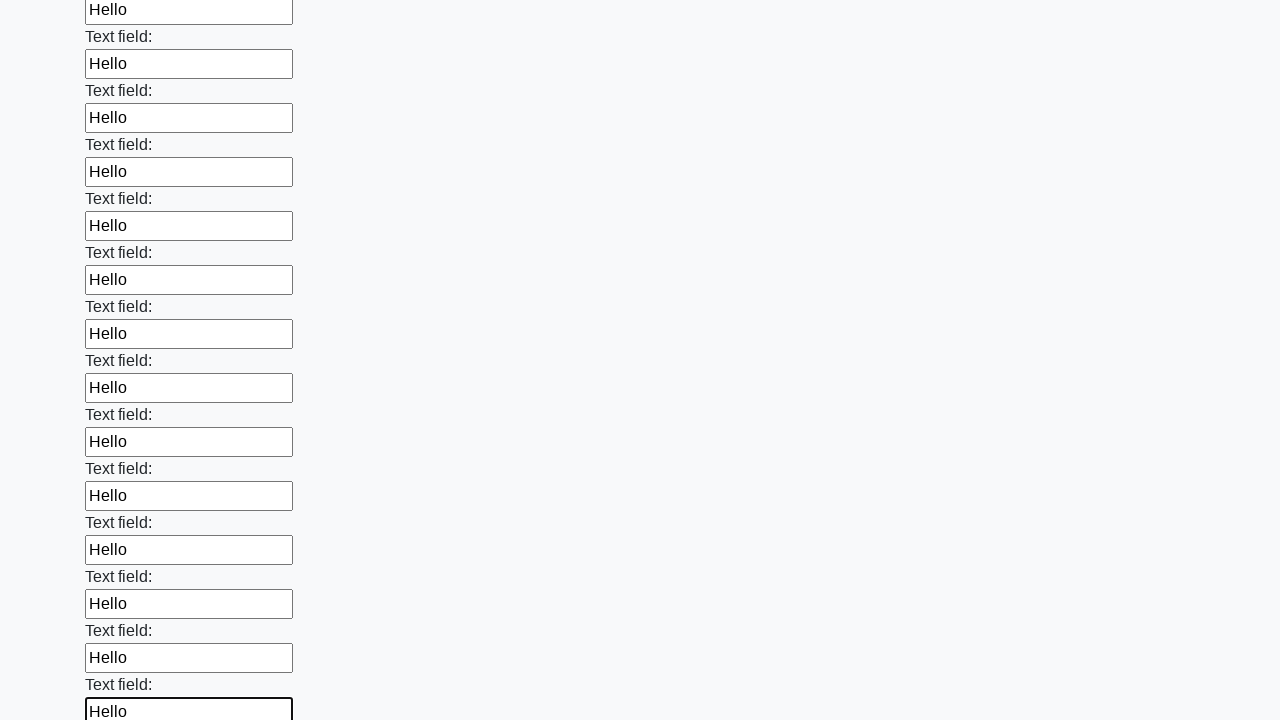

Filled a text input field with 'Hello' on input[type='text'] >> nth=77
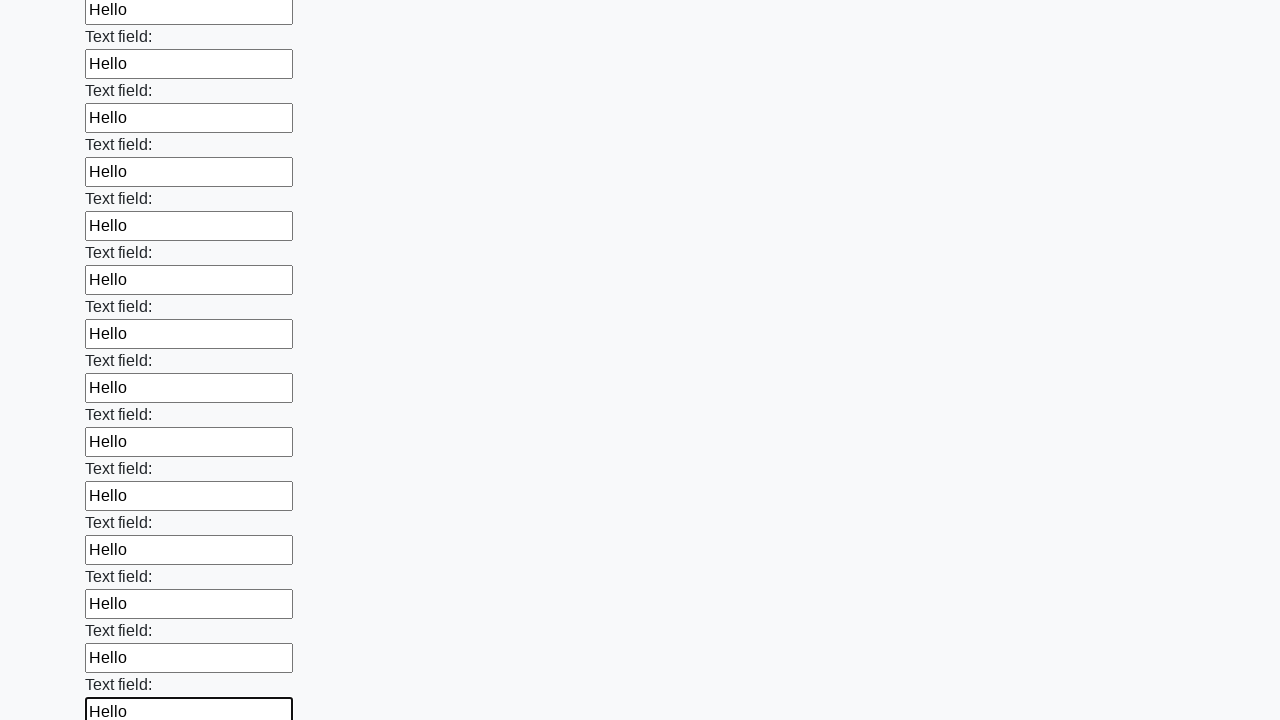

Filled a text input field with 'Hello' on input[type='text'] >> nth=78
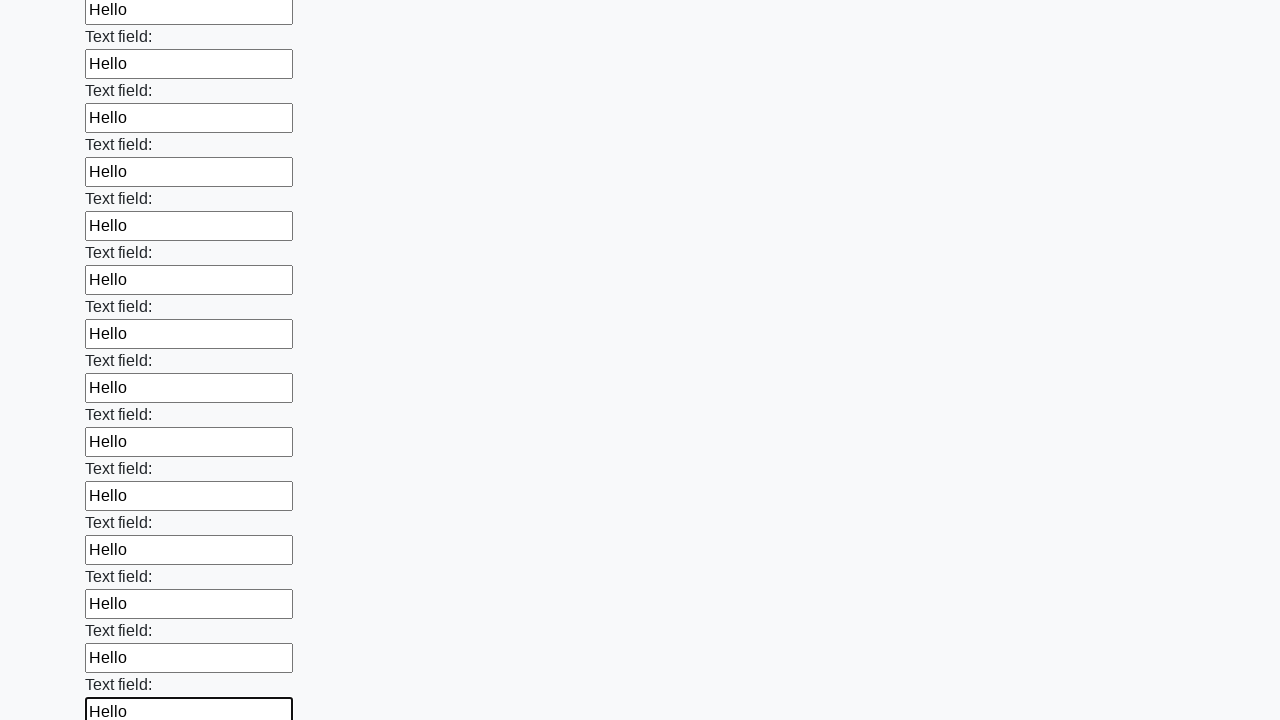

Filled a text input field with 'Hello' on input[type='text'] >> nth=79
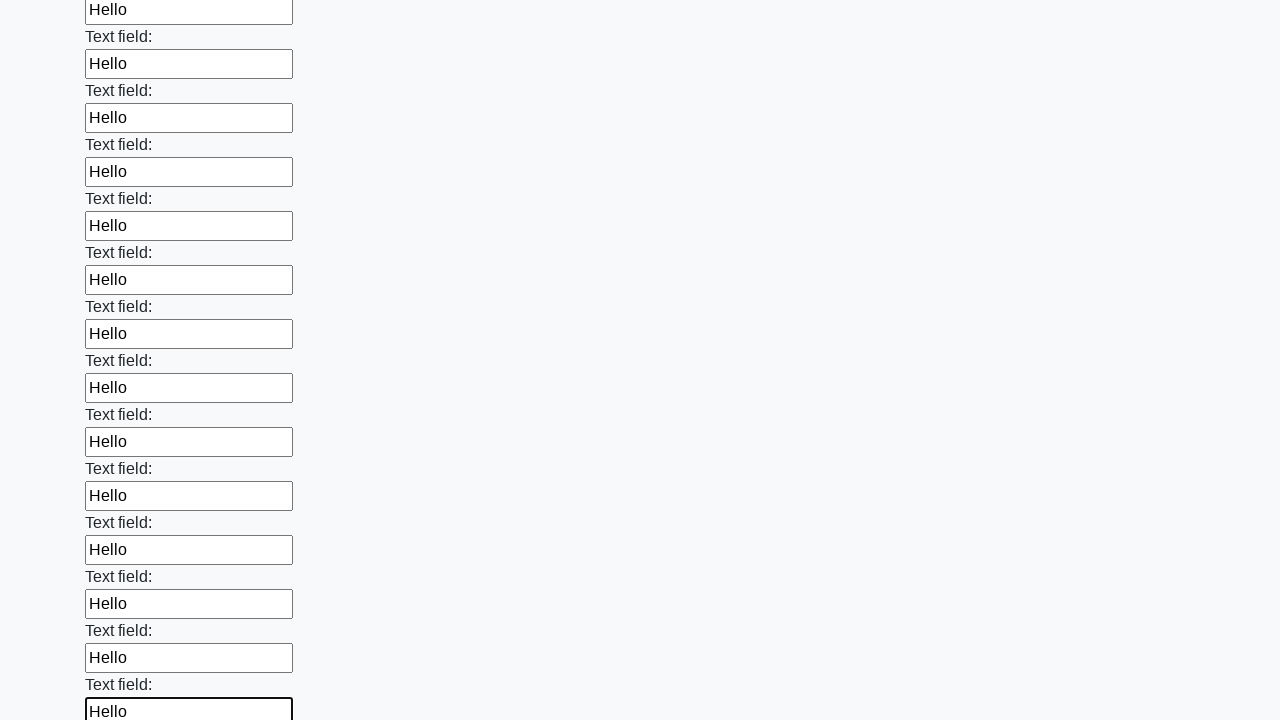

Filled a text input field with 'Hello' on input[type='text'] >> nth=80
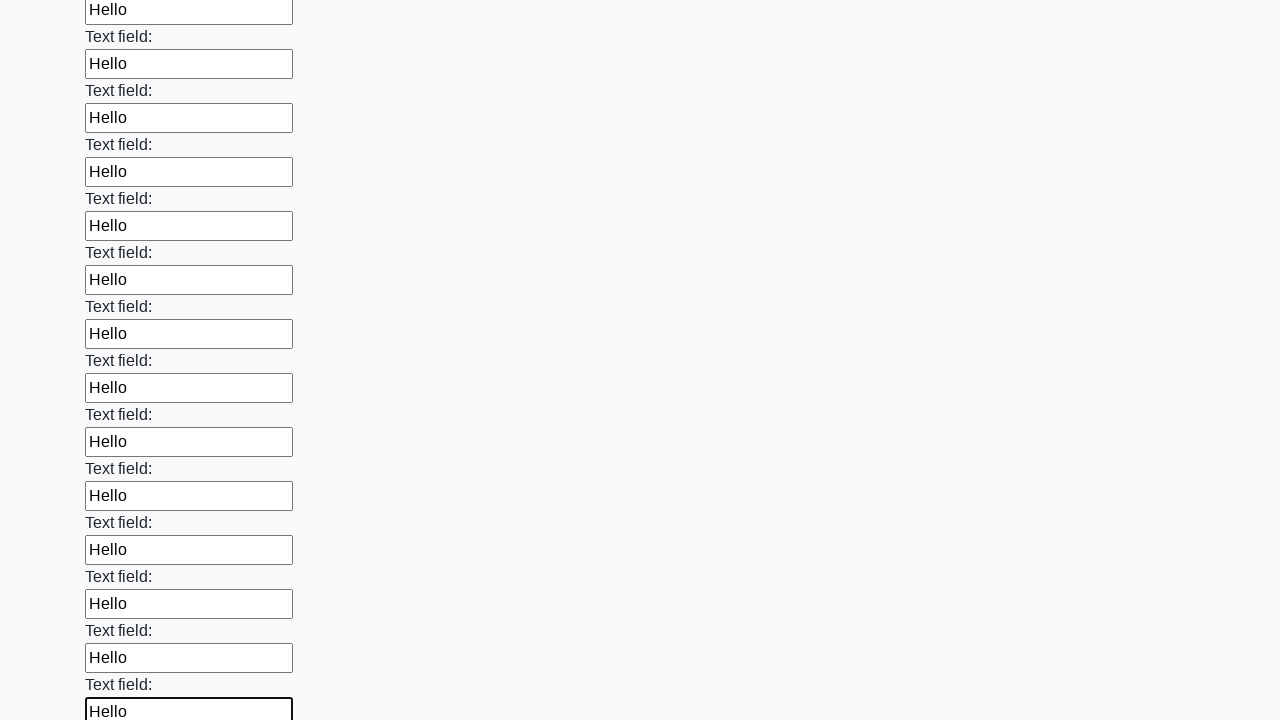

Filled a text input field with 'Hello' on input[type='text'] >> nth=81
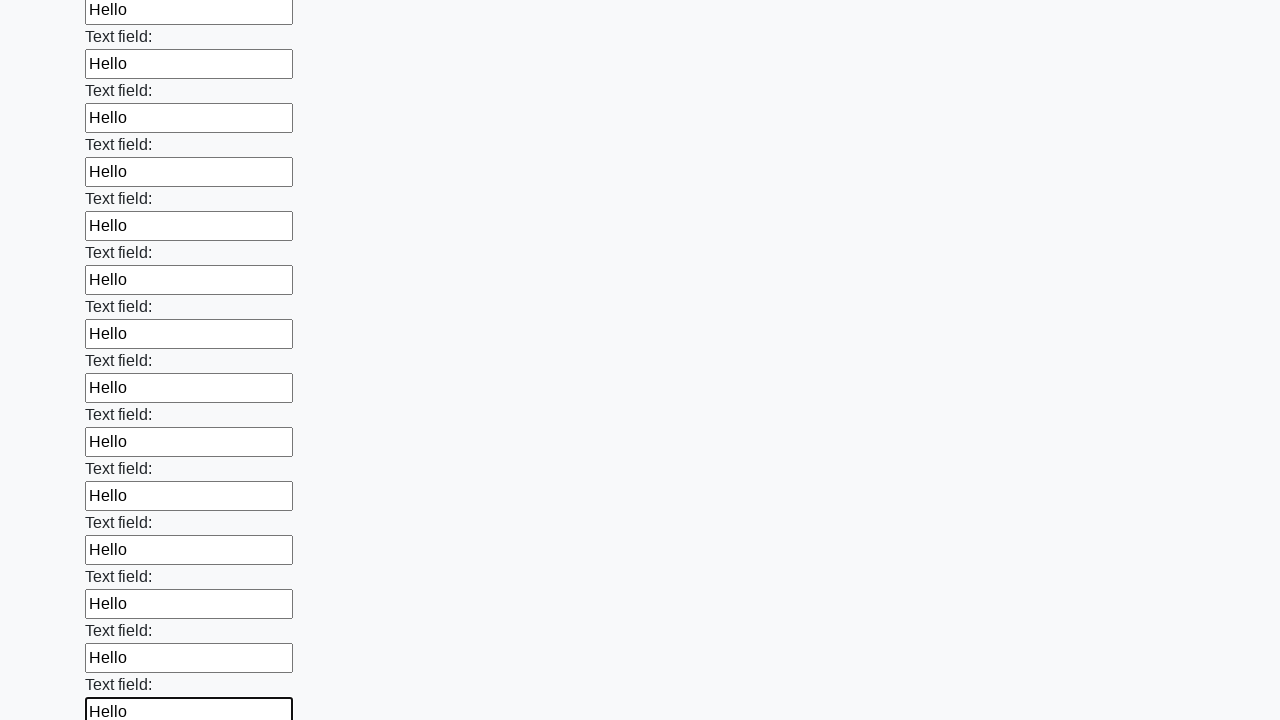

Filled a text input field with 'Hello' on input[type='text'] >> nth=82
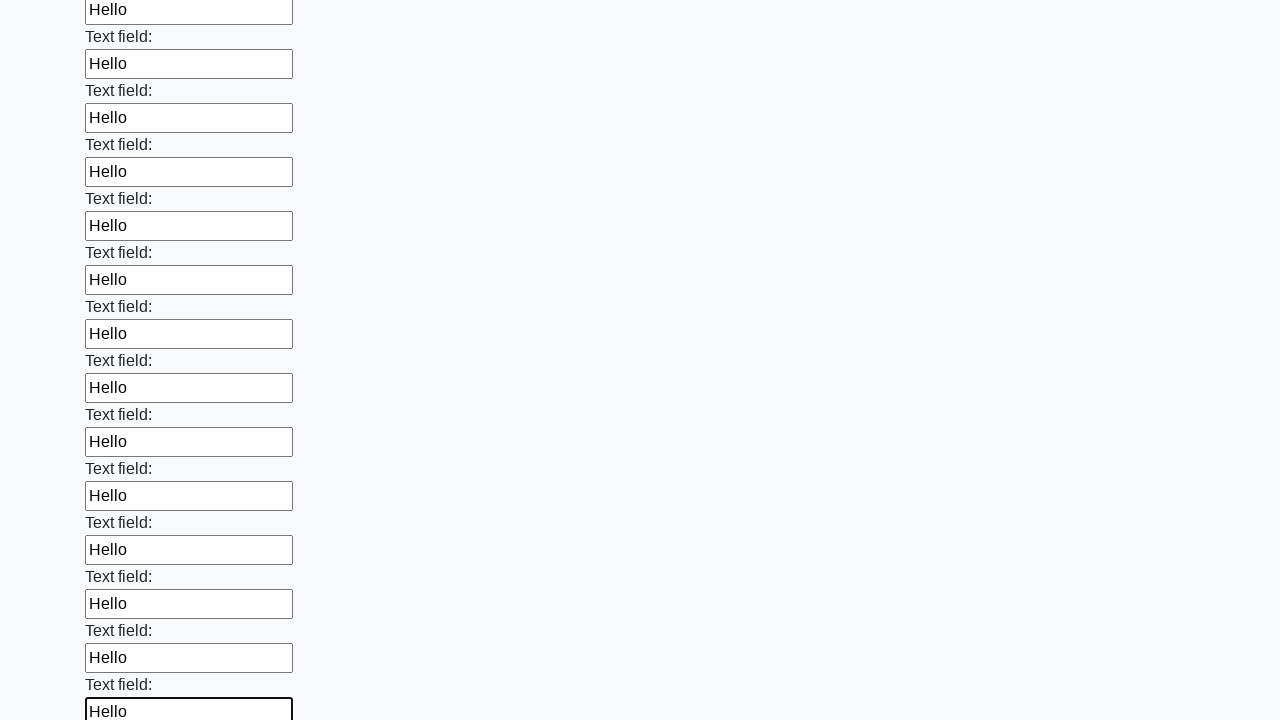

Filled a text input field with 'Hello' on input[type='text'] >> nth=83
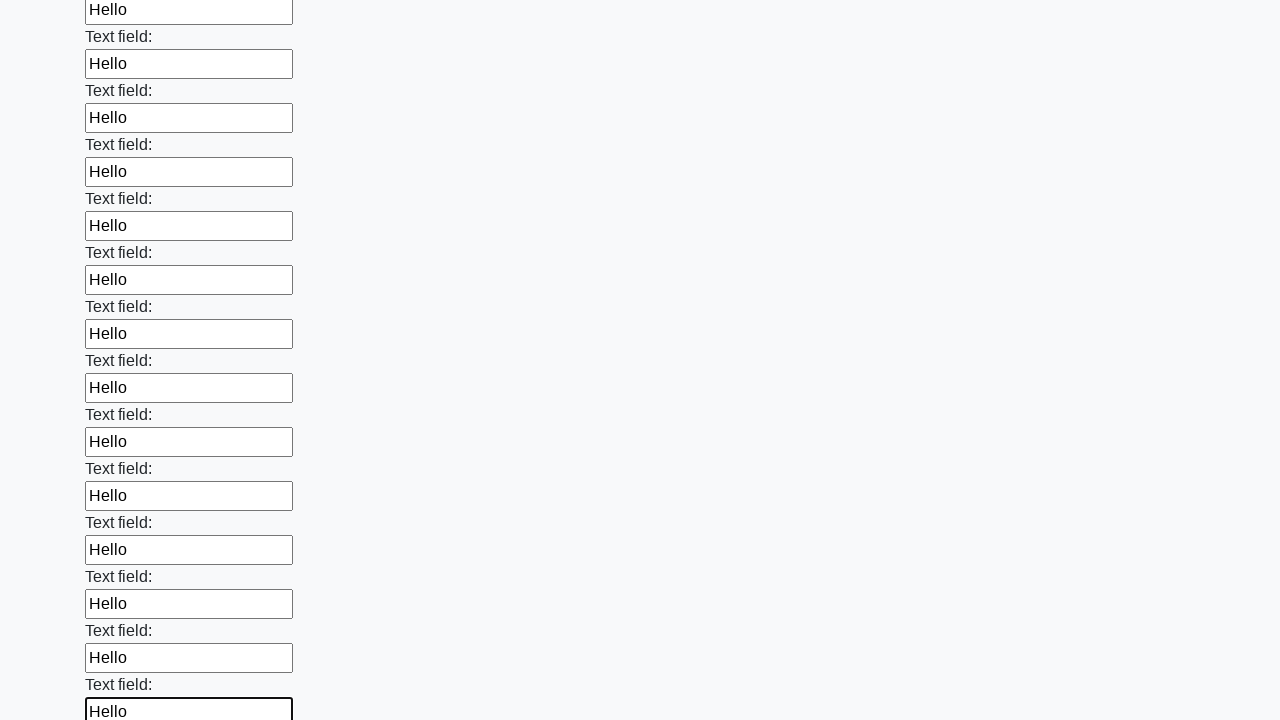

Filled a text input field with 'Hello' on input[type='text'] >> nth=84
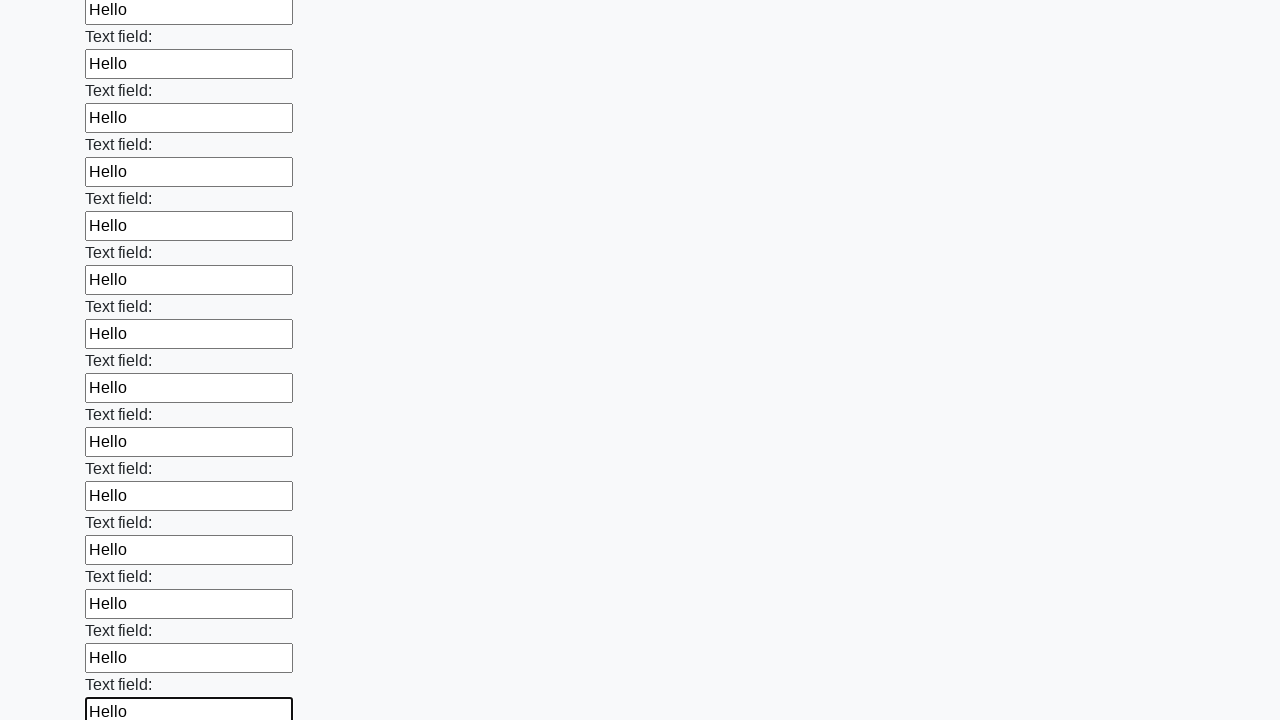

Filled a text input field with 'Hello' on input[type='text'] >> nth=85
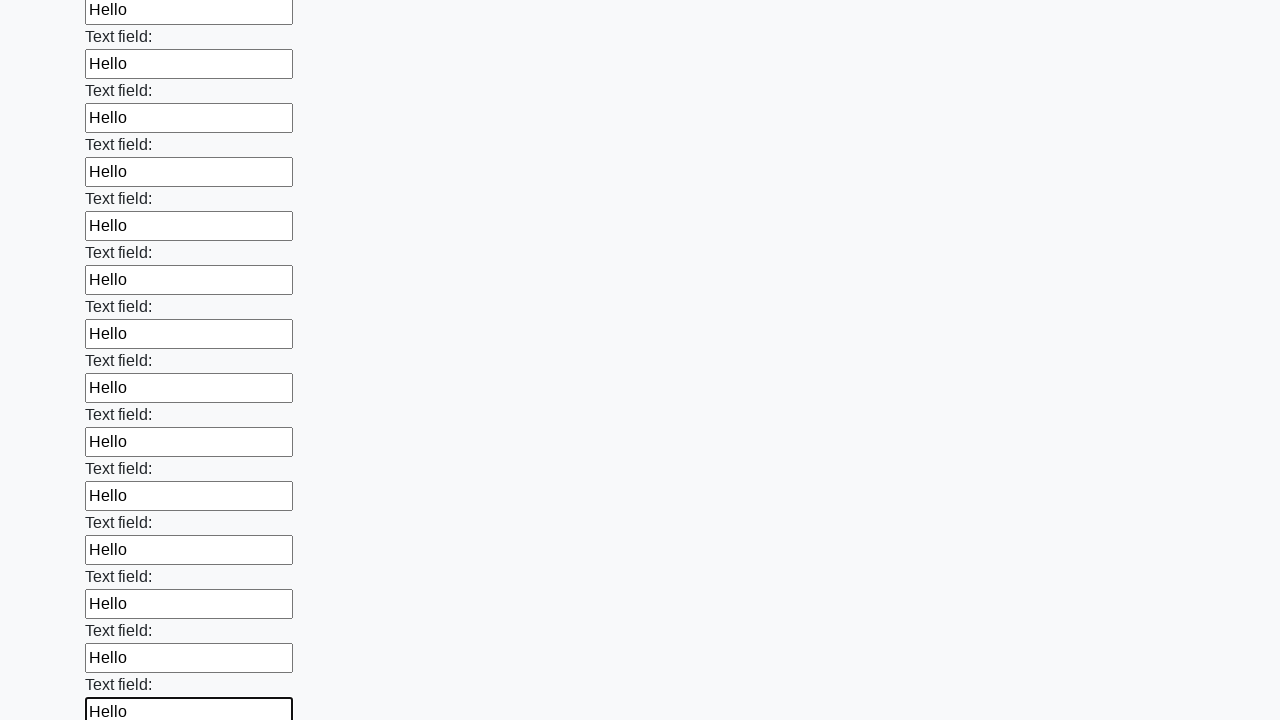

Filled a text input field with 'Hello' on input[type='text'] >> nth=86
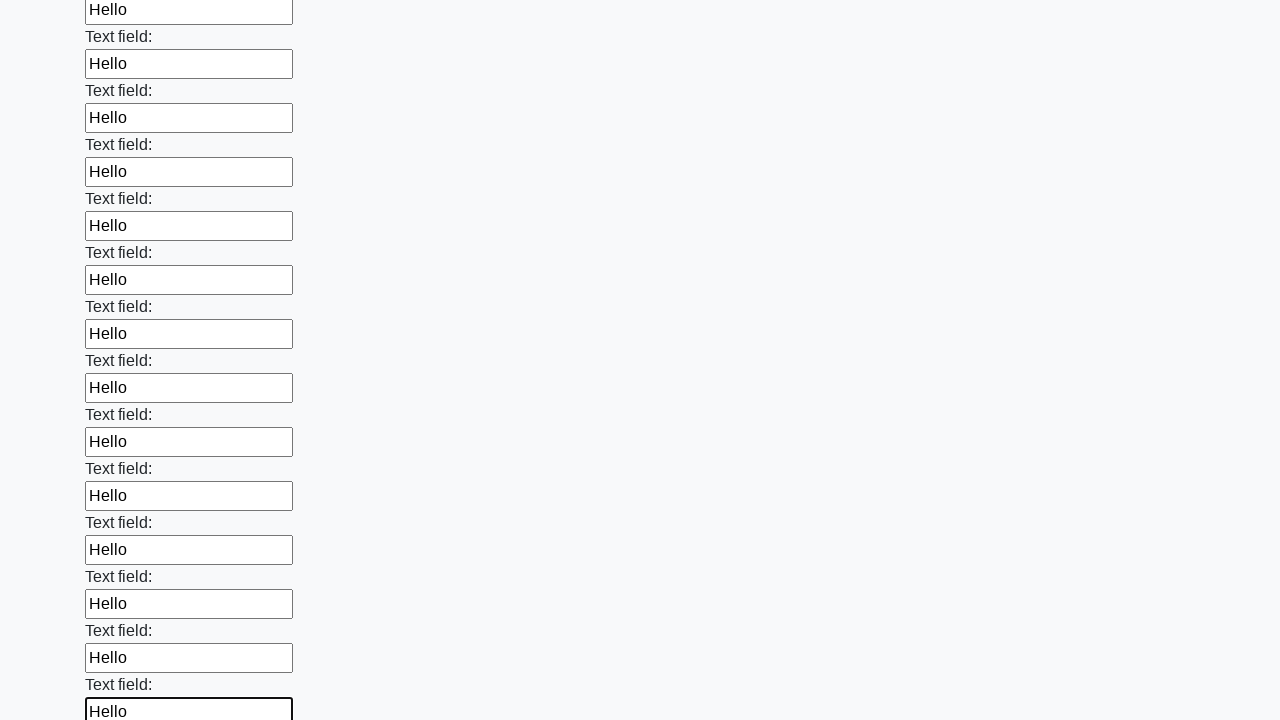

Filled a text input field with 'Hello' on input[type='text'] >> nth=87
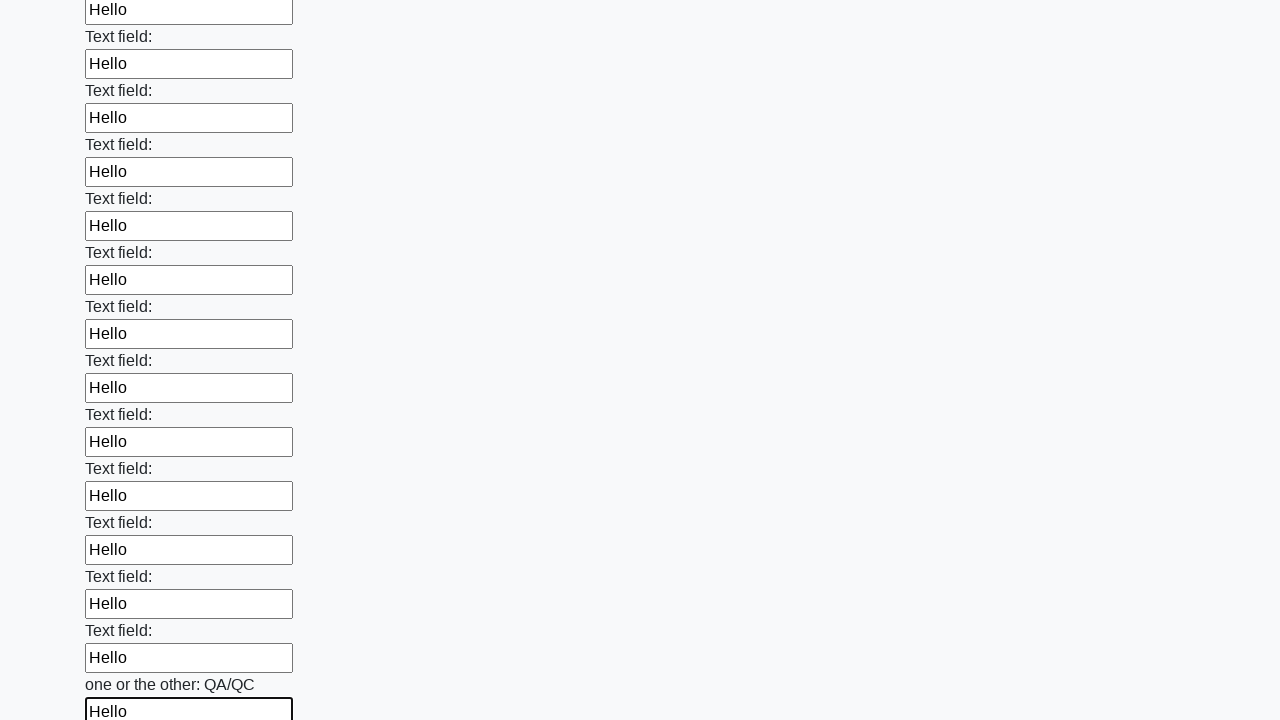

Filled a text input field with 'Hello' on input[type='text'] >> nth=88
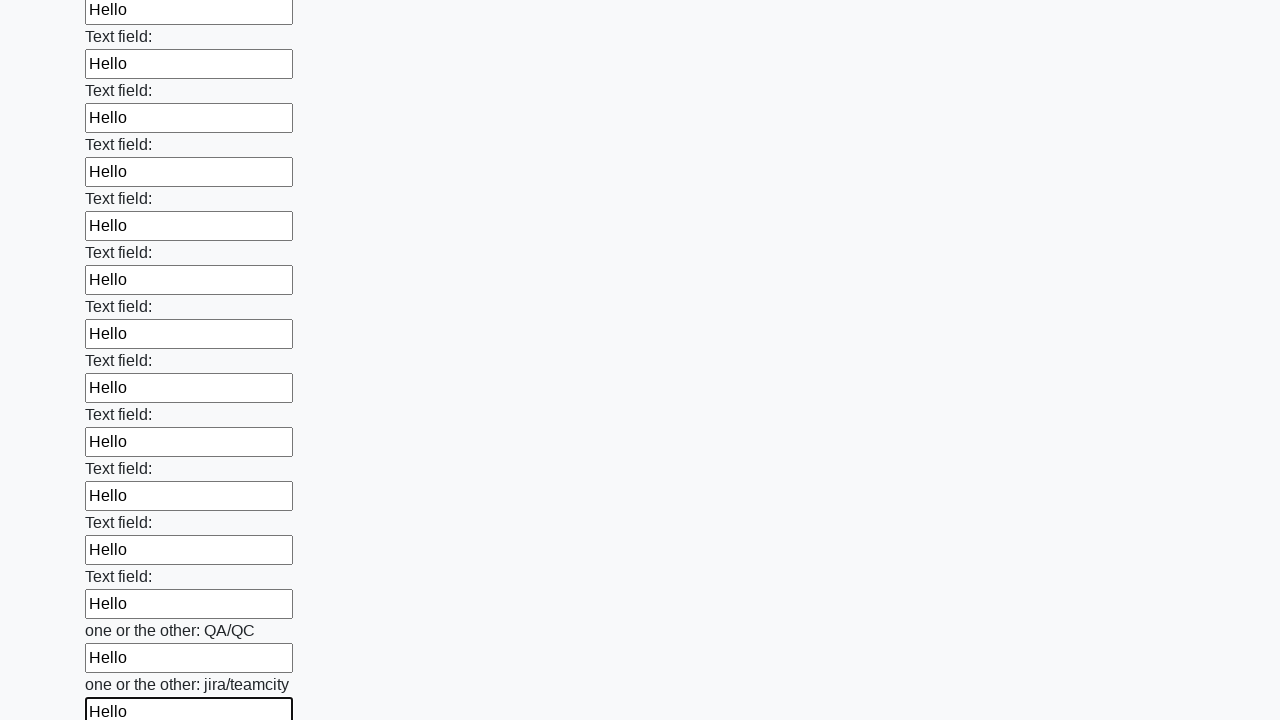

Filled a text input field with 'Hello' on input[type='text'] >> nth=89
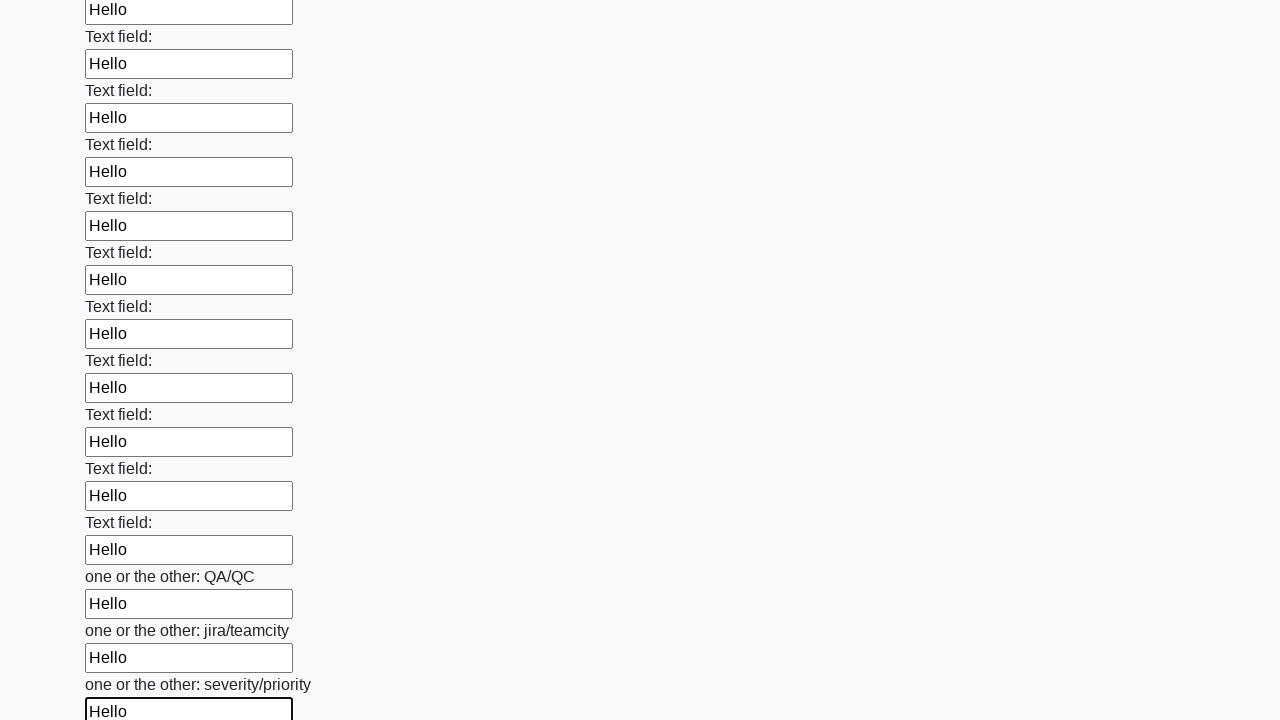

Filled a text input field with 'Hello' on input[type='text'] >> nth=90
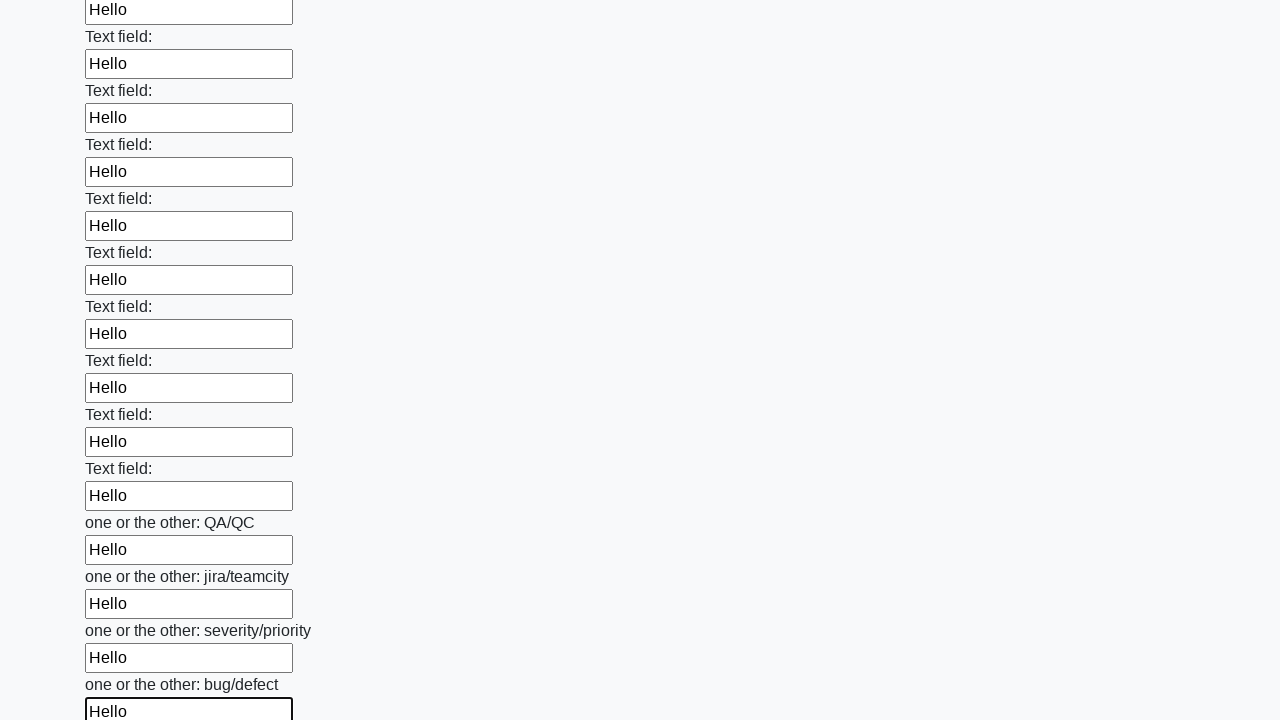

Filled a text input field with 'Hello' on input[type='text'] >> nth=91
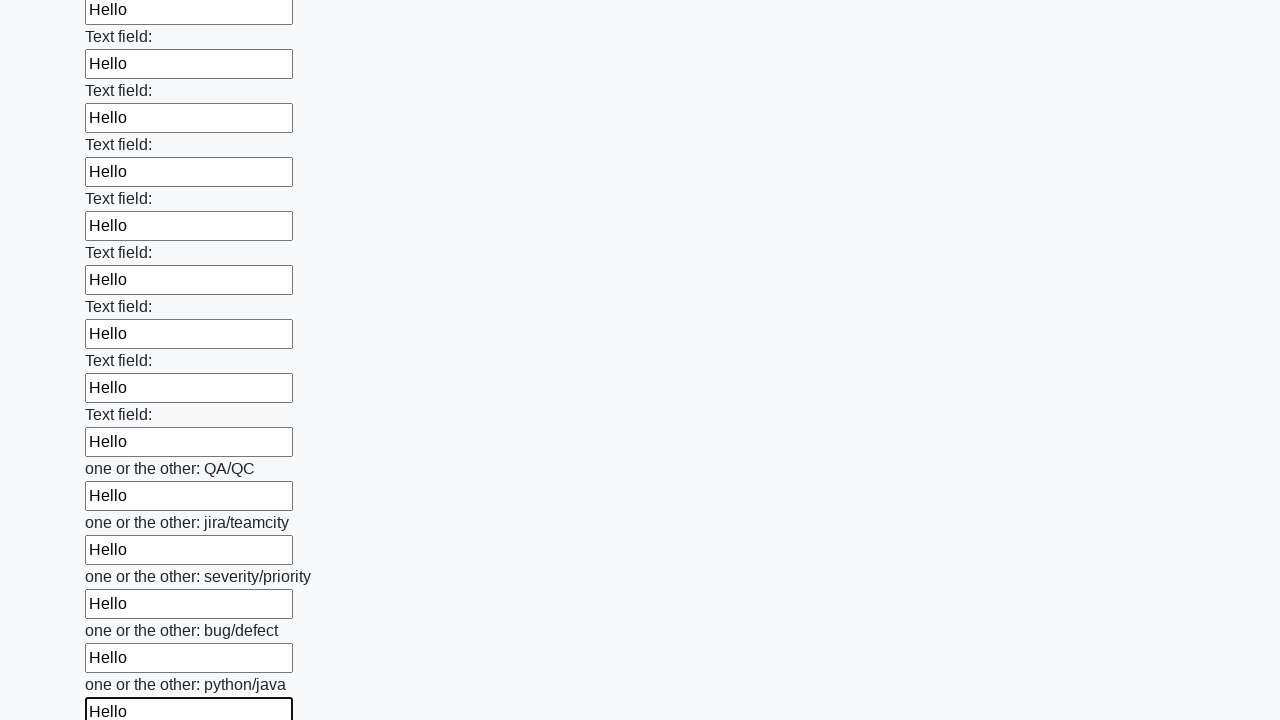

Filled a text input field with 'Hello' on input[type='text'] >> nth=92
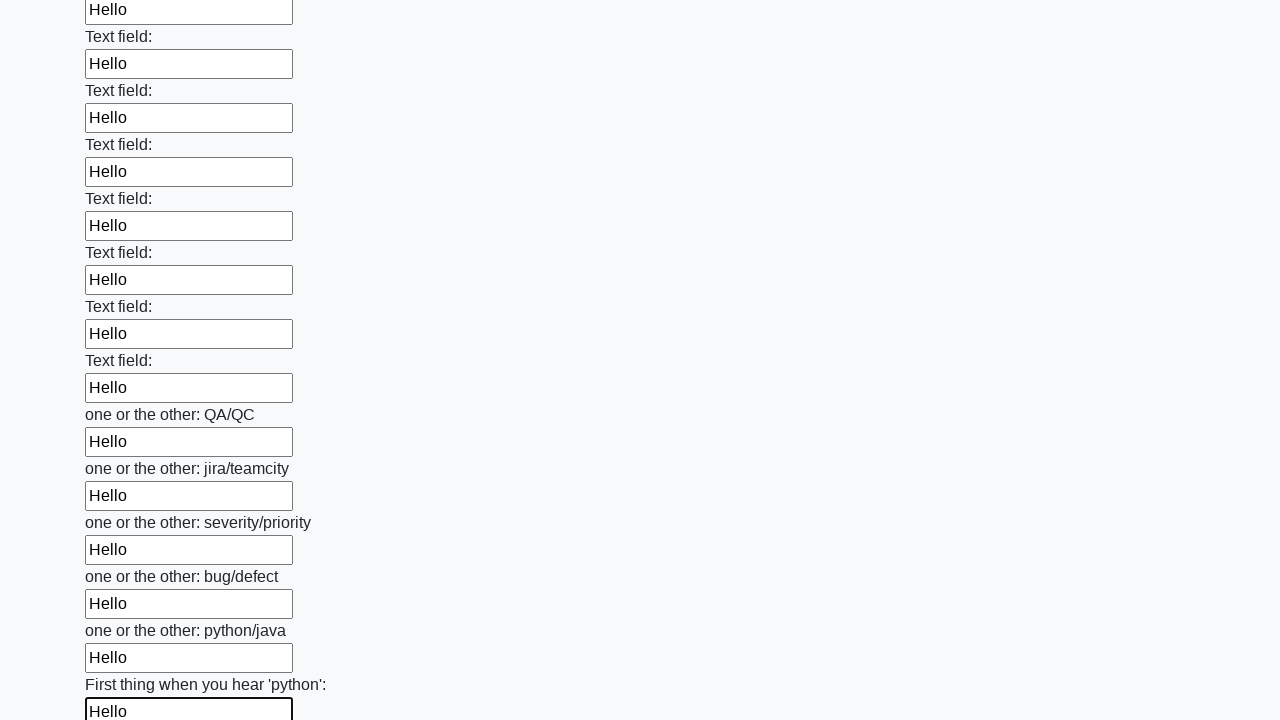

Filled a text input field with 'Hello' on input[type='text'] >> nth=93
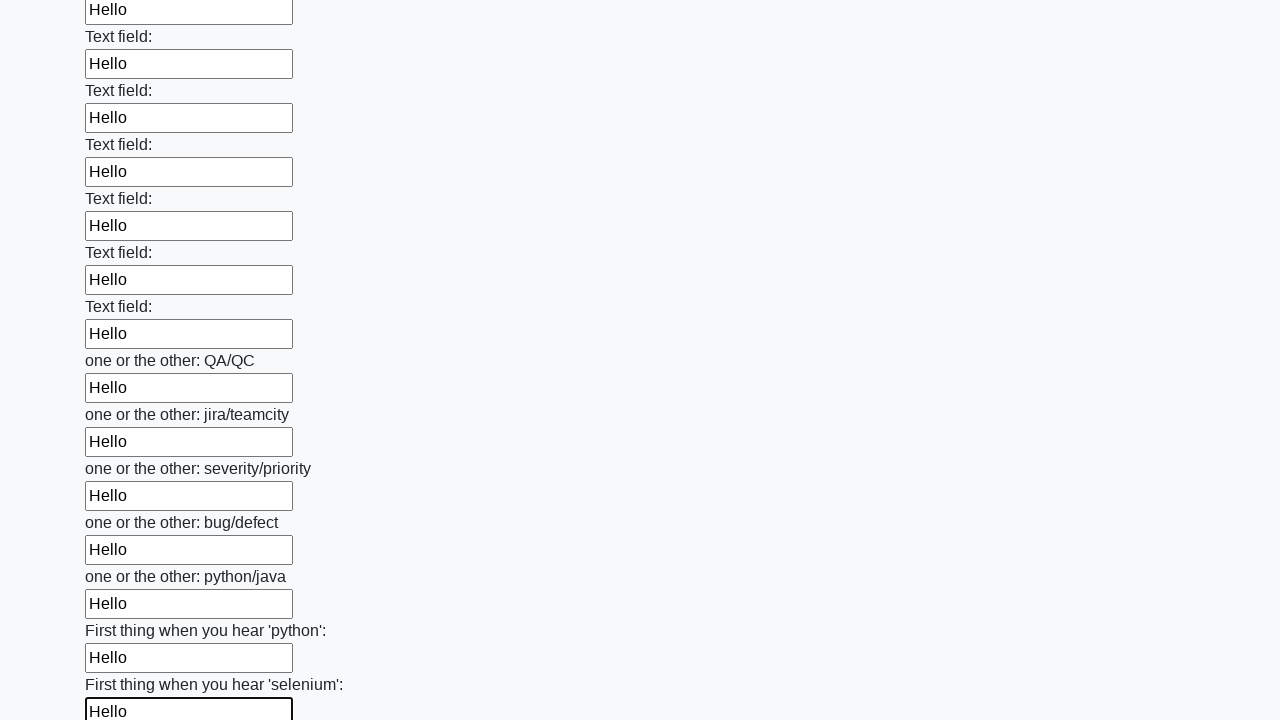

Filled a text input field with 'Hello' on input[type='text'] >> nth=94
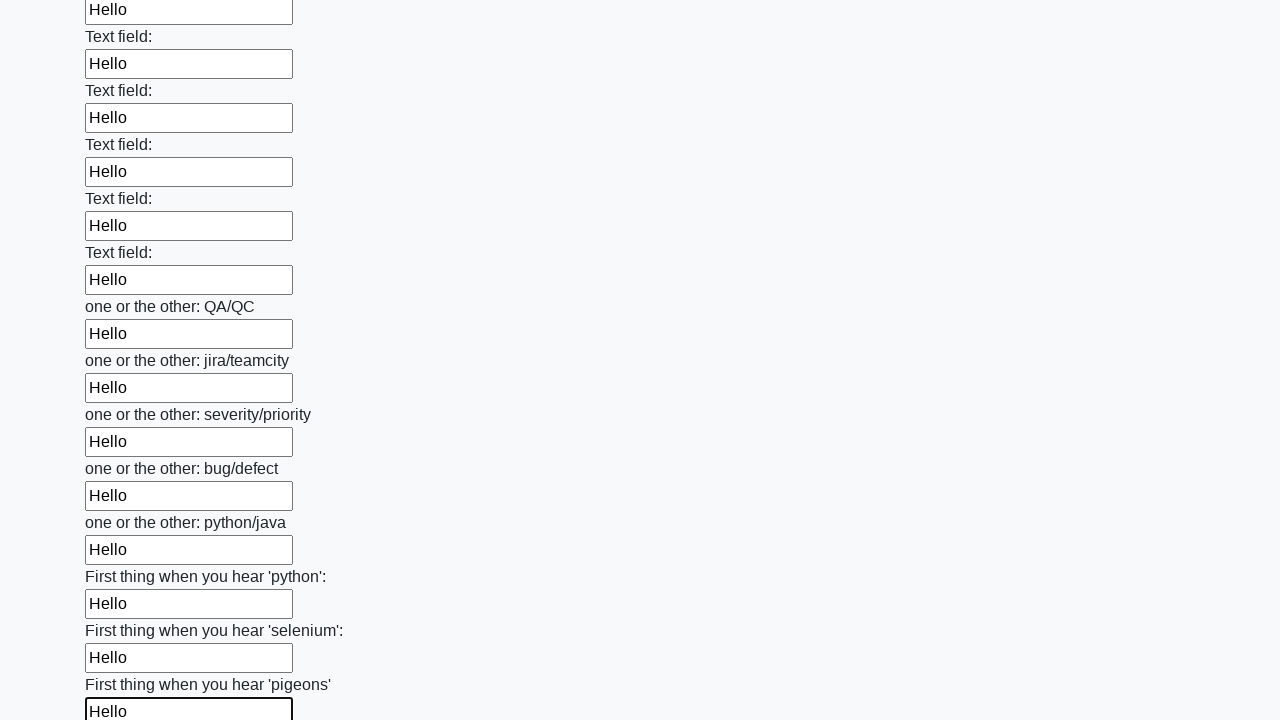

Filled a text input field with 'Hello' on input[type='text'] >> nth=95
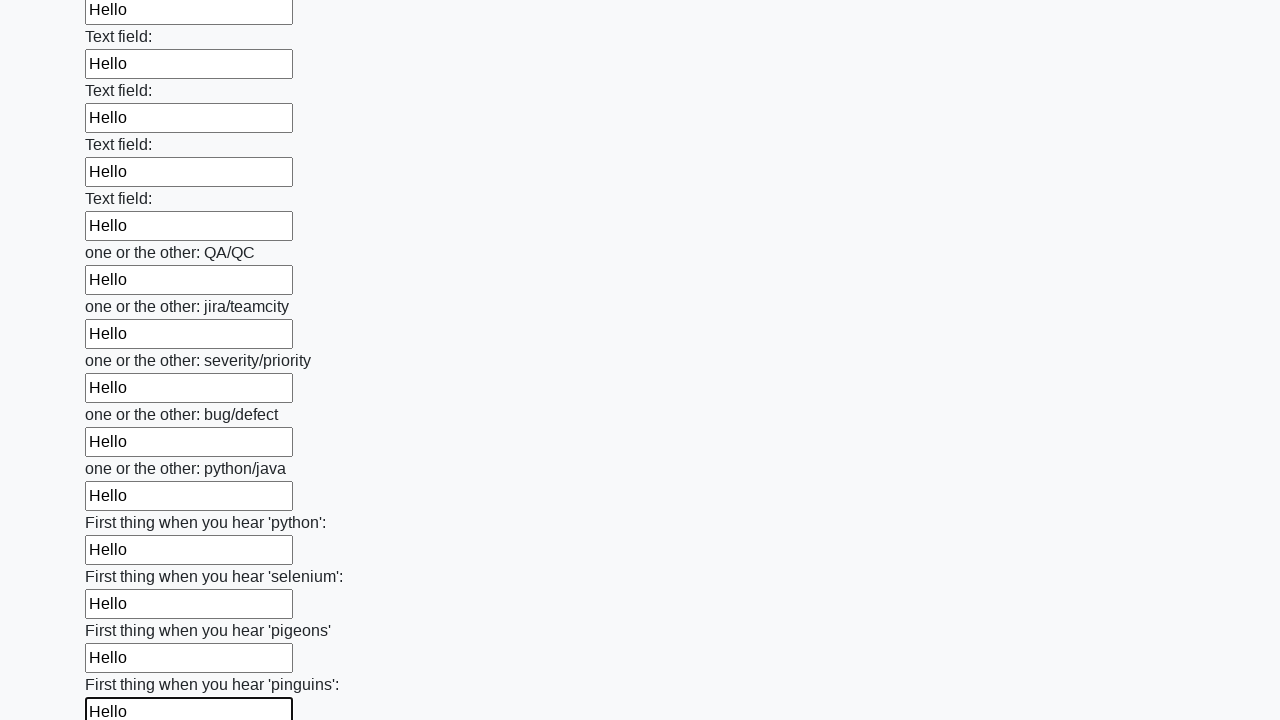

Filled a text input field with 'Hello' on input[type='text'] >> nth=96
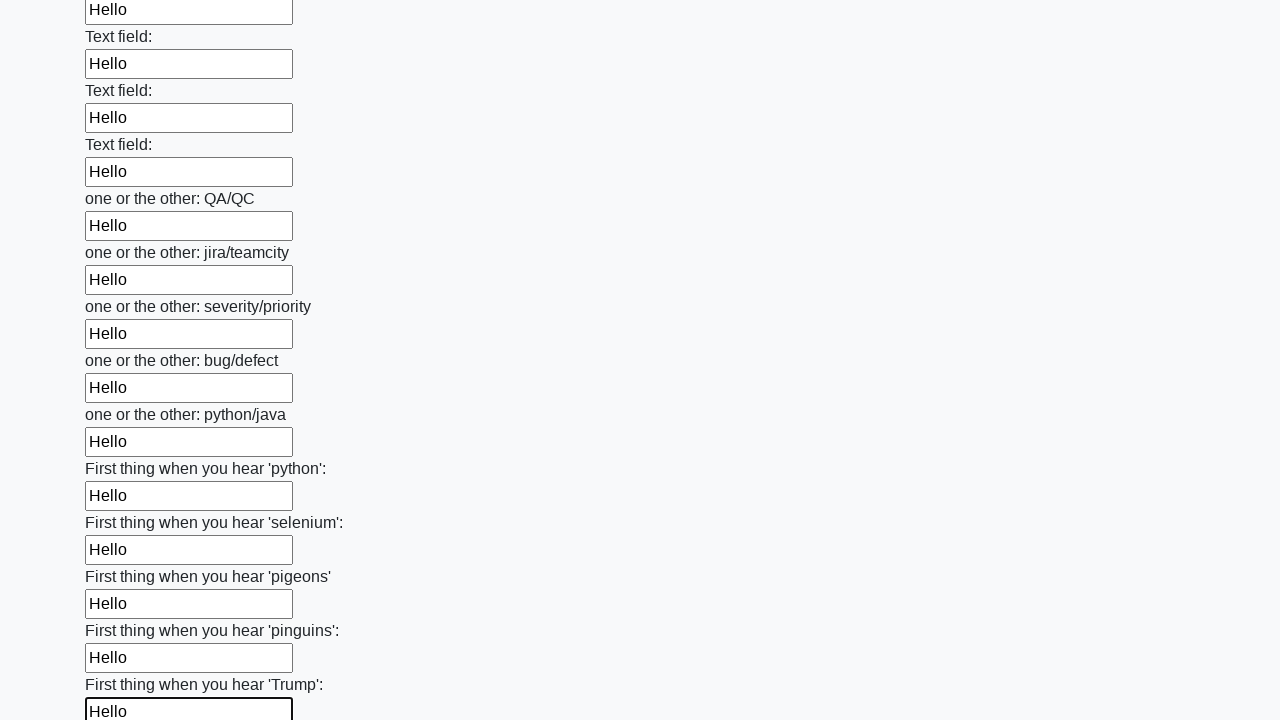

Filled a text input field with 'Hello' on input[type='text'] >> nth=97
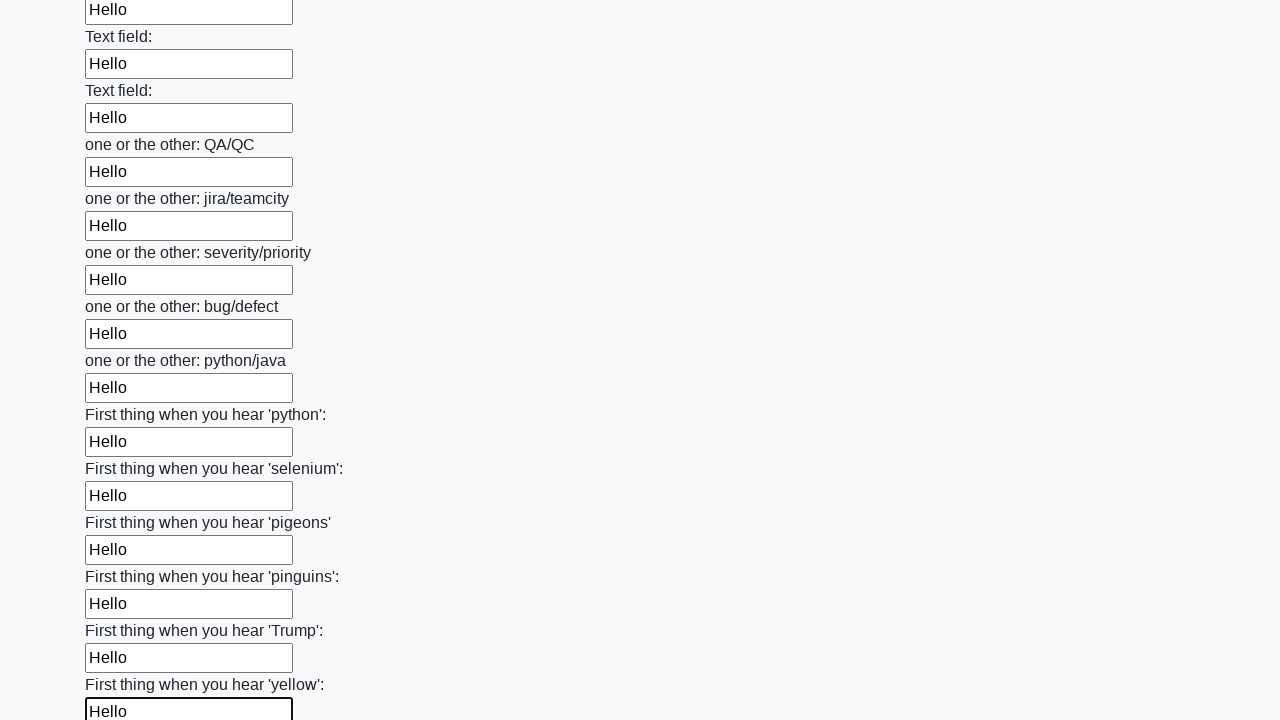

Filled a text input field with 'Hello' on input[type='text'] >> nth=98
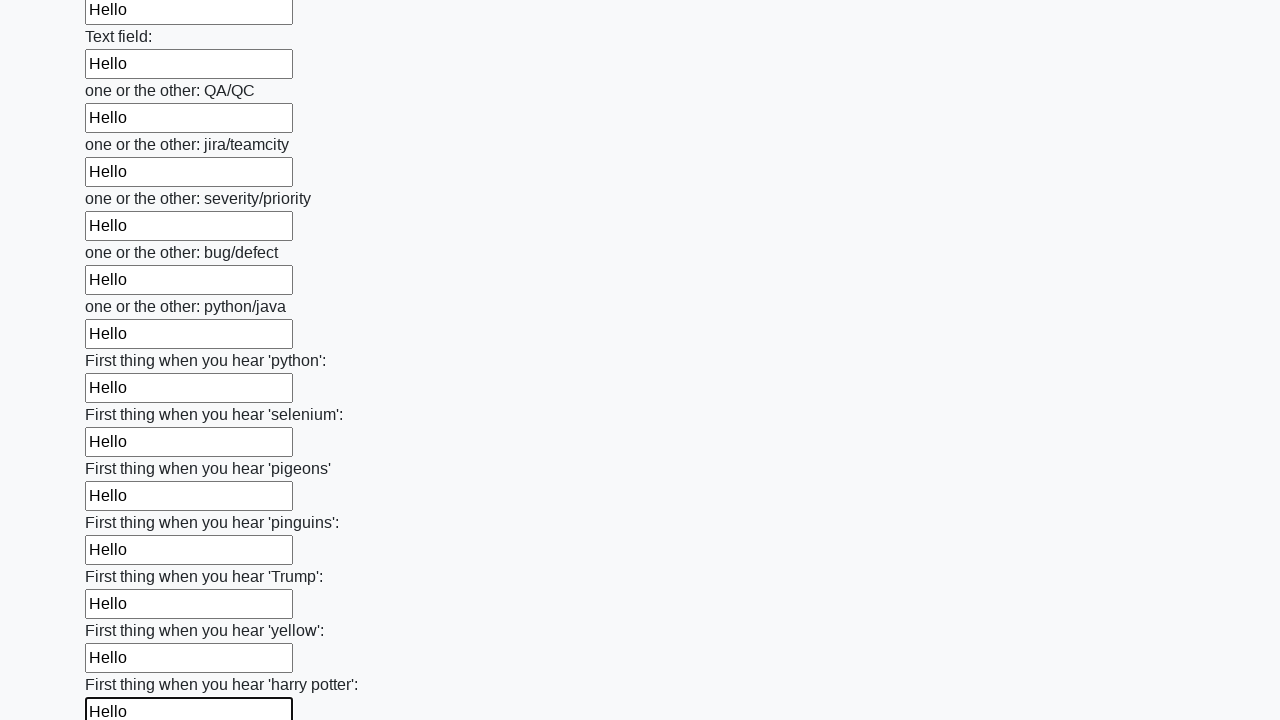

Filled a text input field with 'Hello' on input[type='text'] >> nth=99
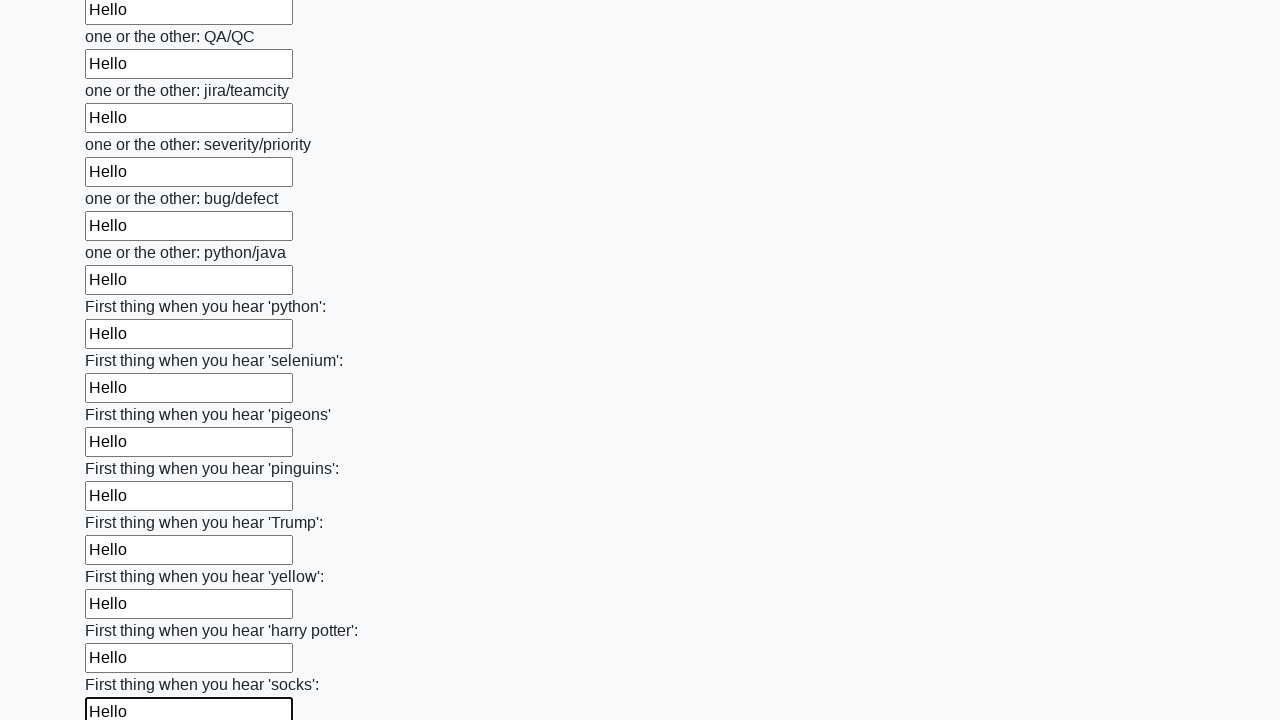

Clicked the submit button to submit the form at (123, 611) on button.btn
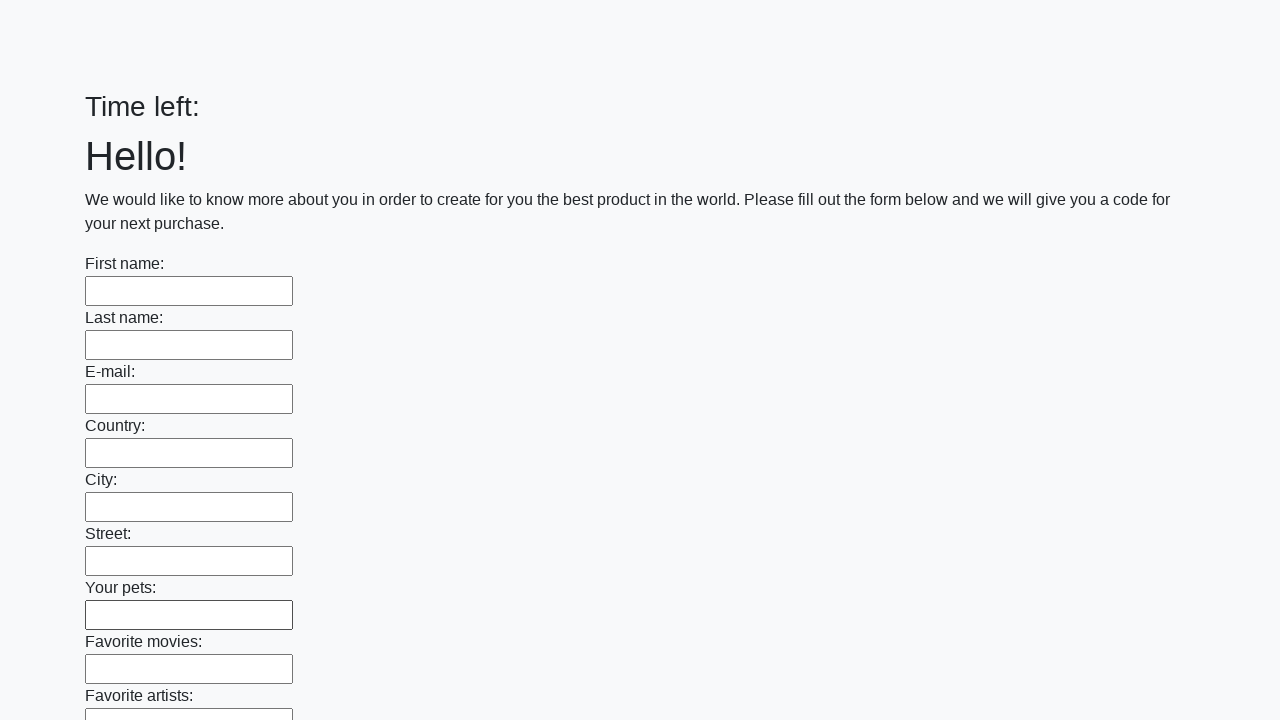

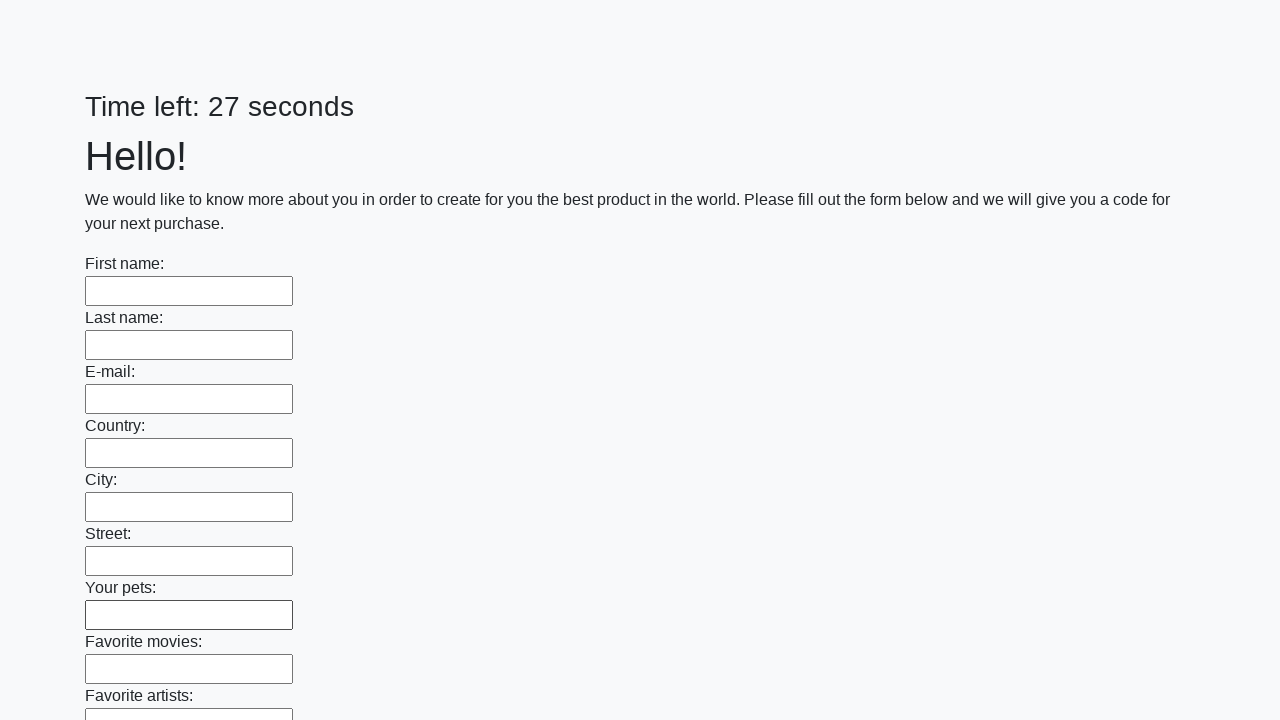